Navigates to Gmail and verifies that all links on the page are accessible

Starting URL: https://gmail.com

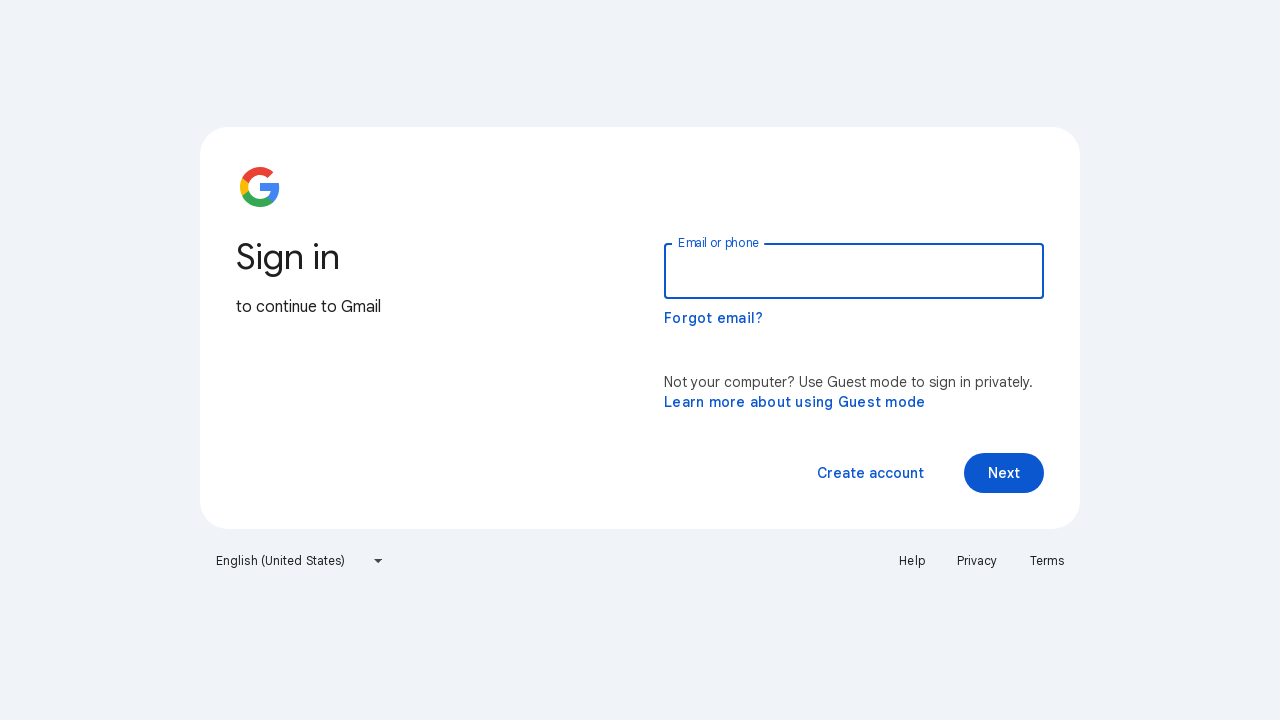

Navigated to Gmail homepage
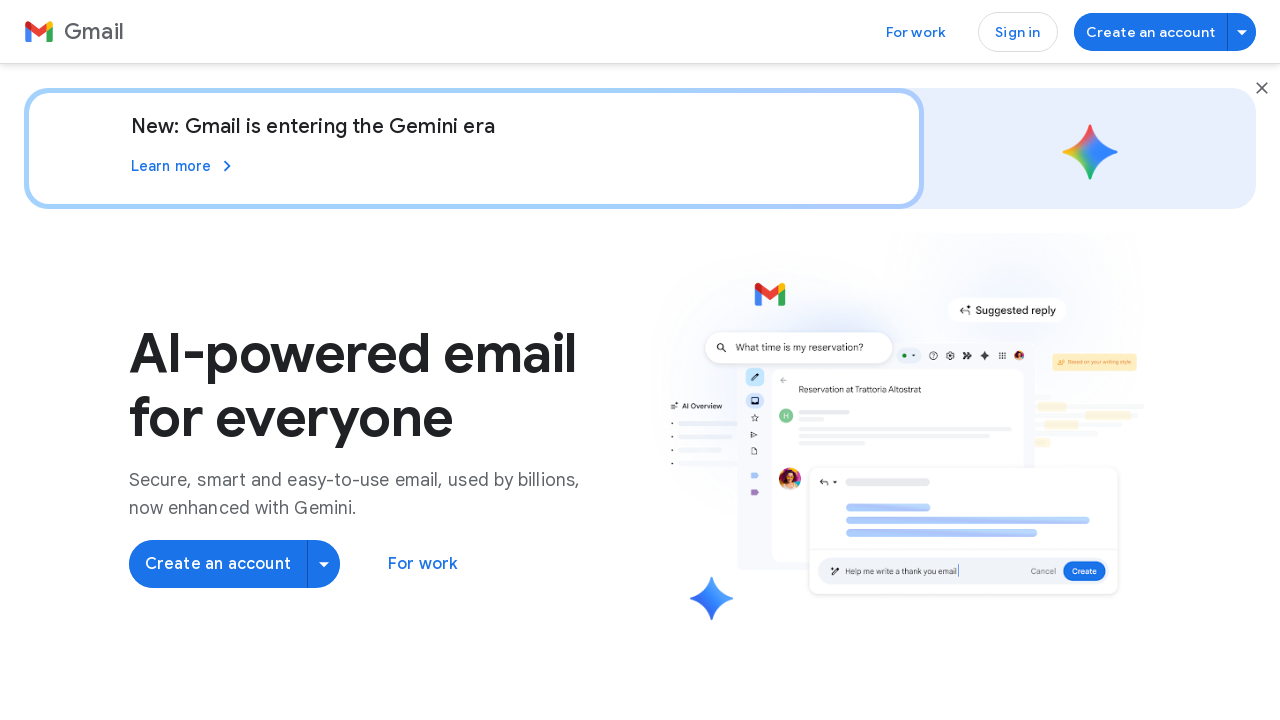

Waited for links to be present on the page
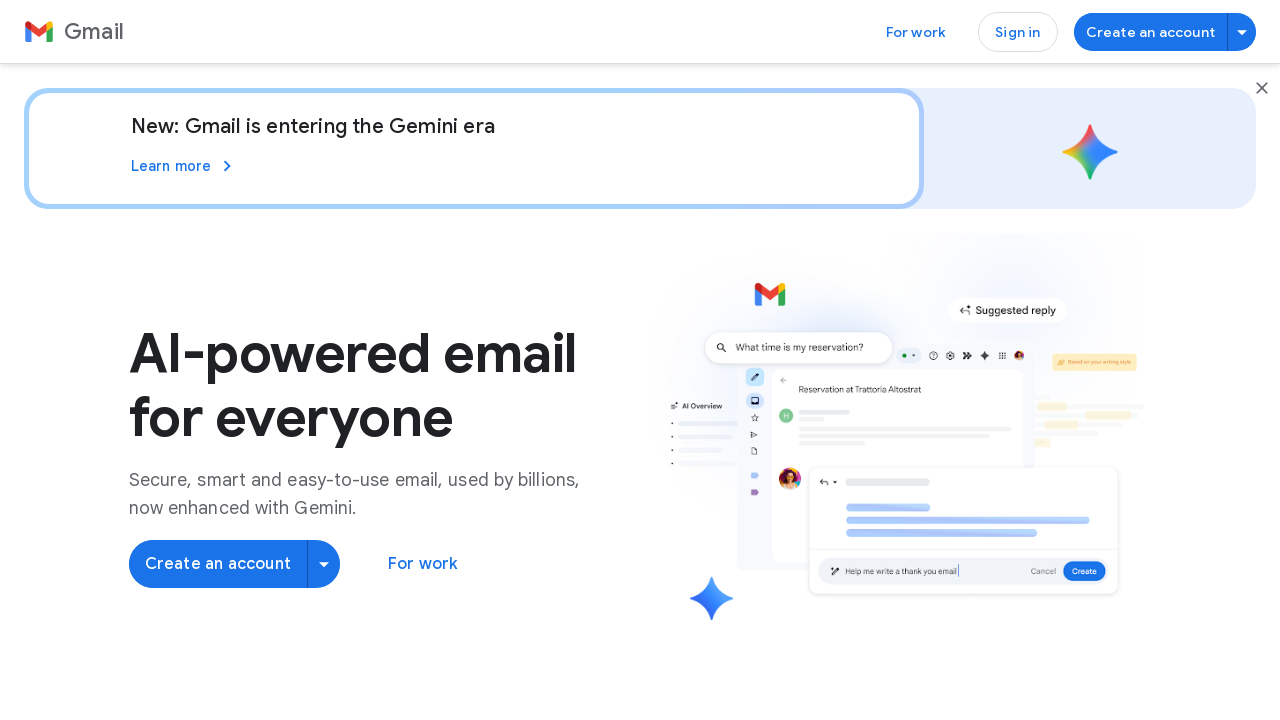

Retrieved all 83 links from the page
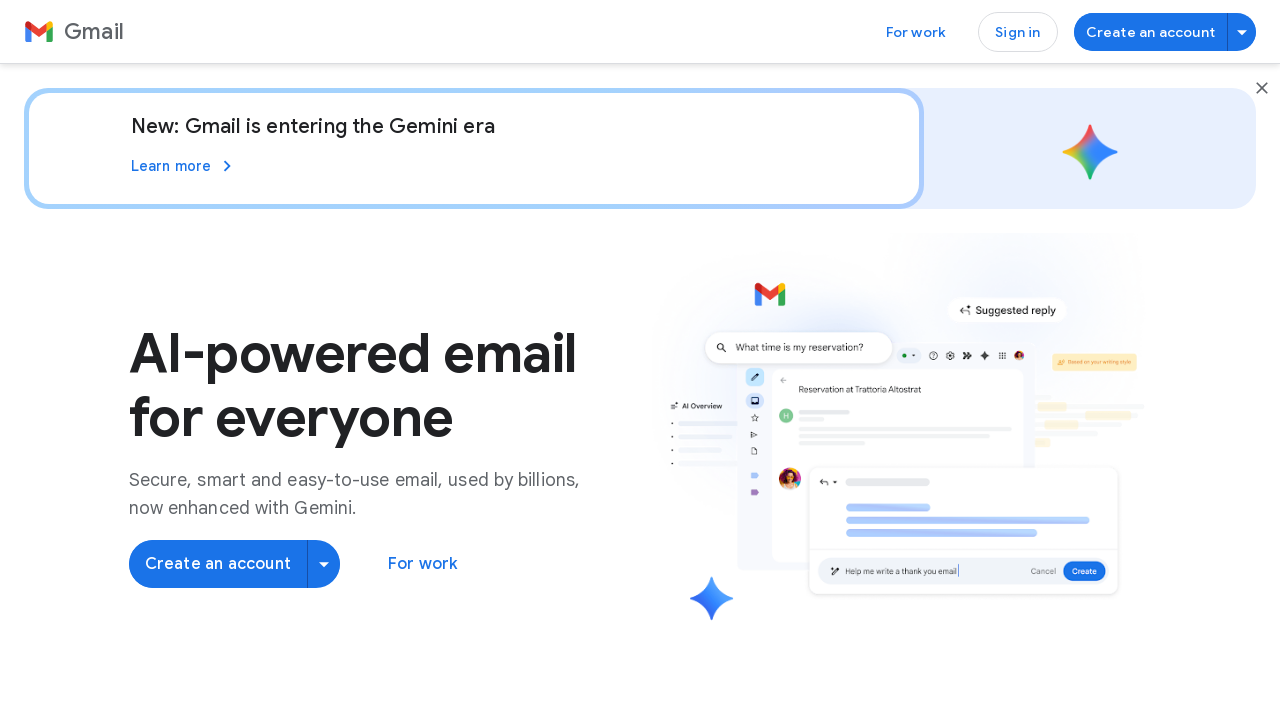

Verified link 1: /gmail/
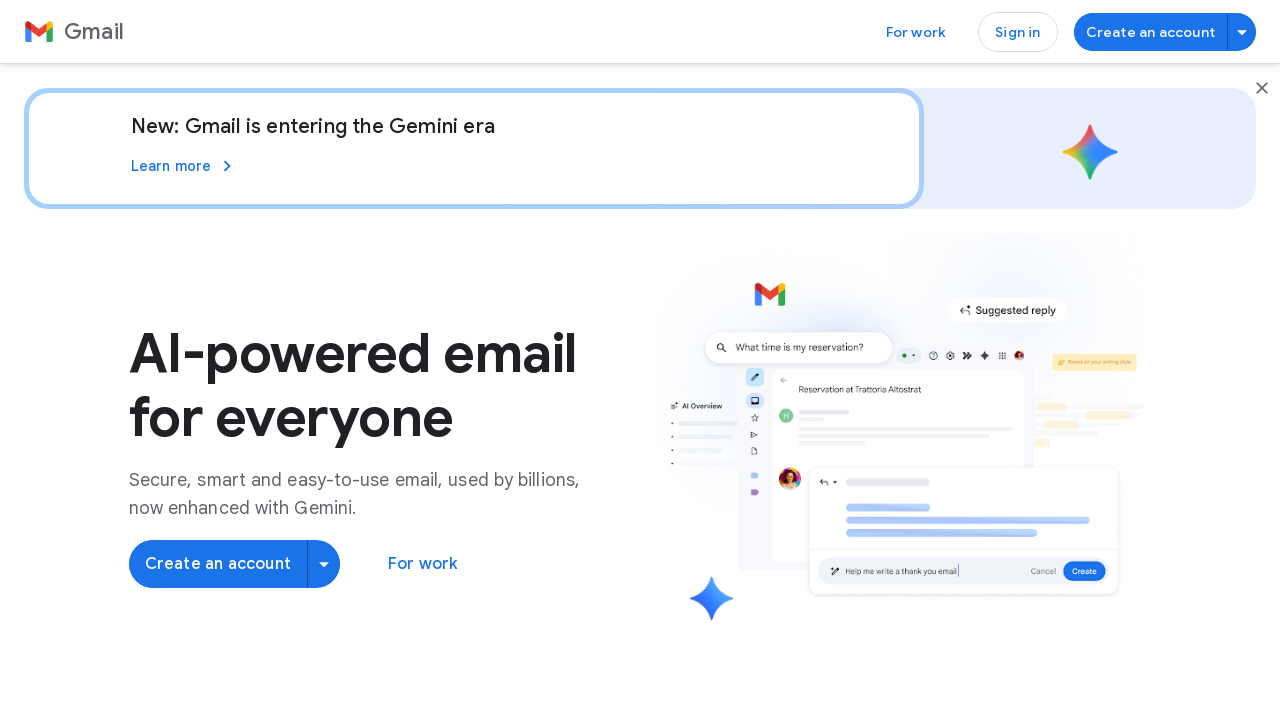

Verified link 2: #main
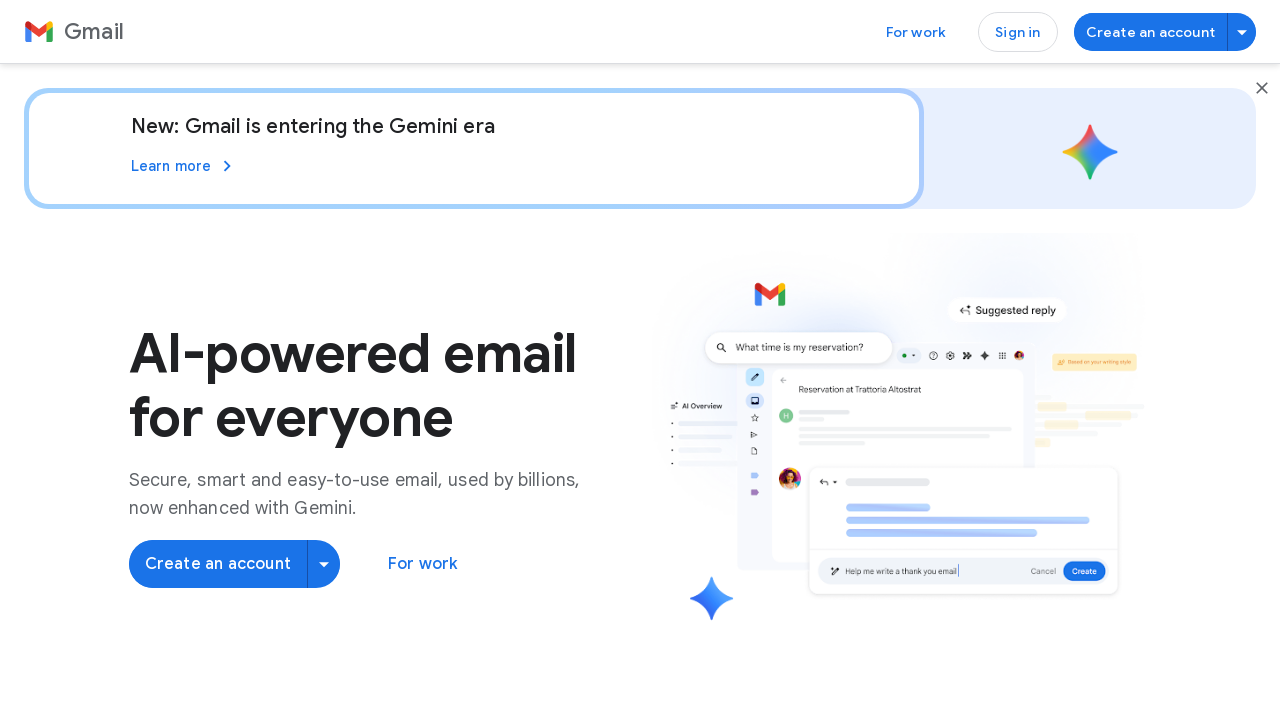

Verified link 3: https://workspace.google.com/products/gmail/?from=gafb-gmail_asw-def-en
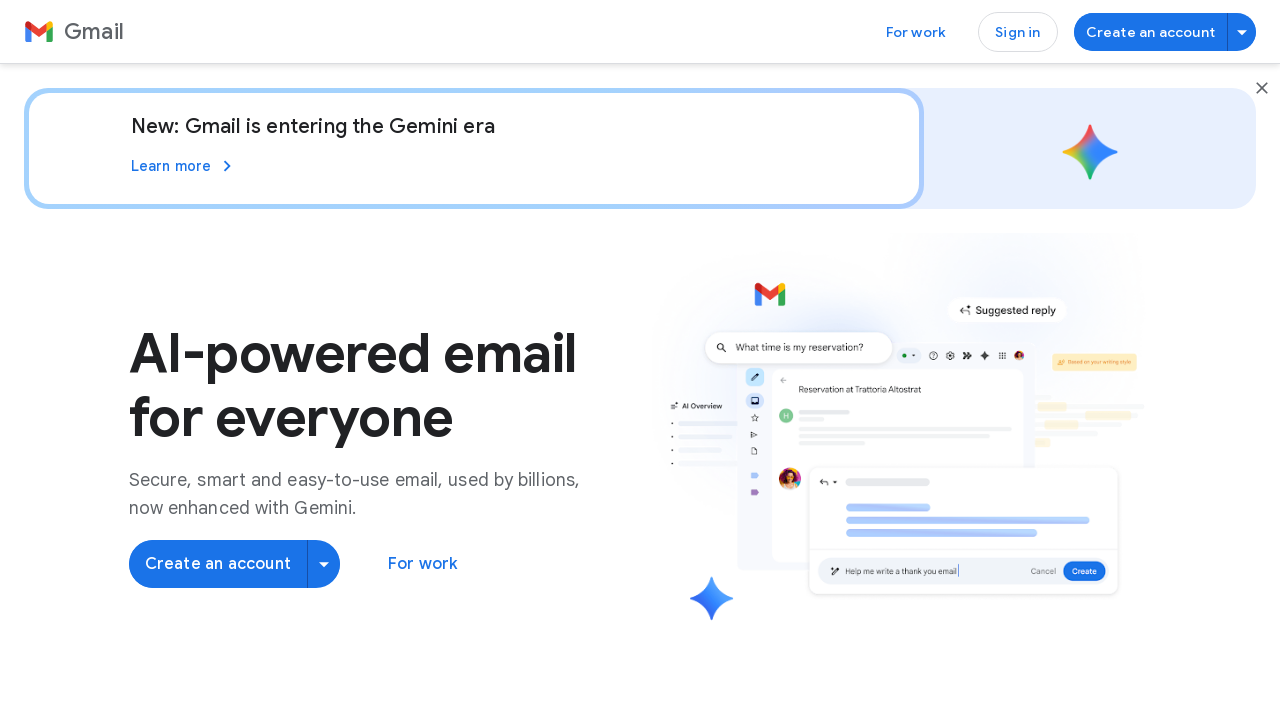

Verified link 4: https://accounts.google.com/signup/v2/webcreateaccount?service=mail&continue=https%3A%2F%2Fmail.google.com%2Fmail%2F&flowName=GlifWebSignIn&flowEntry=SignUp&ec=asw-gmail-[module]-create&source=gafb-gmail_asw-globalnav-en&hl=en&ga_region=amer&ga_country=us&ga_lang=en
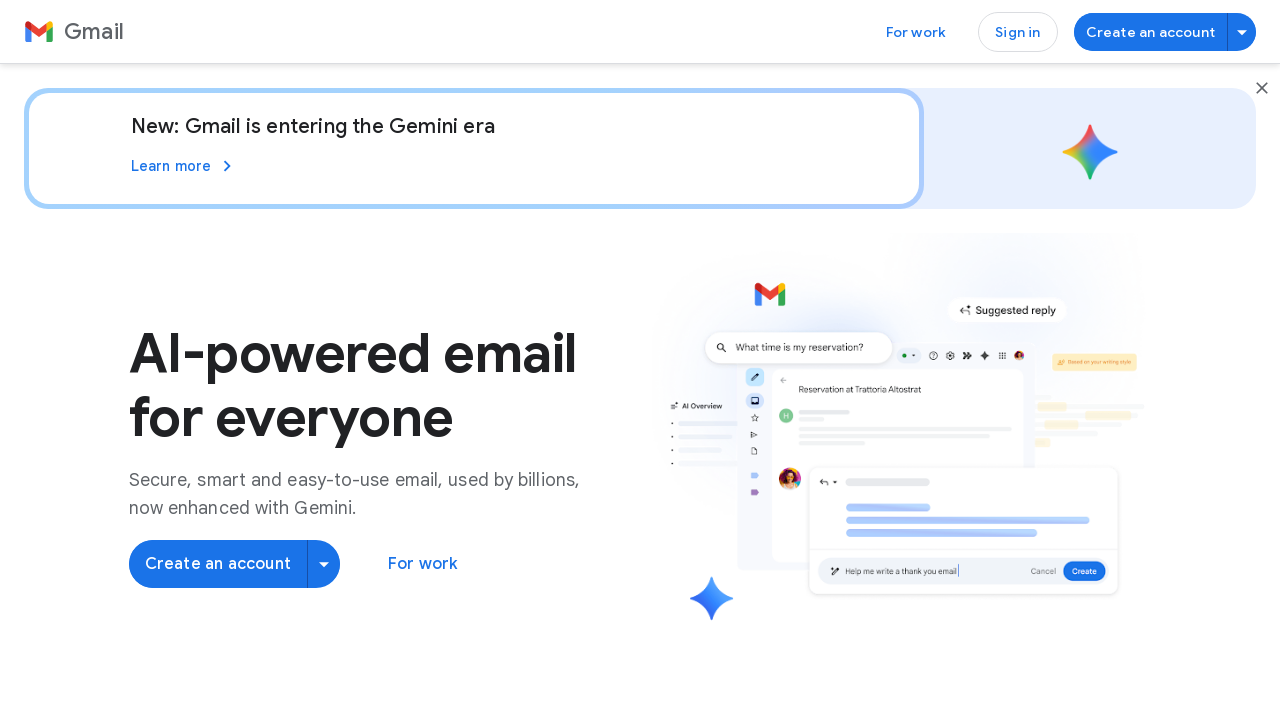

Verified link 5: https://accounts.google.com/AccountChooser/signinchooser?service=mail&continue=https%3A%2F%2Fmail.google.com%2Fmail%2F&flowName=GlifWebSignIn&flowEntry=AccountChooser&ec=asw-gmail-globalnav-signin
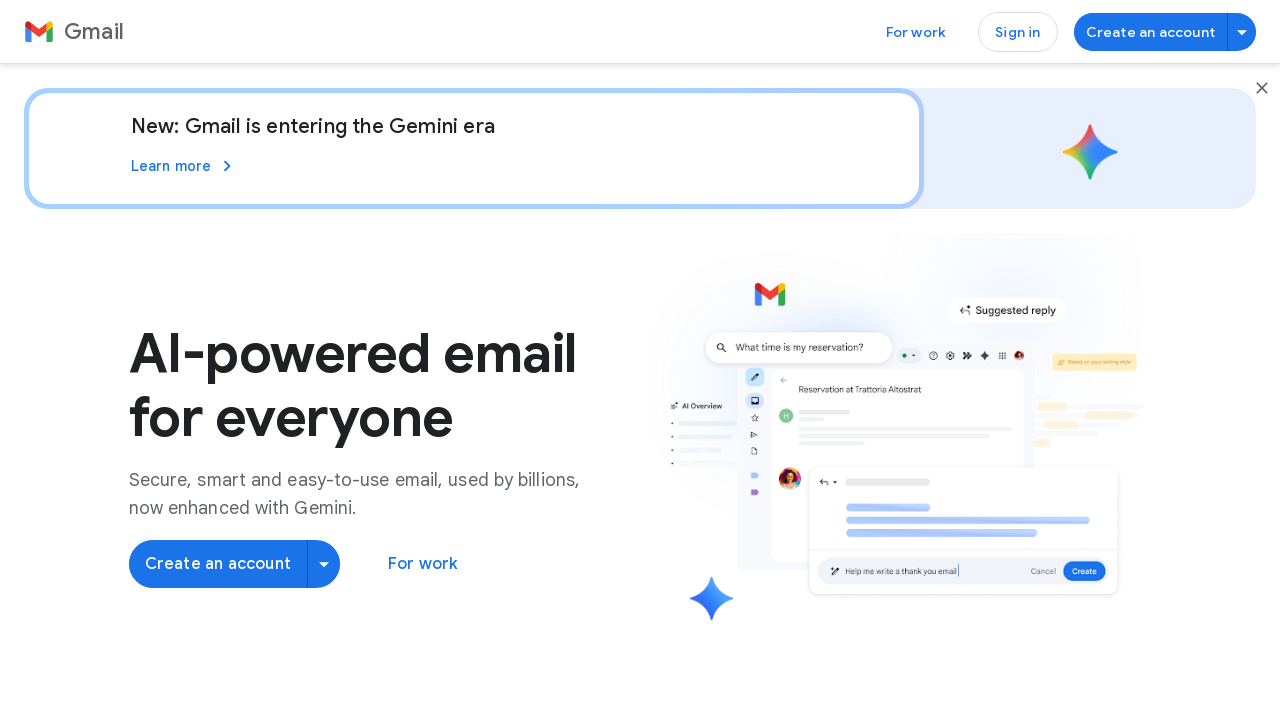

Verified link 6: https://accounts.google.com/signup/v2/createaccount?service=mail&continue=https%3A%2F%2Fmail.google.com%2Fmail%2F&flowName=GlifWebSignIn&flowEntry=SignUp&ec=asw-gmail-[module]-create&theme=glif&source=gafb-gmail_asw-globalnav-en&hl=en&ga_region=amer&ga_country=us&ga_lang=en
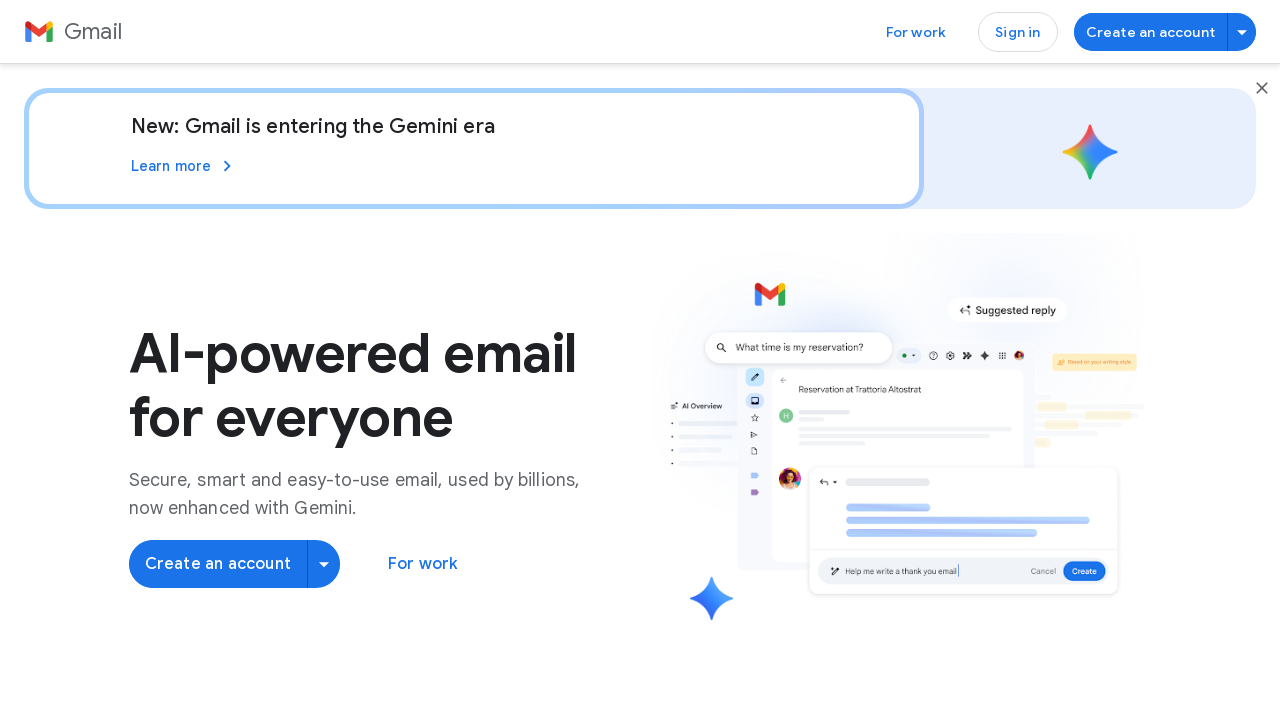

Verified link 7: https://workspace.google.com/business/signup/newbusiness?xsell=google_accounts&source=gafb-gmail_asw-globalnav-en&back=https%3A%2F%2Faccounts.google.com%2FSignUp%3Fec%3Dasw-gmail-[module]-create2%26biz%3Dtrue&continue=https%3A%2F%2Fmail.google.com%2Fmail%2F&flowEntry=SignUp&flowName=GlifWebSignIn&service=mail&theme=glif&ec=asw-gmail-[module]-create2&hl=en&ga_region=amer&ga_country=us&ga_lang=en
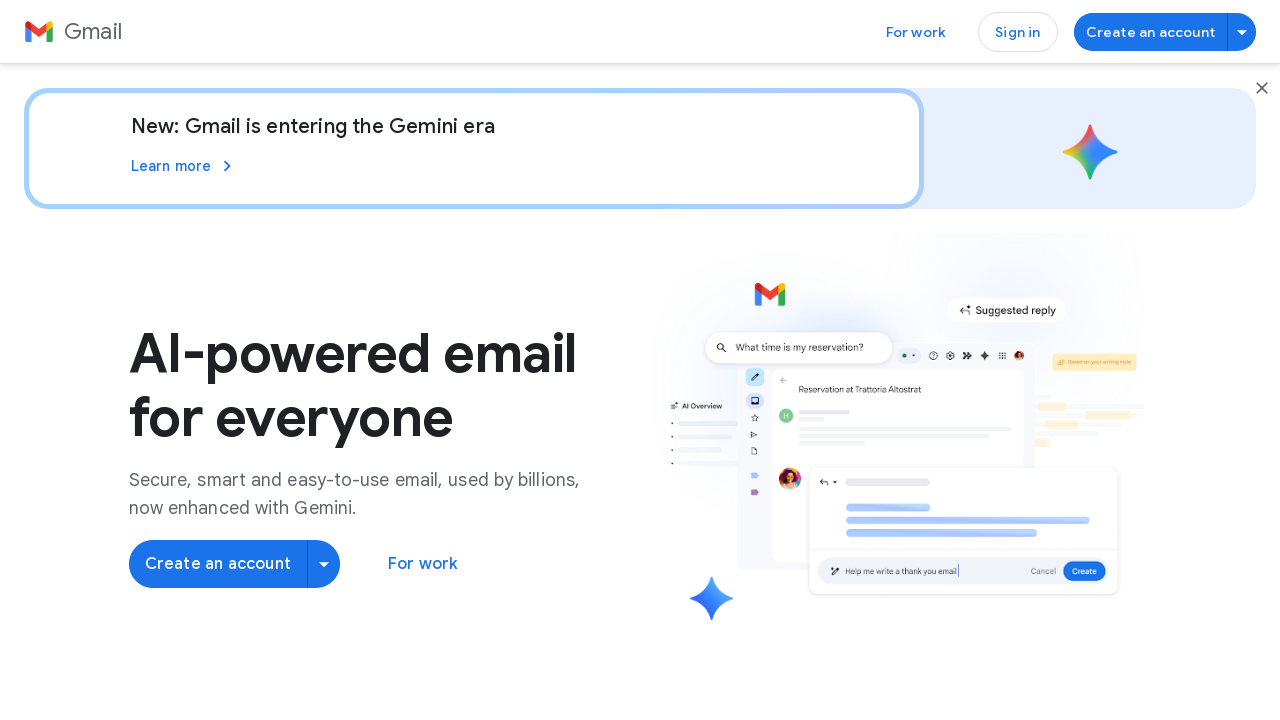

Verified link 8: https://blog.google/products-and-platforms/products/gmail/gmail-gemini
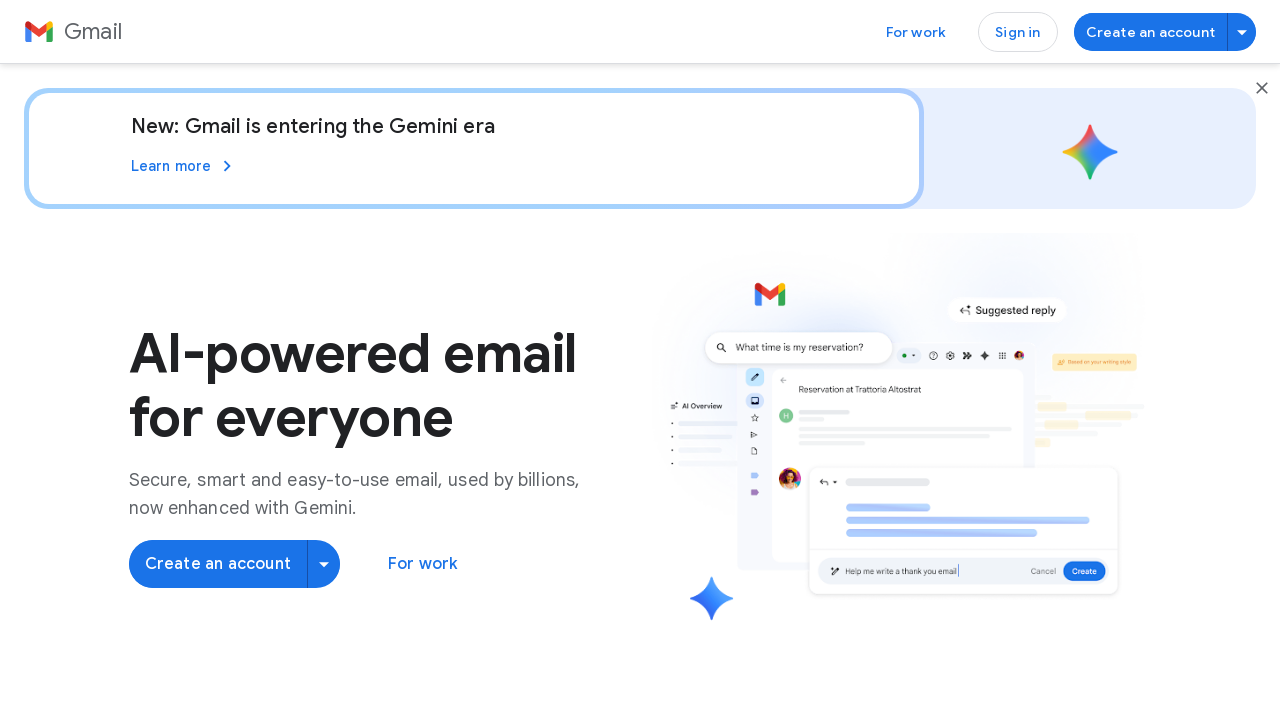

Verified link 9: https://accounts.google.com/signup/v2/createaccount?service=mail&continue=https%3A%2F%2Fmail.google.com%2Fmail%2F&flowName=GlifWebSignIn&flowEntry=SignUp&ec=asw-gmail-[module]-create&theme=glif&source=gafb-gmail_asw-hero-en&hl=en&ga_region=amer&ga_country=us&ga_lang=en
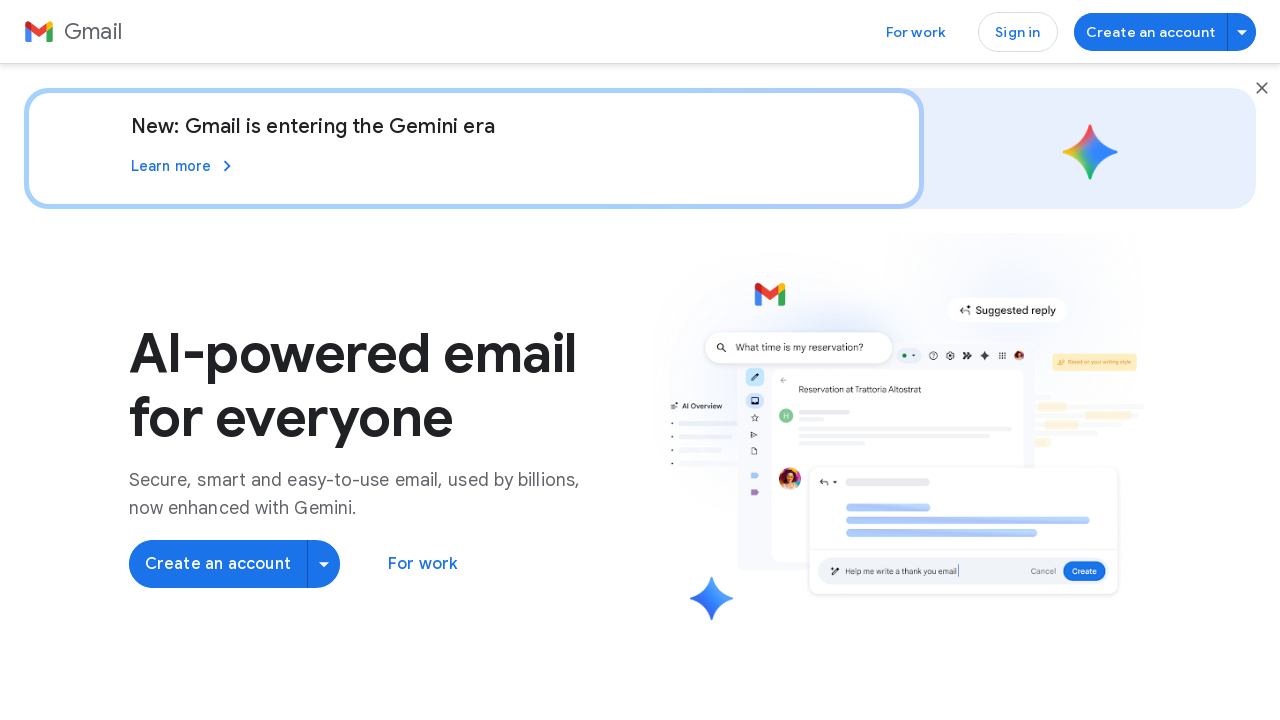

Verified link 10: https://workspace.google.com/business/signup/newbusiness?xsell=google_accounts&source=gafb-gmail_asw-hero-en&back=https%3A%2F%2Faccounts.google.com%2FSignUp%3Fec%3Dasw-gmail-[module]-create2%26biz%3Dtrue&continue=https%3A%2F%2Fmail.google.com%2Fmail%2F&flowEntry=SignUp&flowName=GlifWebSignIn&service=mail&theme=glif&ec=asw-gmail-[module]-create2&hl=en&ga_region=amer&ga_country=us&ga_lang=en
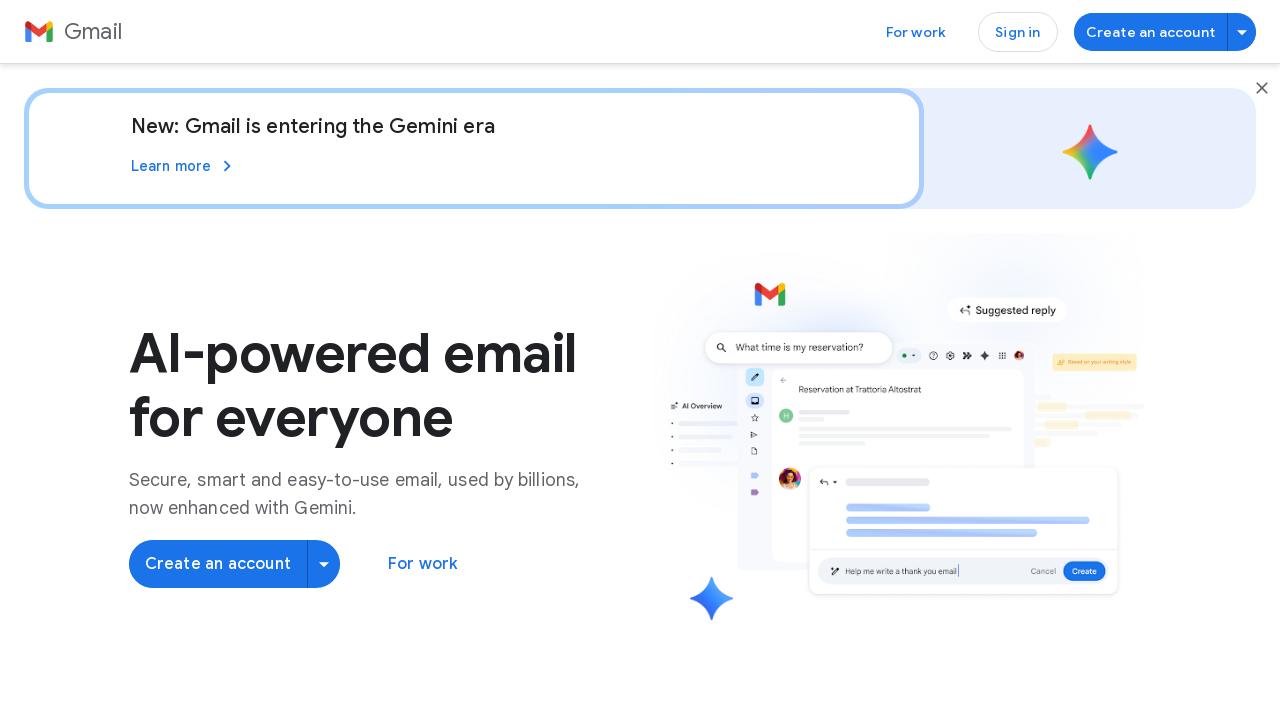

Verified link 11: https://workspace.google.com/products/gmail/?from=gafb-gmail_asw-def-en
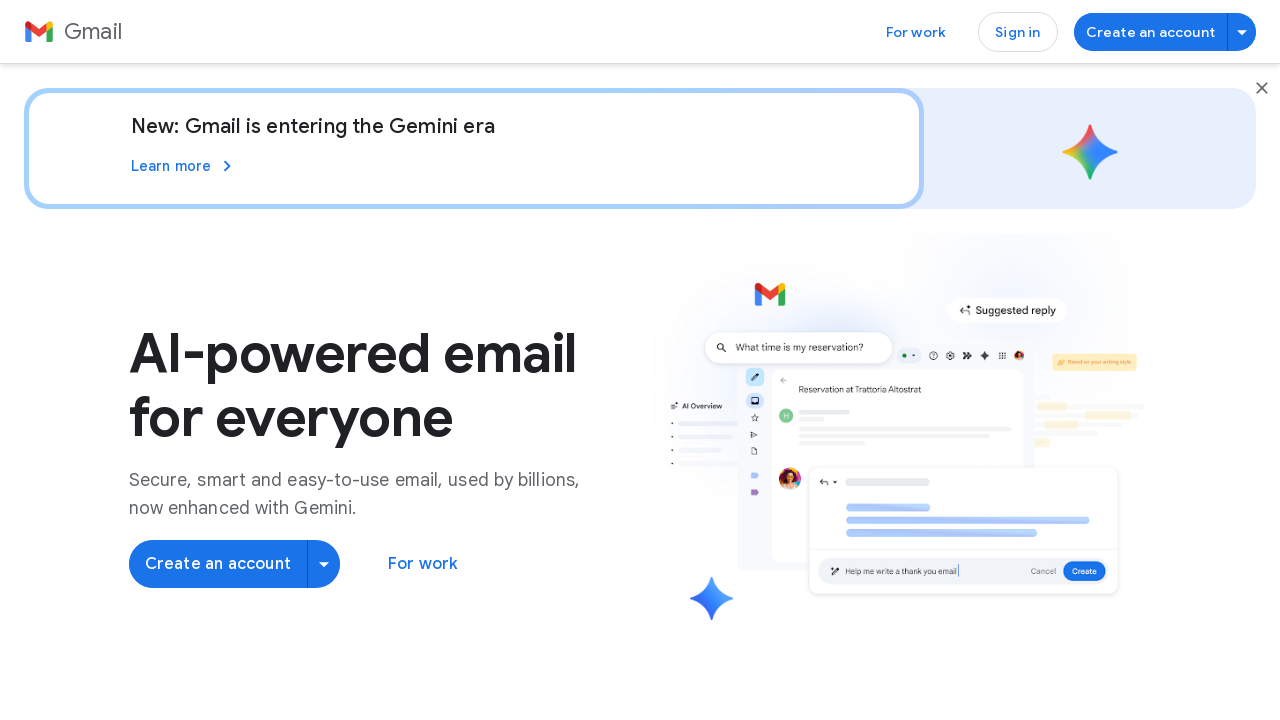

Verified link 12: https://one.google.com/about/google-ai-plans/
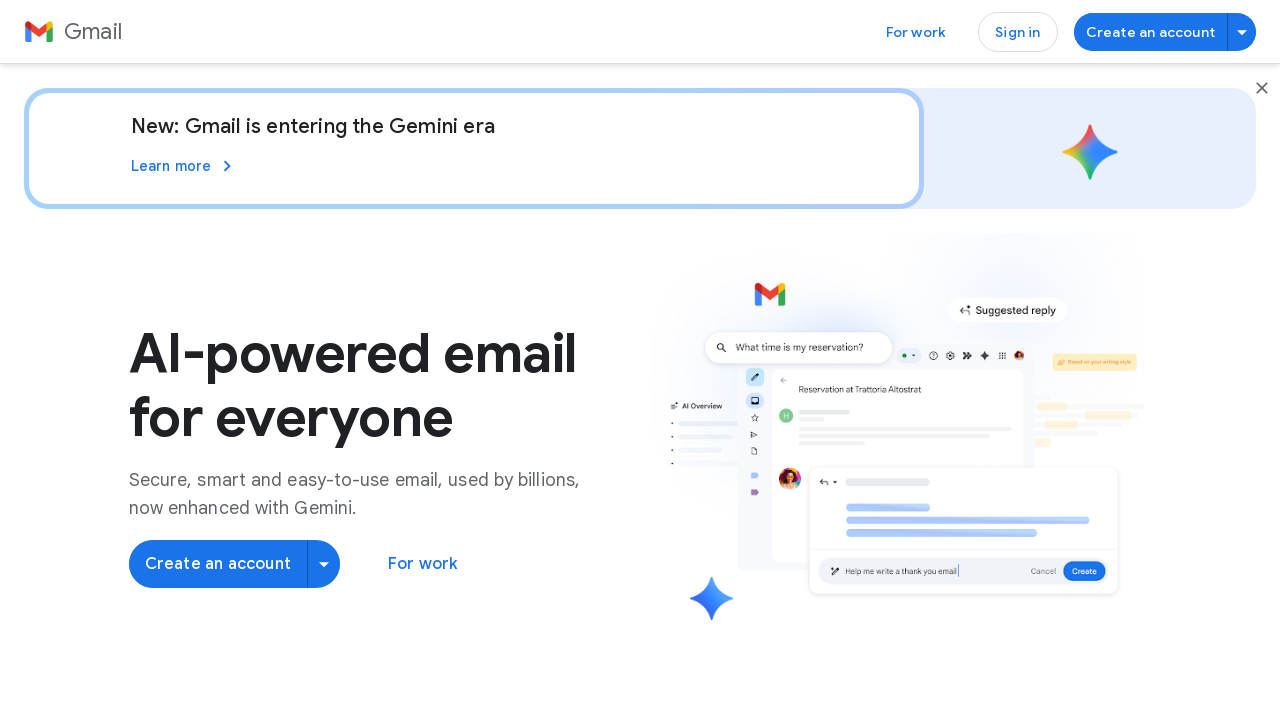

Verified link 13: https://apps.apple.com/us/app/gmail-email-by-google/id422689480
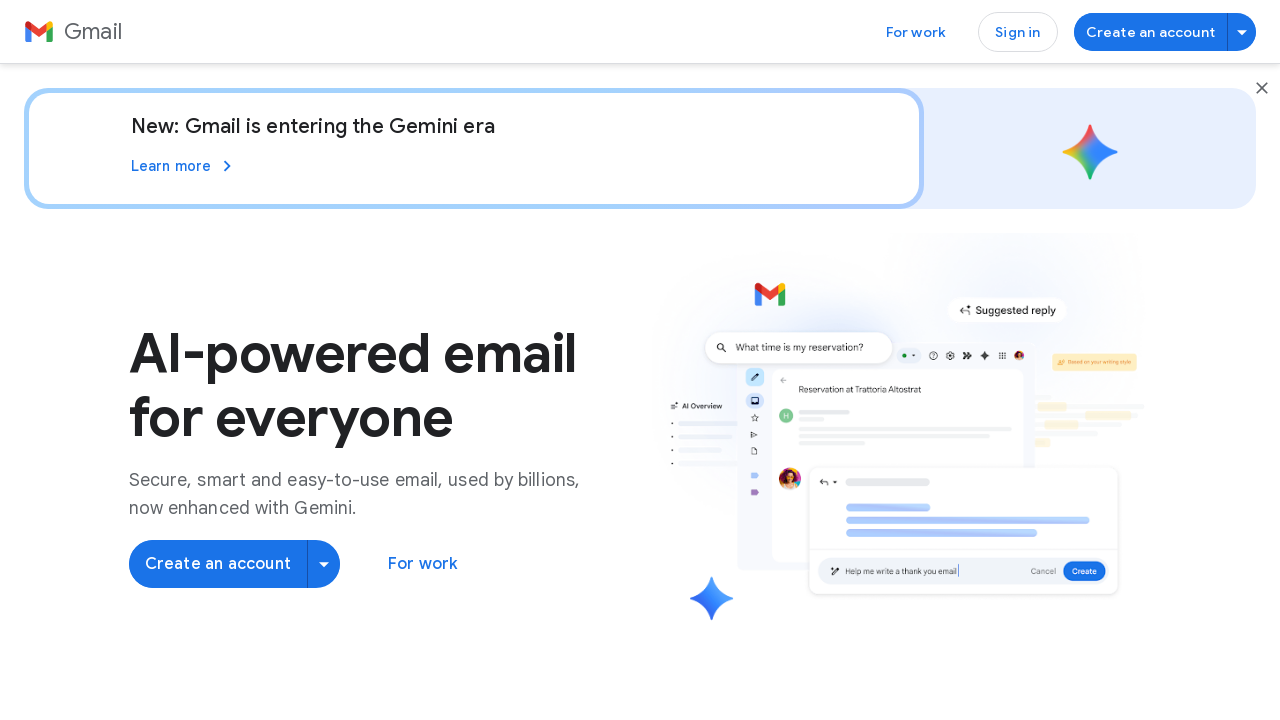

Verified link 14: https://play.google.com/store/apps/details?id=com.google.android.gm&hl=en_US&gl=US
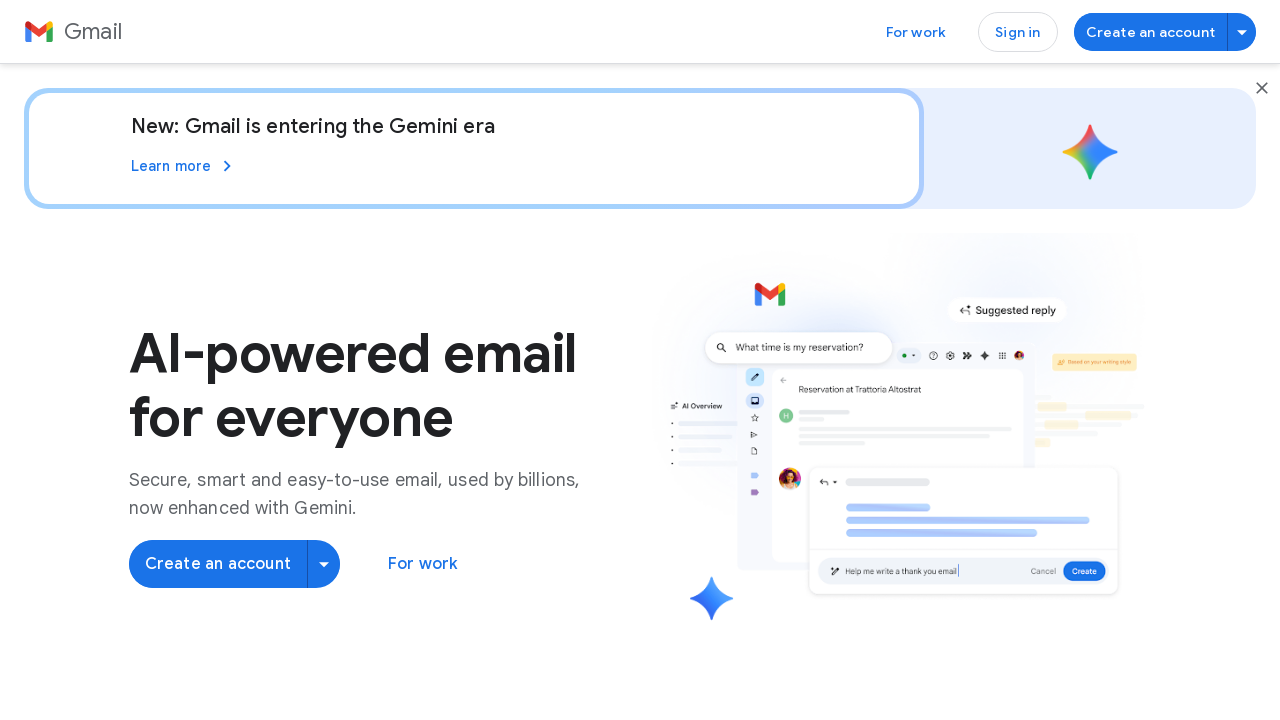

Verified link 15: /solutions/business-email/
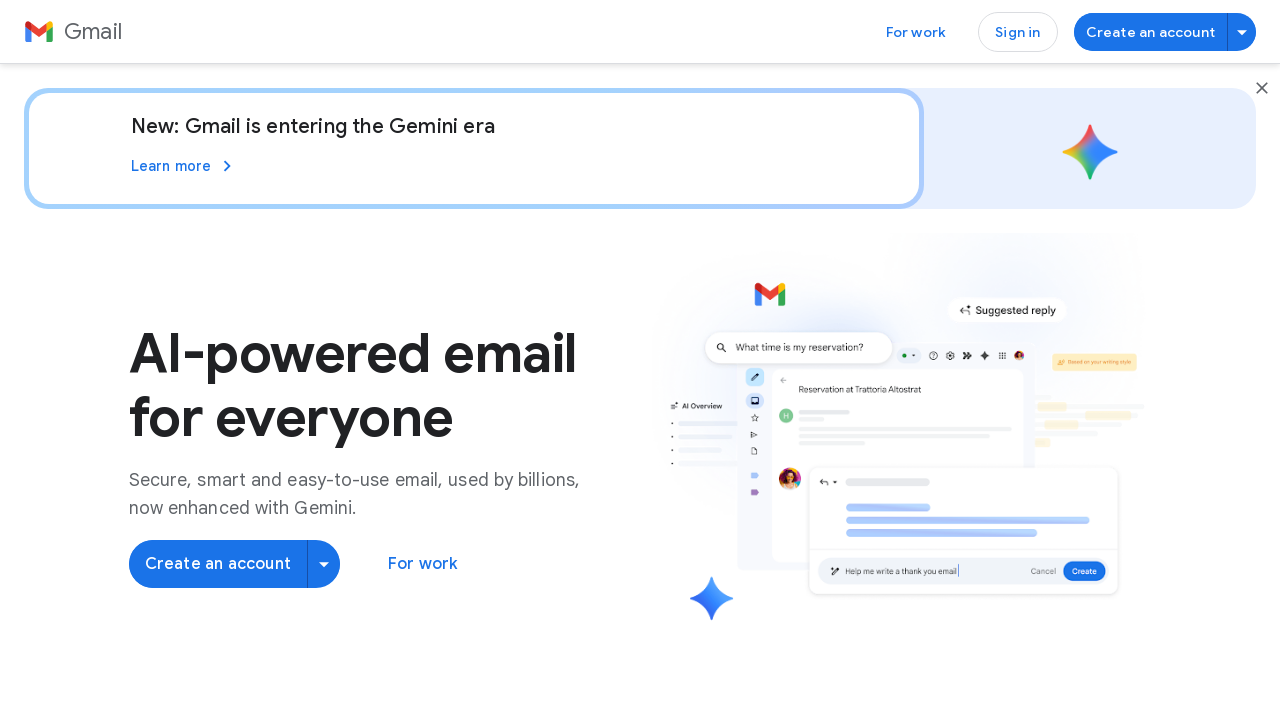

Verified link 16: https://workspace.google.com/
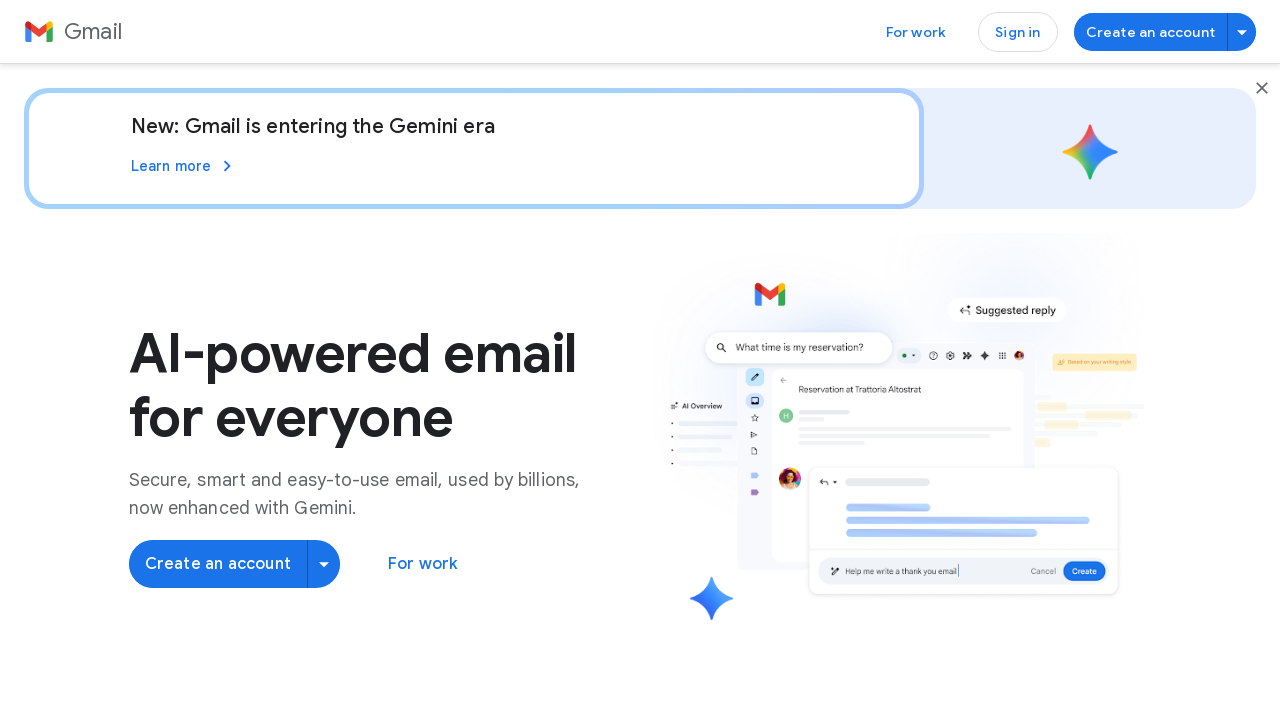

Verified link 17: https://landing.google.com/advancedprotection/
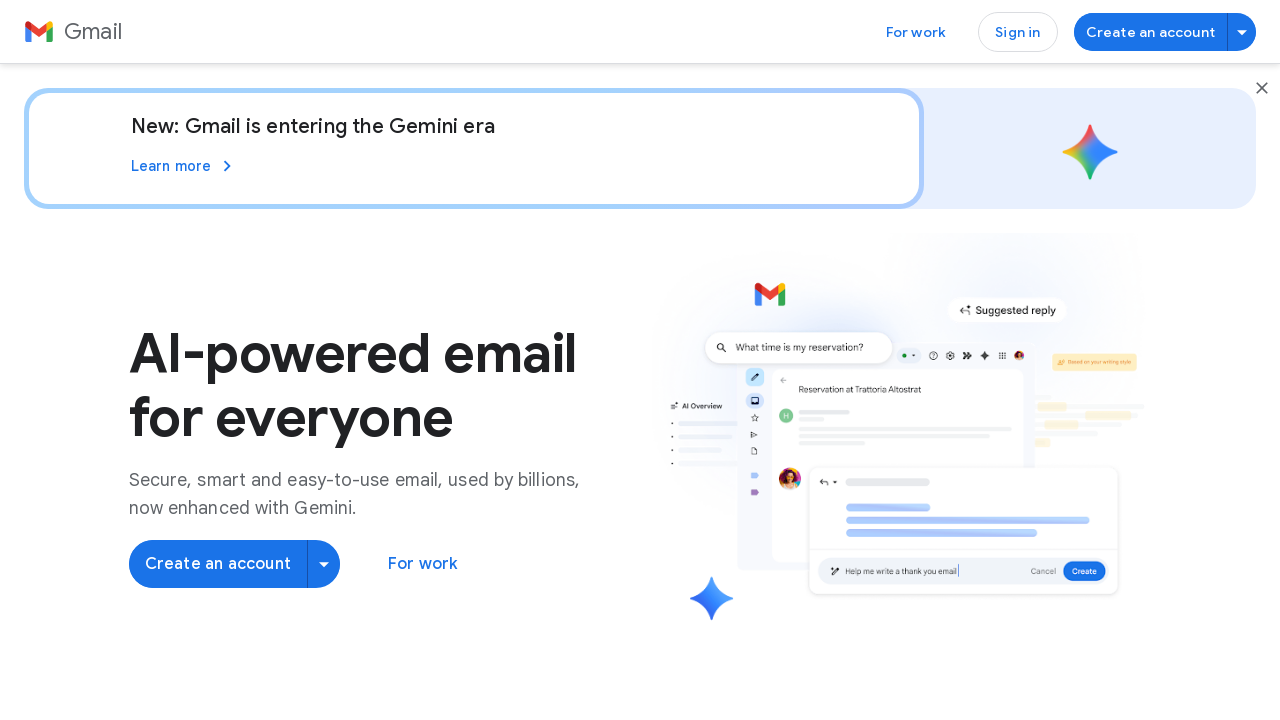

Verified link 18: https://workspace.google.com/
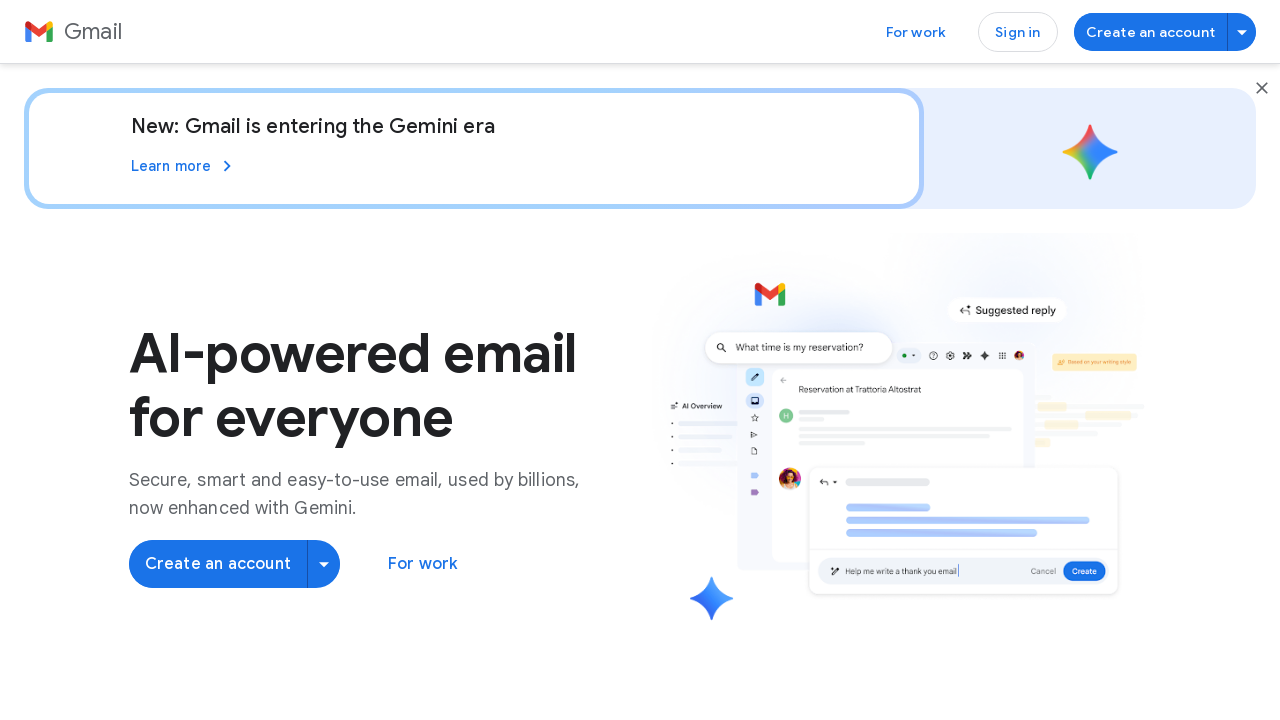

Verified link 19: https://support.google.com/mail/?hl=en#topic=7065107
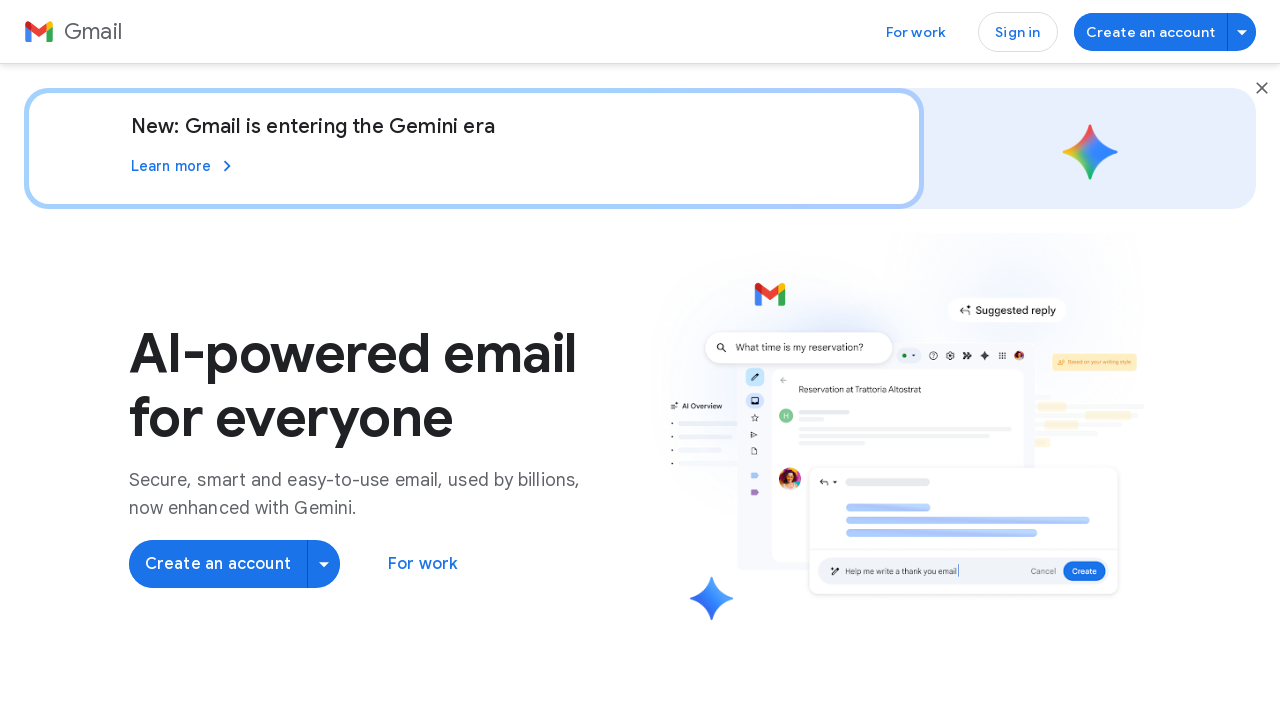

Verified link 20: https://accounts.google.com/signup/v2/createaccount?service=mail&continue=https%3A%2F%2Fmail.google.com%2Fmail%2F&flowName=GlifWebSignIn&flowEntry=SignUp&ec=asw-gmail-[module]-create&theme=glif&source=gafb-gmail_asw-footer-en&hl=en&ga_region=amer&ga_country=us&ga_lang=en
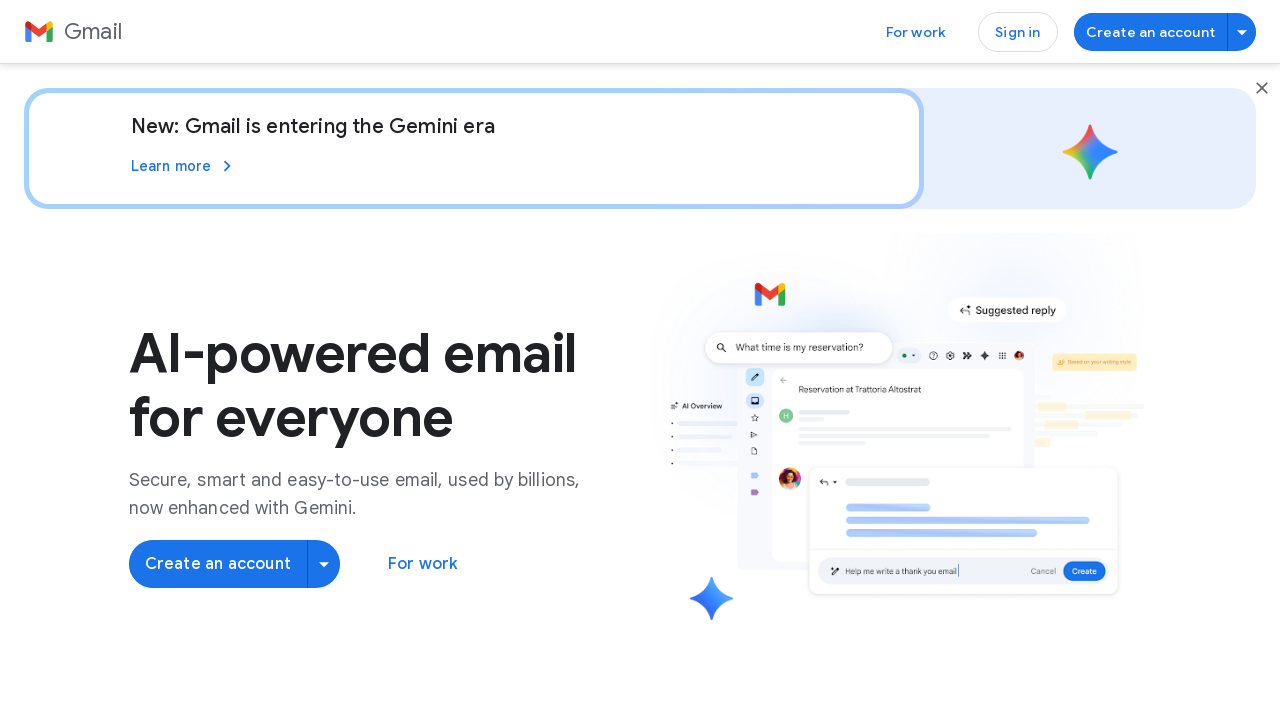

Verified link 21: https://workspace.google.com/business/signup/newbusiness?xsell=google_accounts&source=gafb-gmail_asw-footer-en&back=https%3A%2F%2Faccounts.google.com%2FSignUp%3Fec%3Dasw-gmail-[module]-create2%26biz%3Dtrue&continue=https%3A%2F%2Fmail.google.com%2Fmail%2F&flowEntry=SignUp&flowName=GlifWebSignIn&service=mail&theme=glif&ec=asw-gmail-[module]-create2&hl=en&ga_region=amer&ga_country=us&ga_lang=en
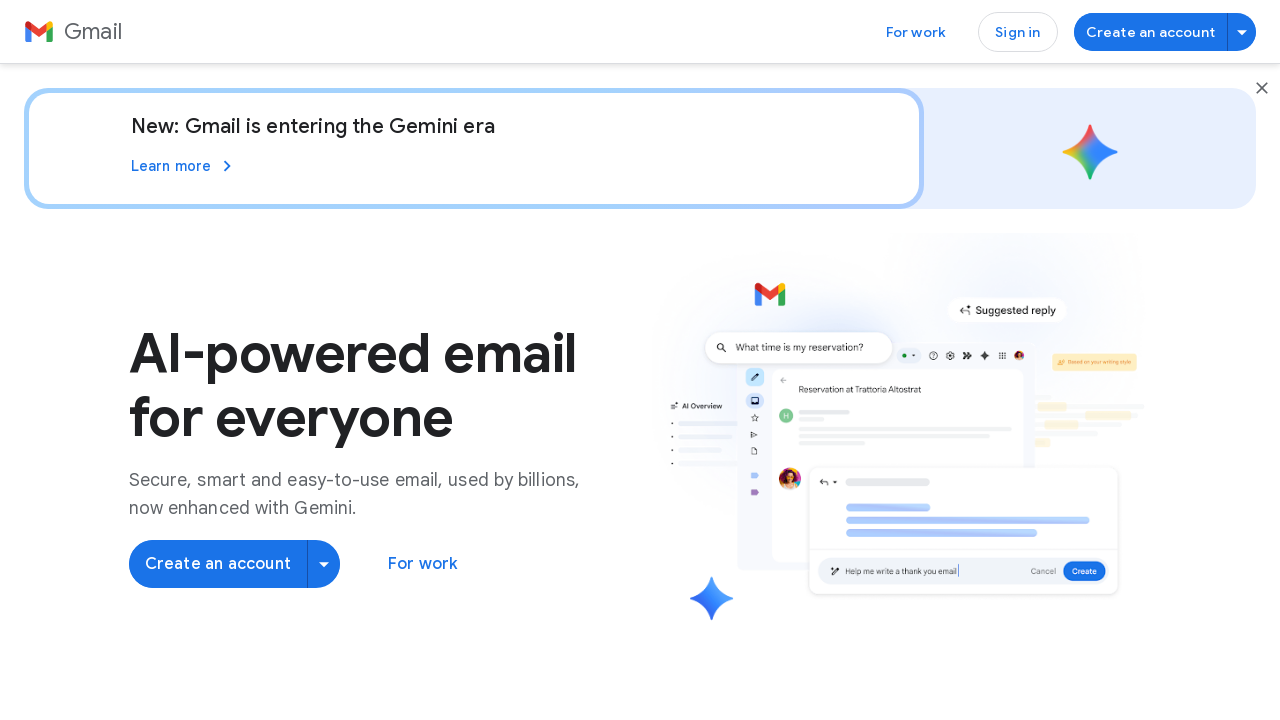

Verified link 22: https://workspace.google.com/products/gmail/?from=gafb-gmail_asw-def-en
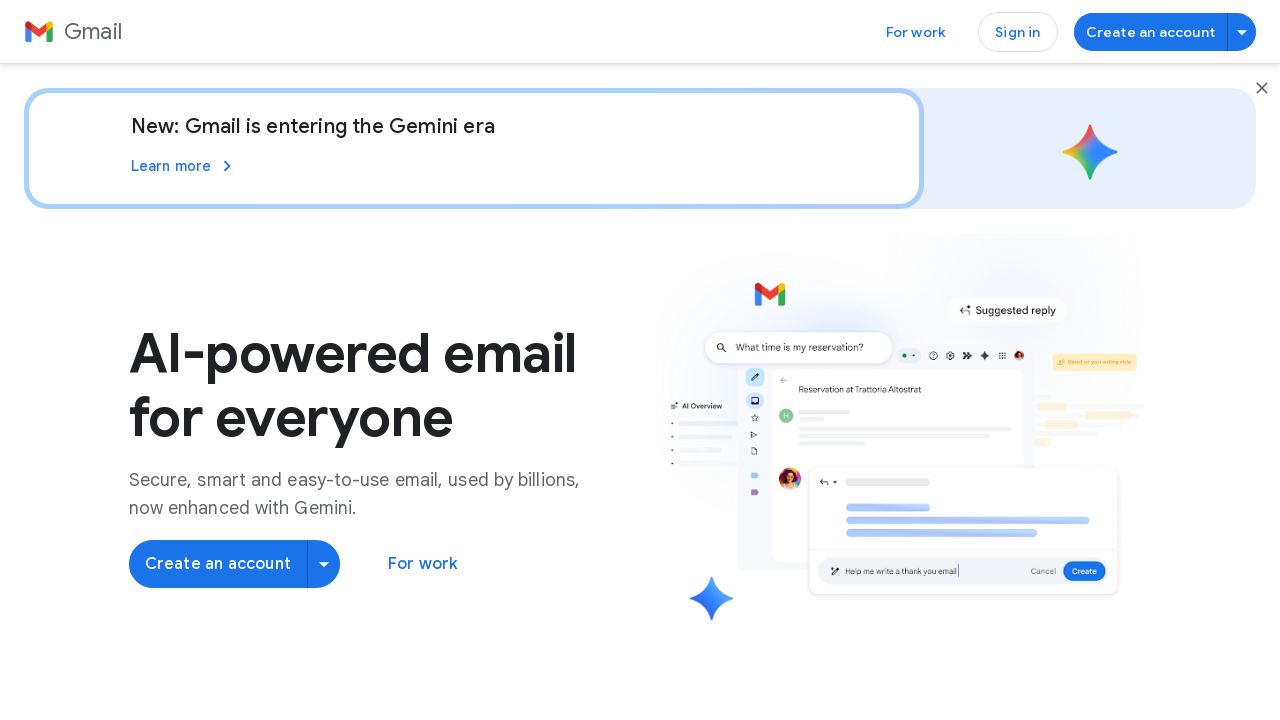

Verified link 23: https://workspace.google.com/blog/
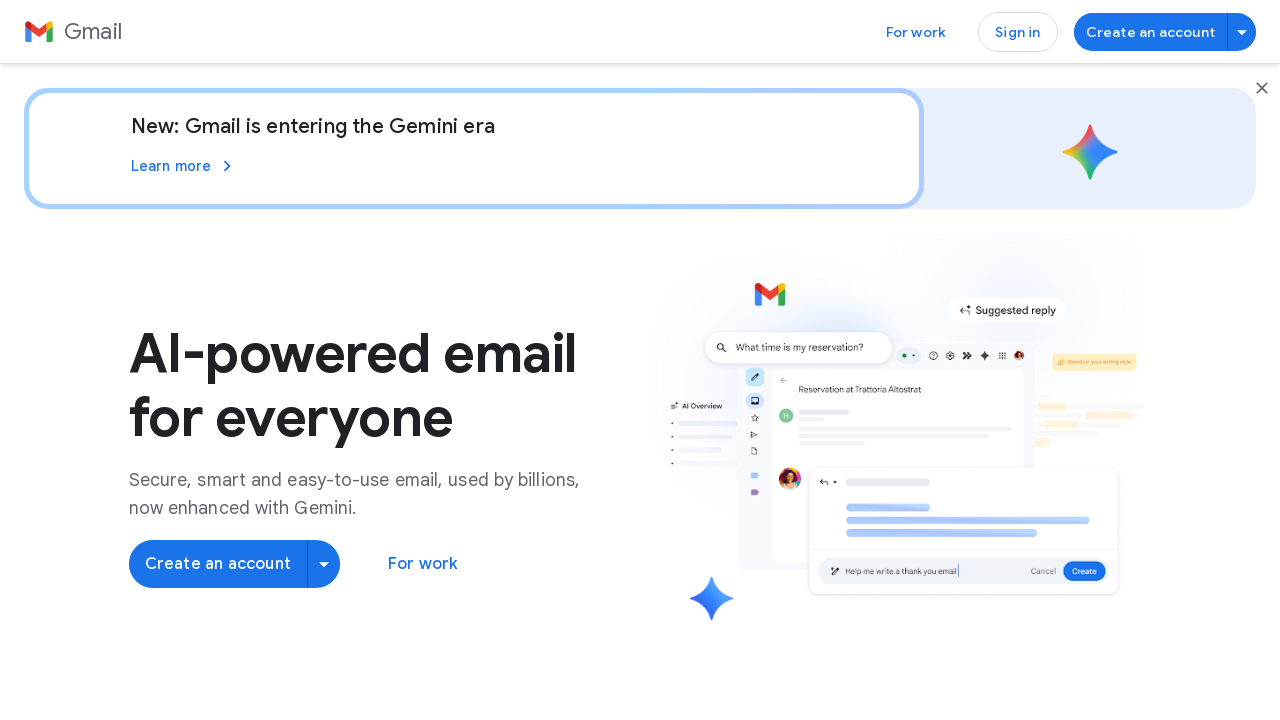

Verified link 24: https://x.com/googleworkspace
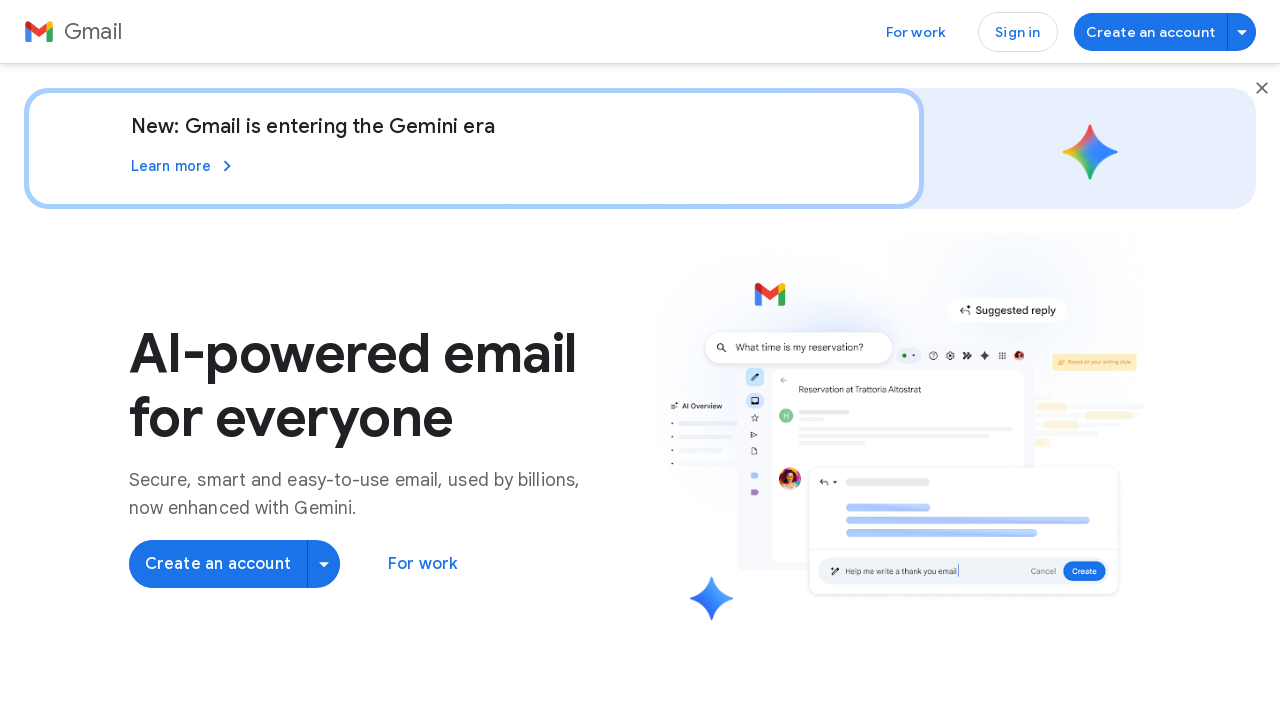

Verified link 25: https://www.youtube.com/channel/UCBmwzQnSoj9b6HzNmFrg_yw/
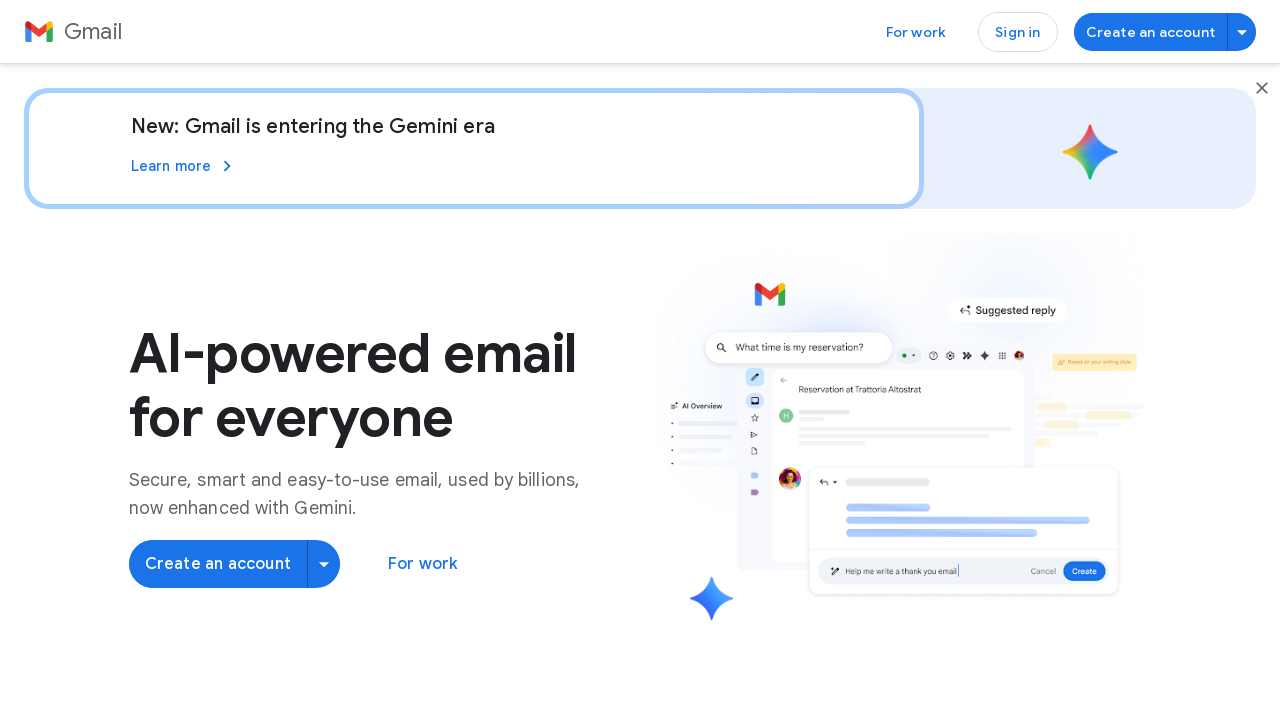

Verified link 26: https://www.linkedin.com/showcase/googleworkspace/
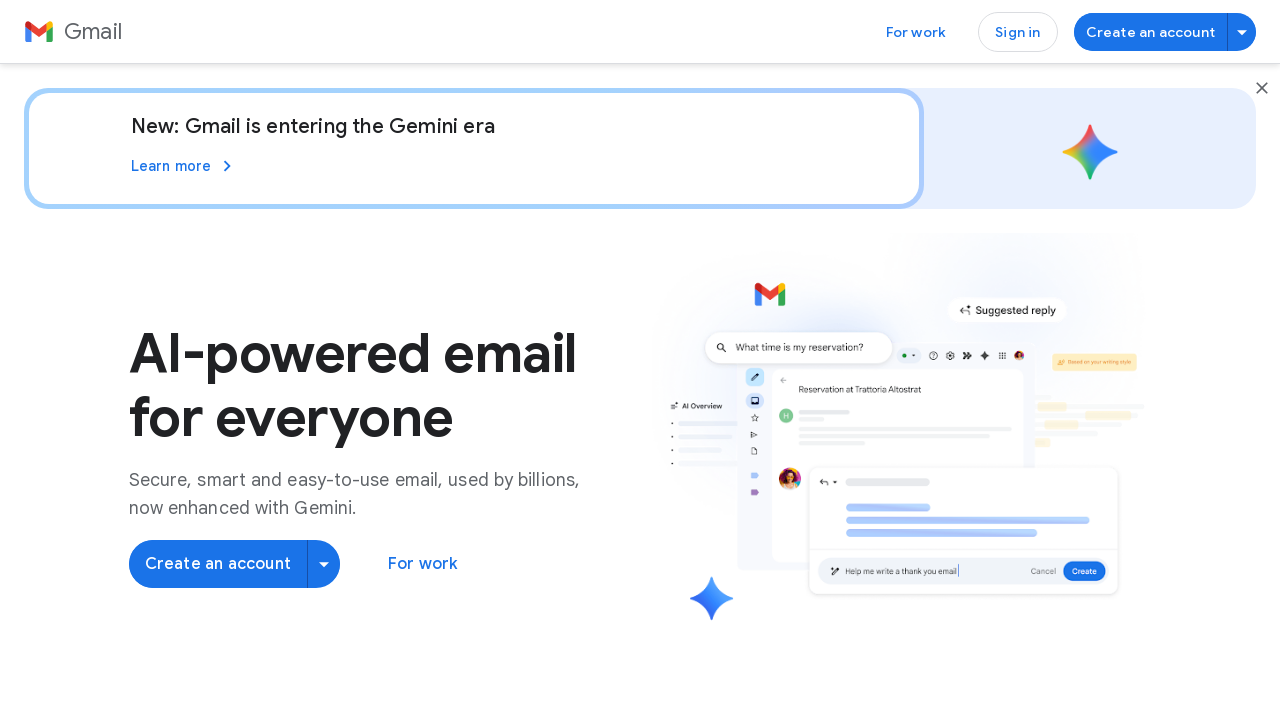

Verified link 27: https://www.instagram.com/googleworkspace/
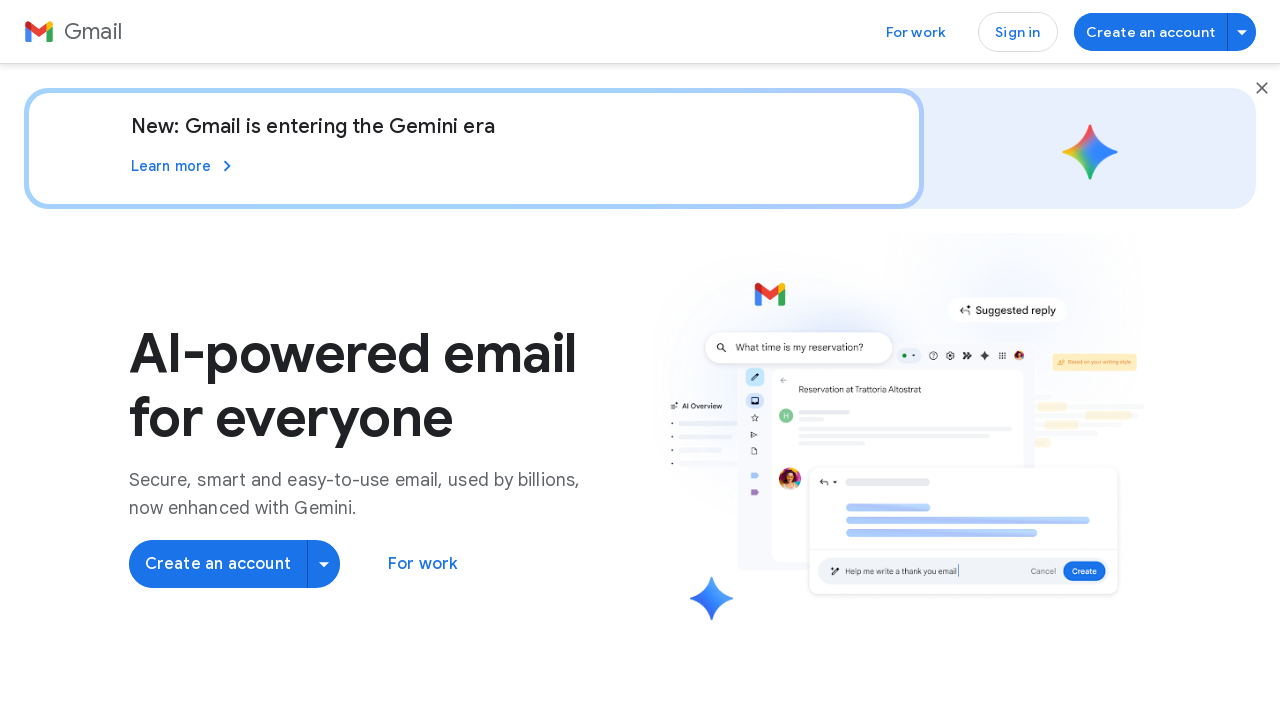

Verified link 28: https://www.facebook.com/googleworkspace/
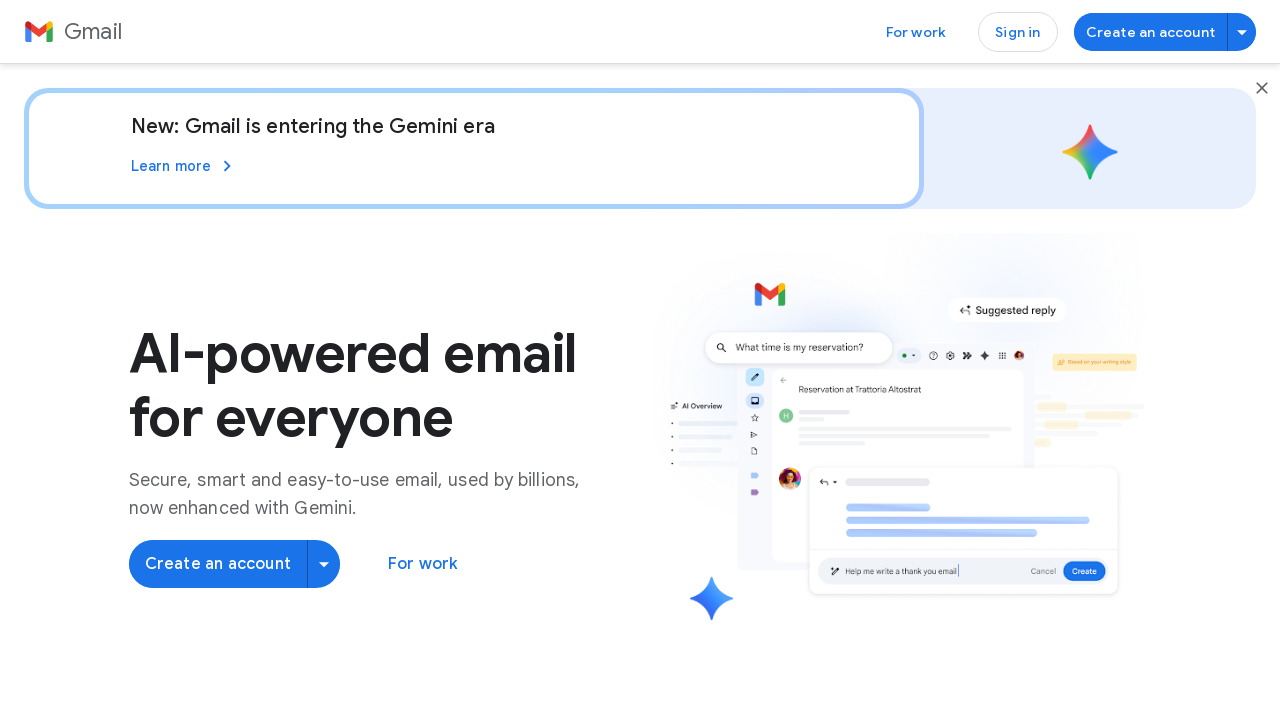

Verified link 29: https://goo.gle/3xj0b2F
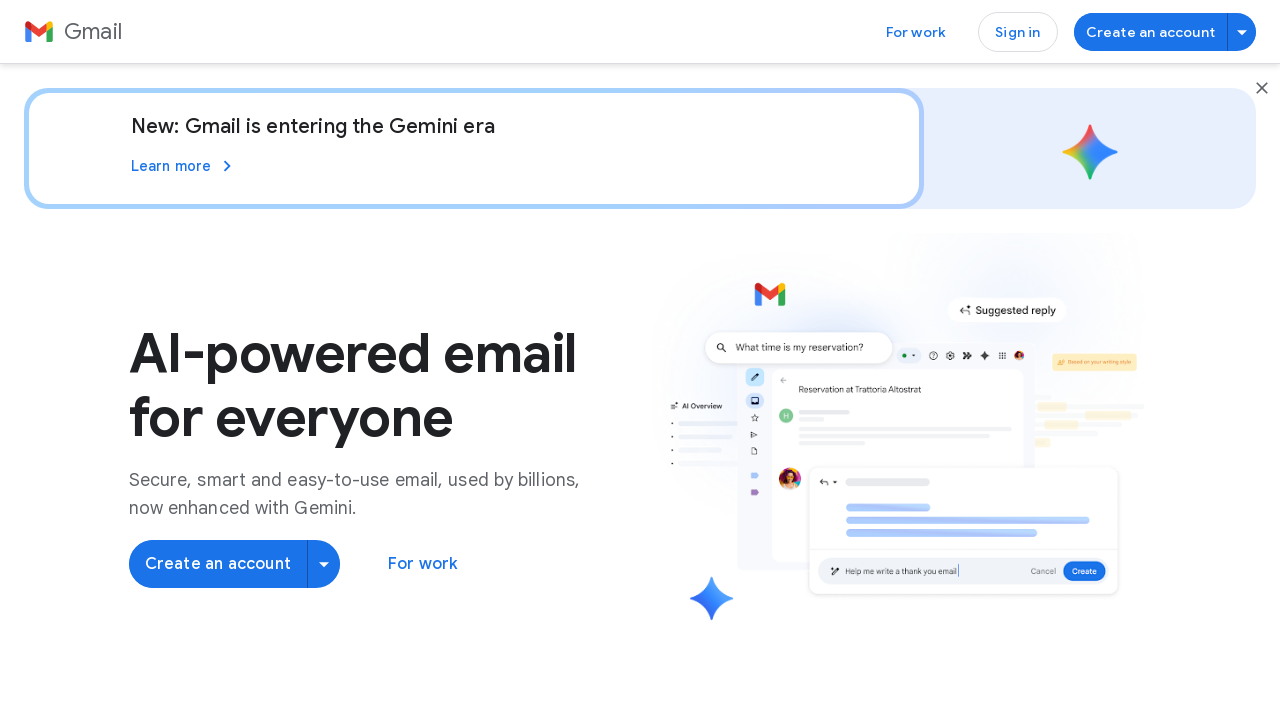

Verified link 30: https://policies.google.com/privacy?hl=en_us
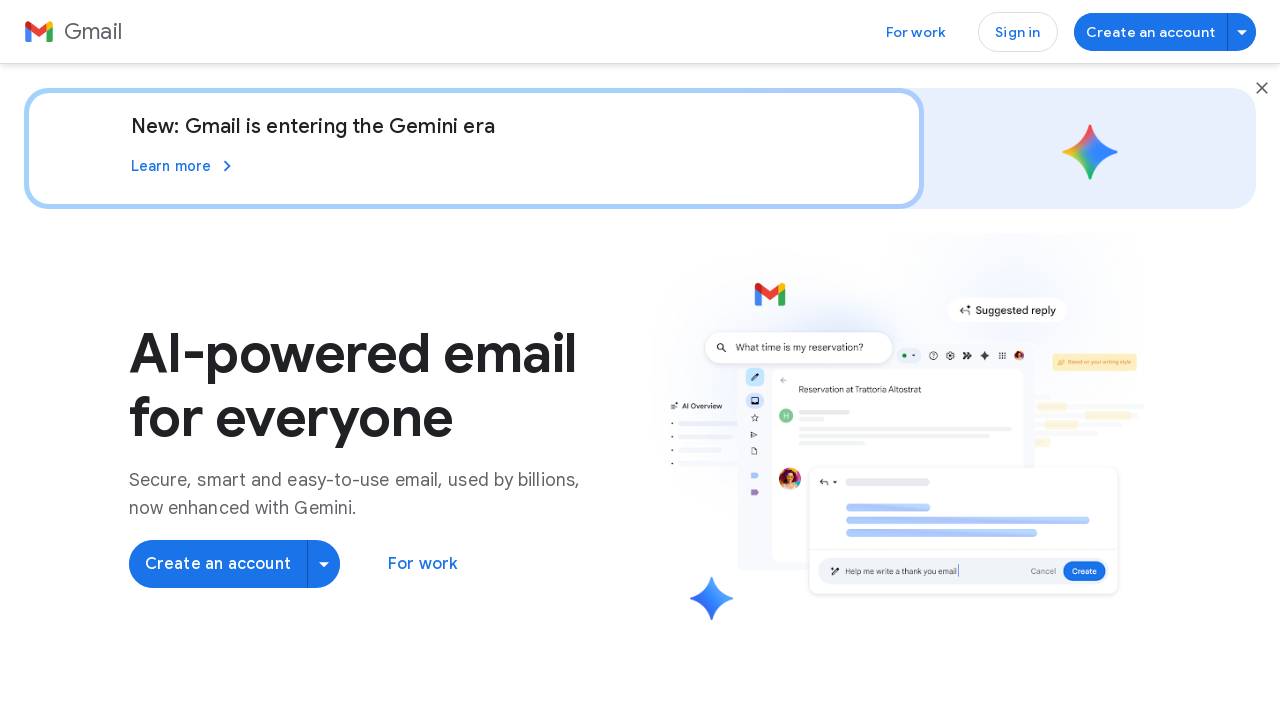

Verified link 31: https://policies.google.com/terms?hl=en_us
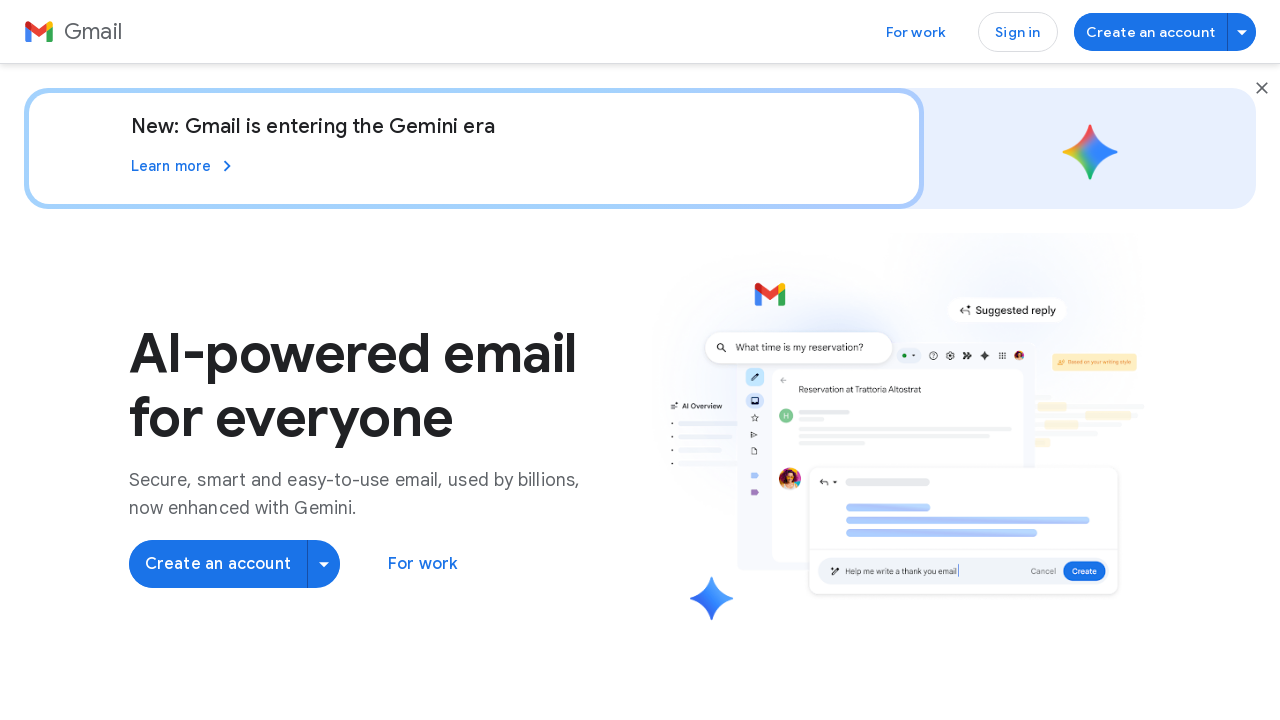

Verified link 32: https://about.google/?hl=en_us
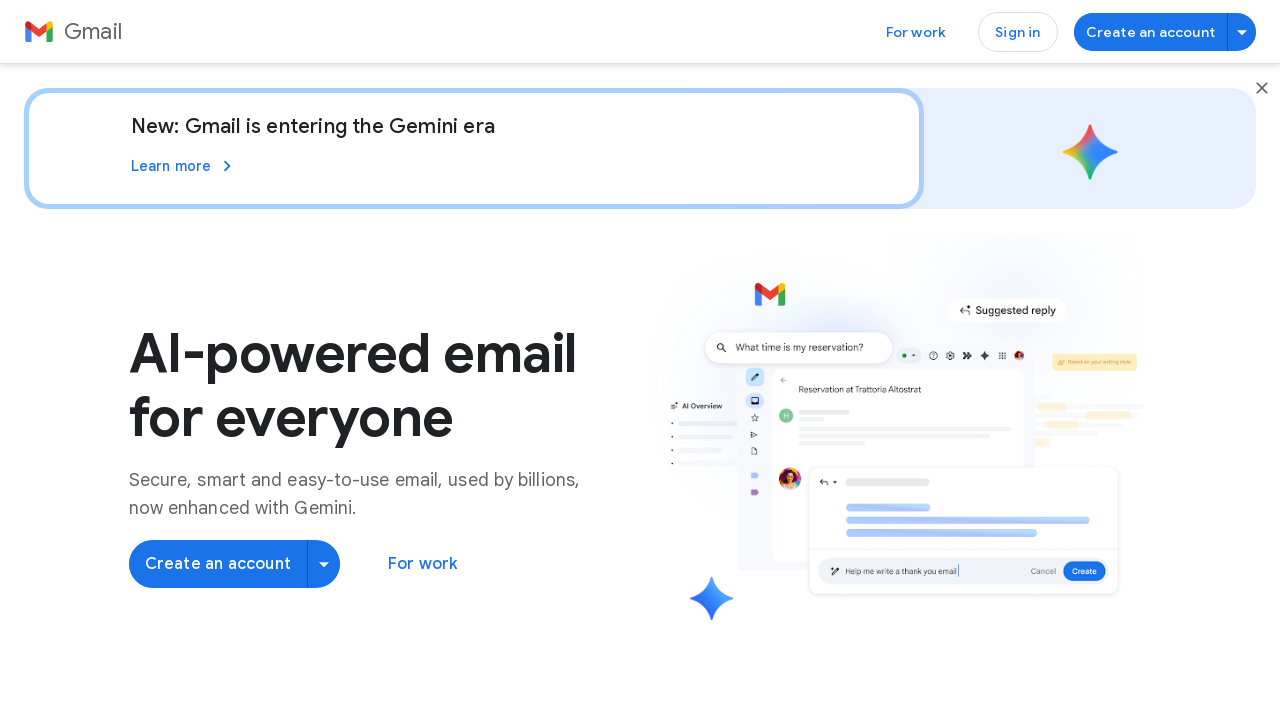

Verified link 33: https://www.google.com/intl/en_us/about/products/?from=gafb-gmail_asw-def-en
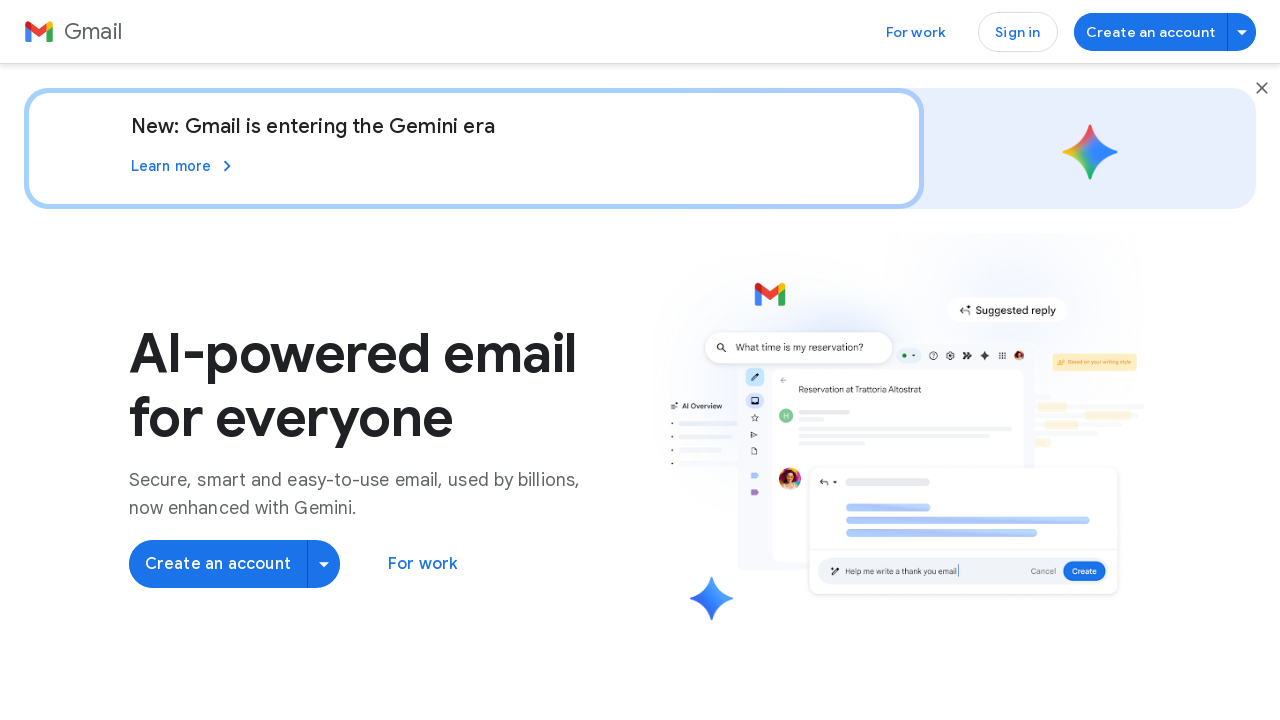

Verified link 34: https://support.google.com/workspace/?hl=en_us
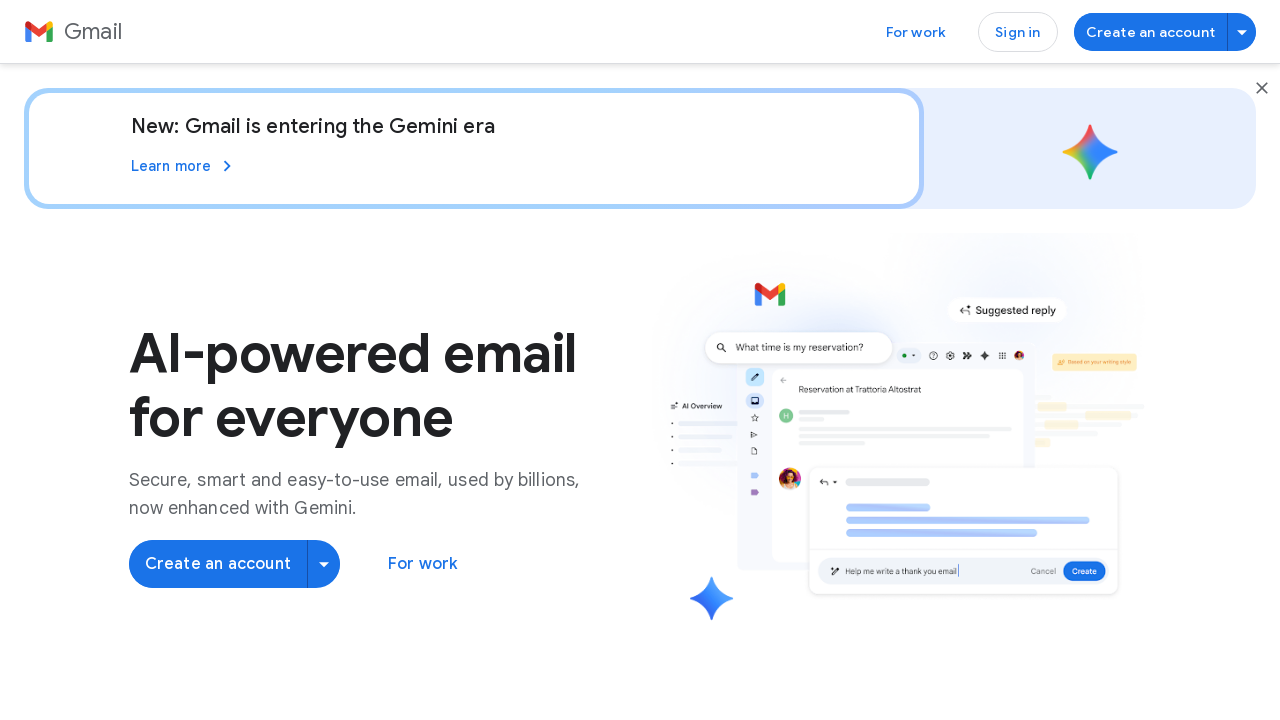

Verified link 35: https://support.google.com/a
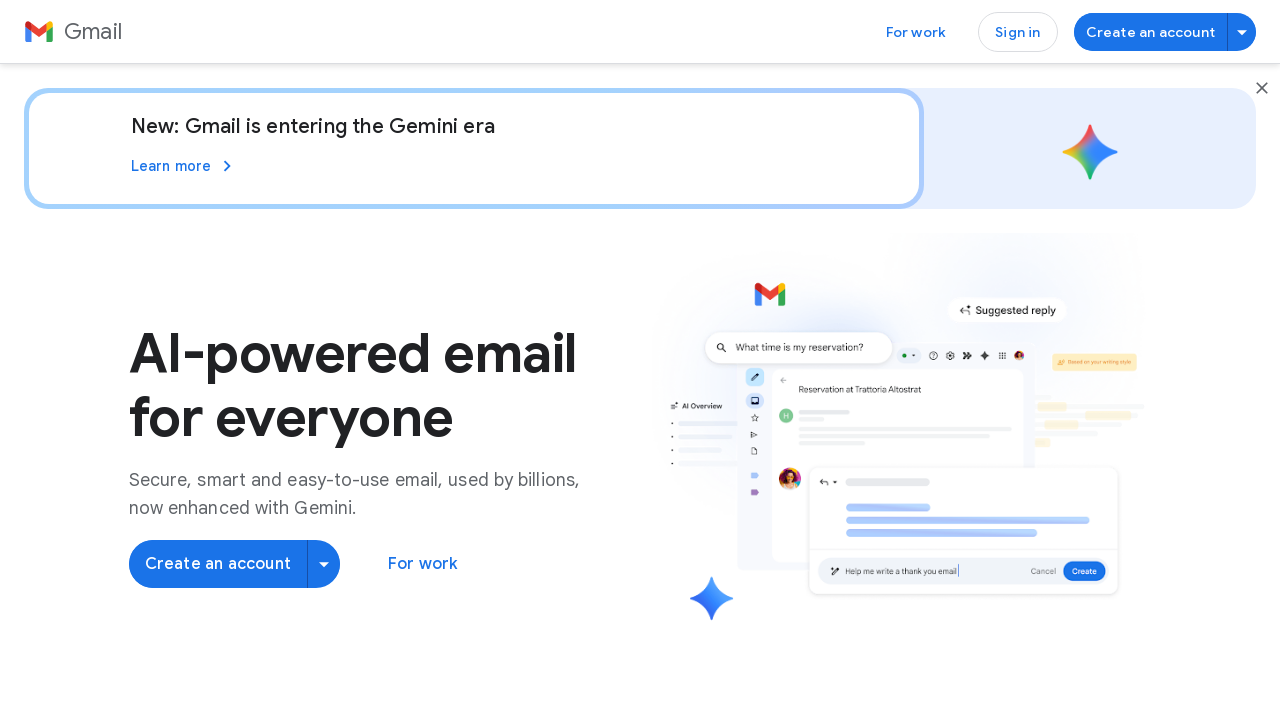

Verified link 36: /intl/id/gmail/
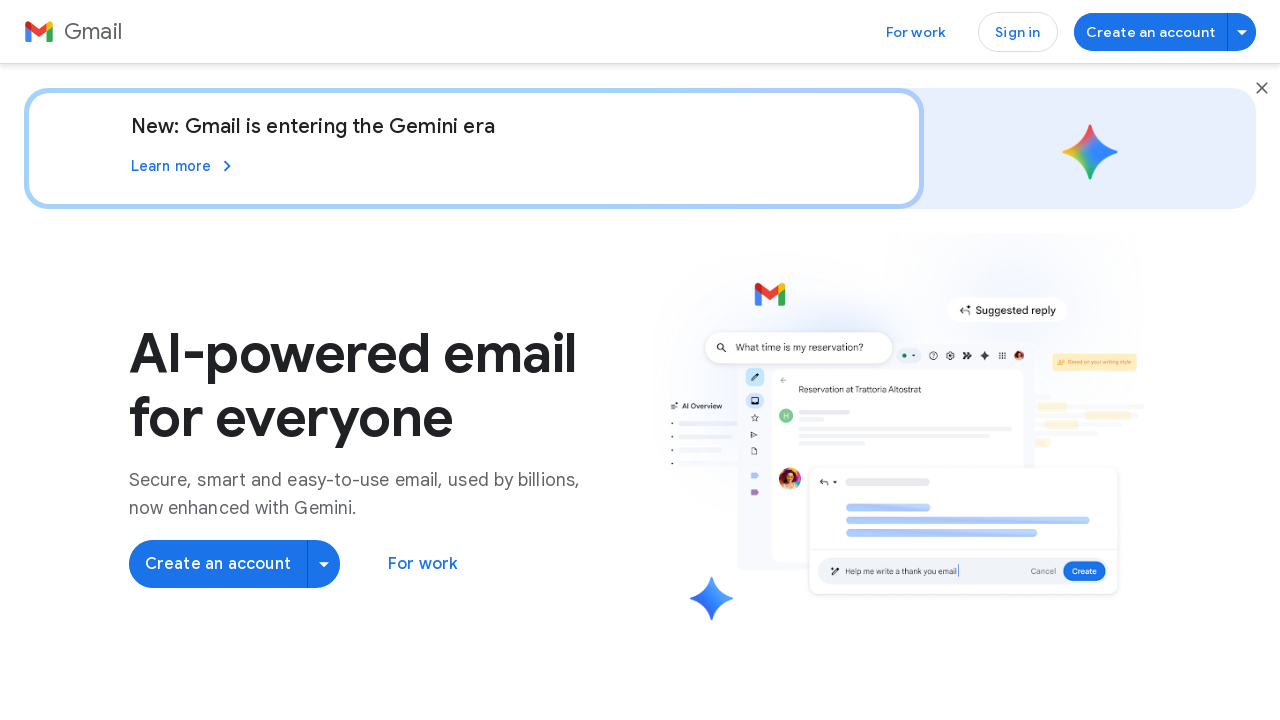

Verified link 37: /intl/cs/gmail/
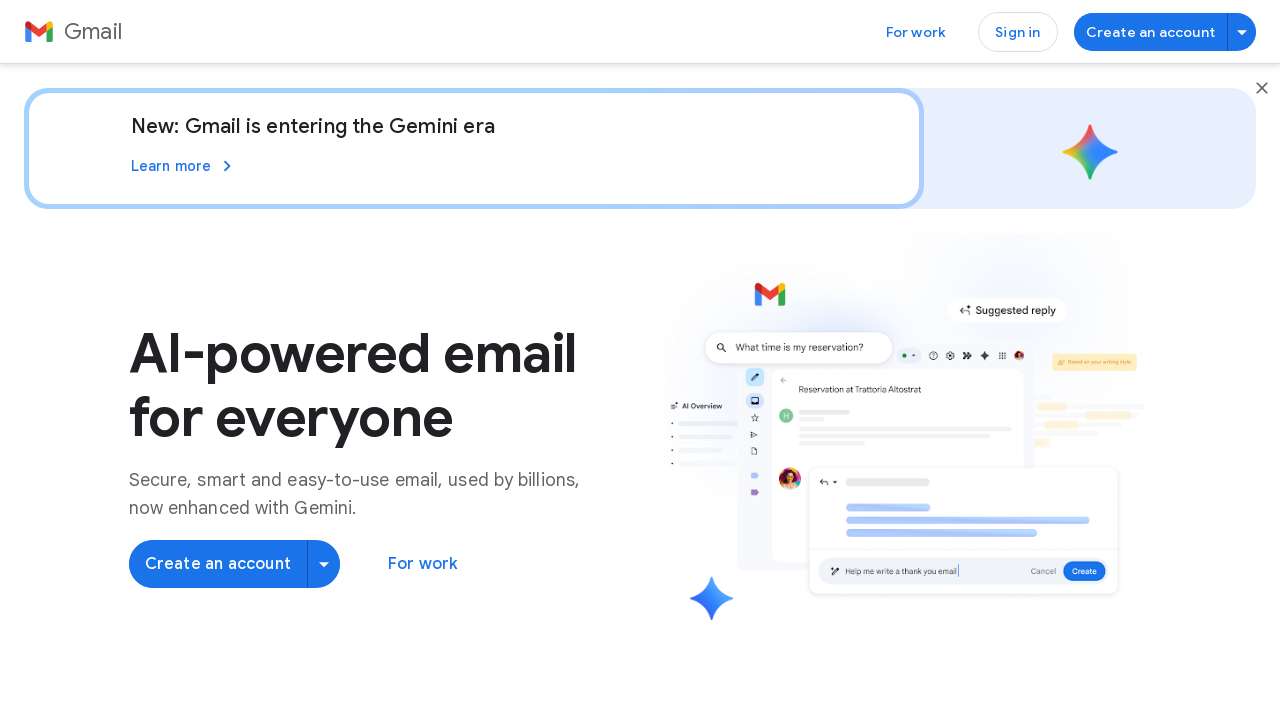

Verified link 38: /intl/da/gmail/
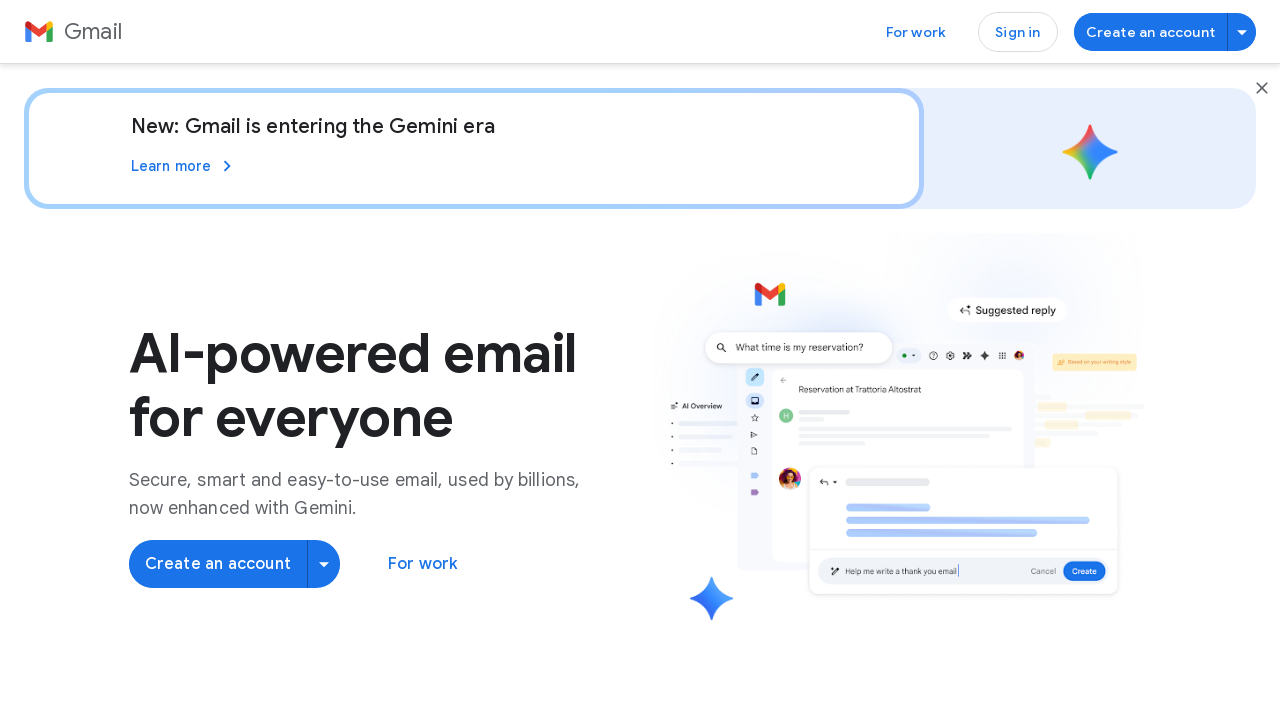

Verified link 39: /intl/de/gmail/
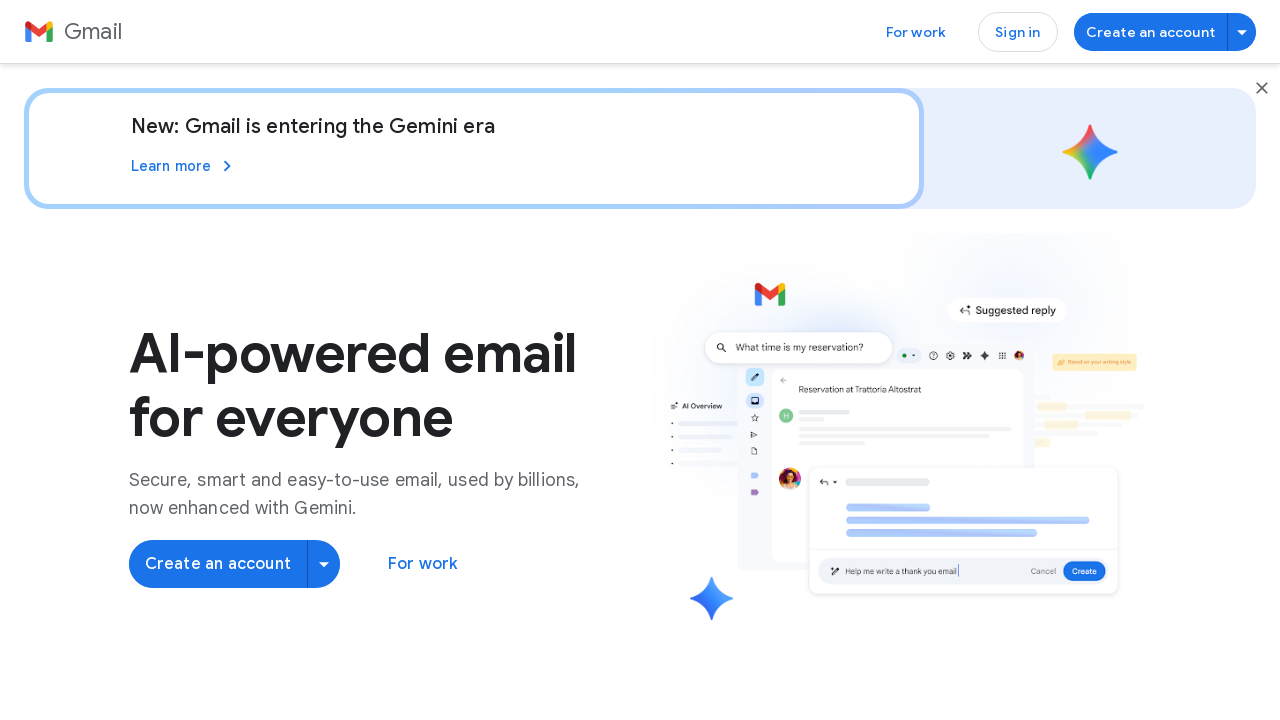

Verified link 40: /intl/de_ch/gmail/
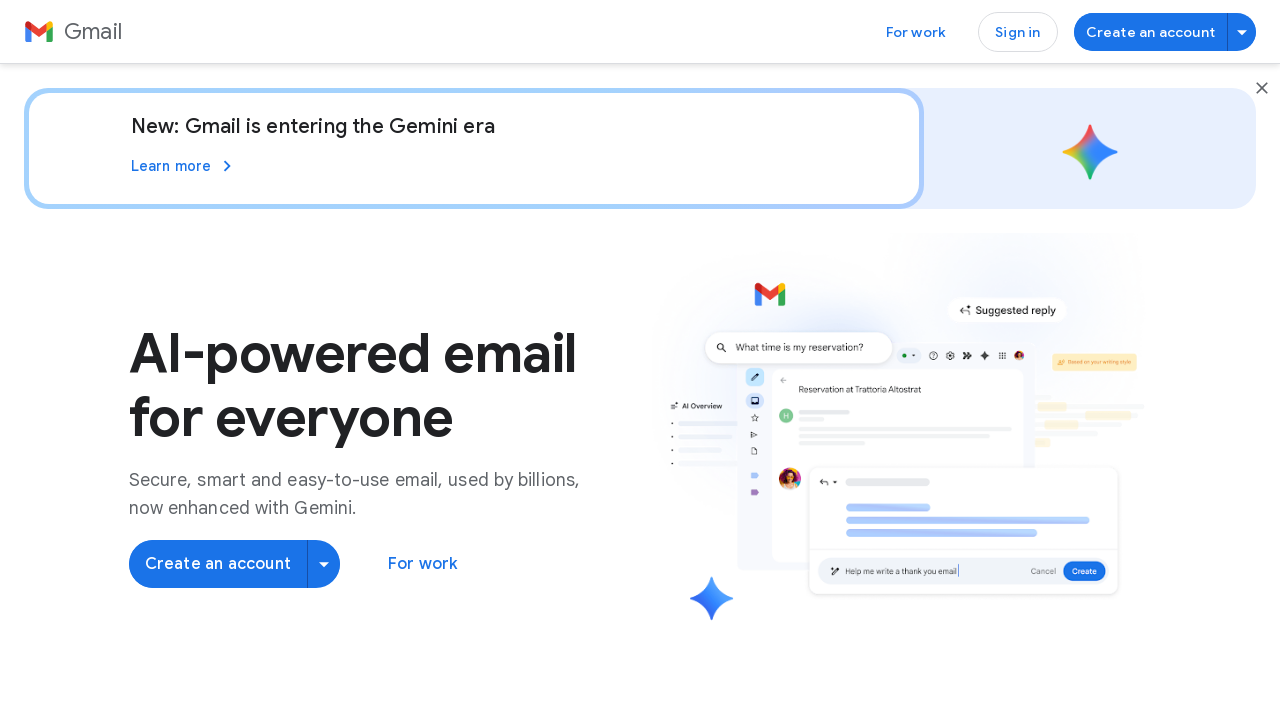

Verified link 41: /intl/en_au/gmail/
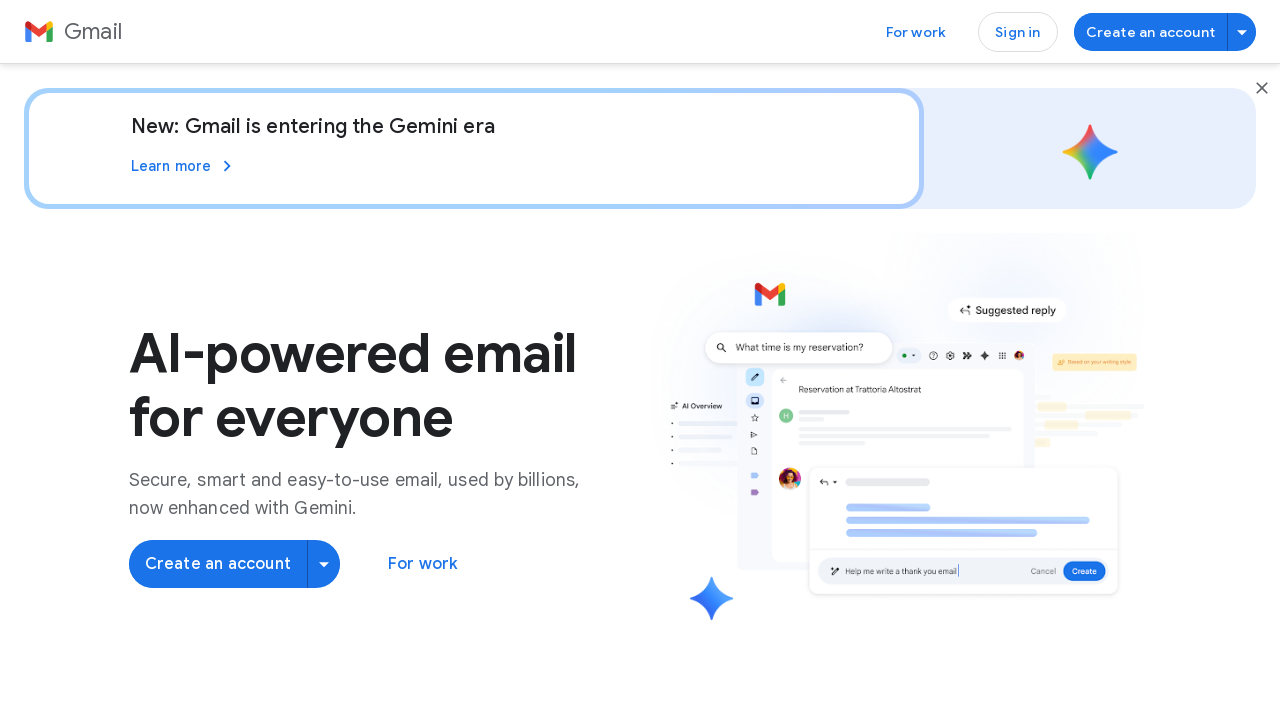

Verified link 42: /intl/en_ca/gmail/
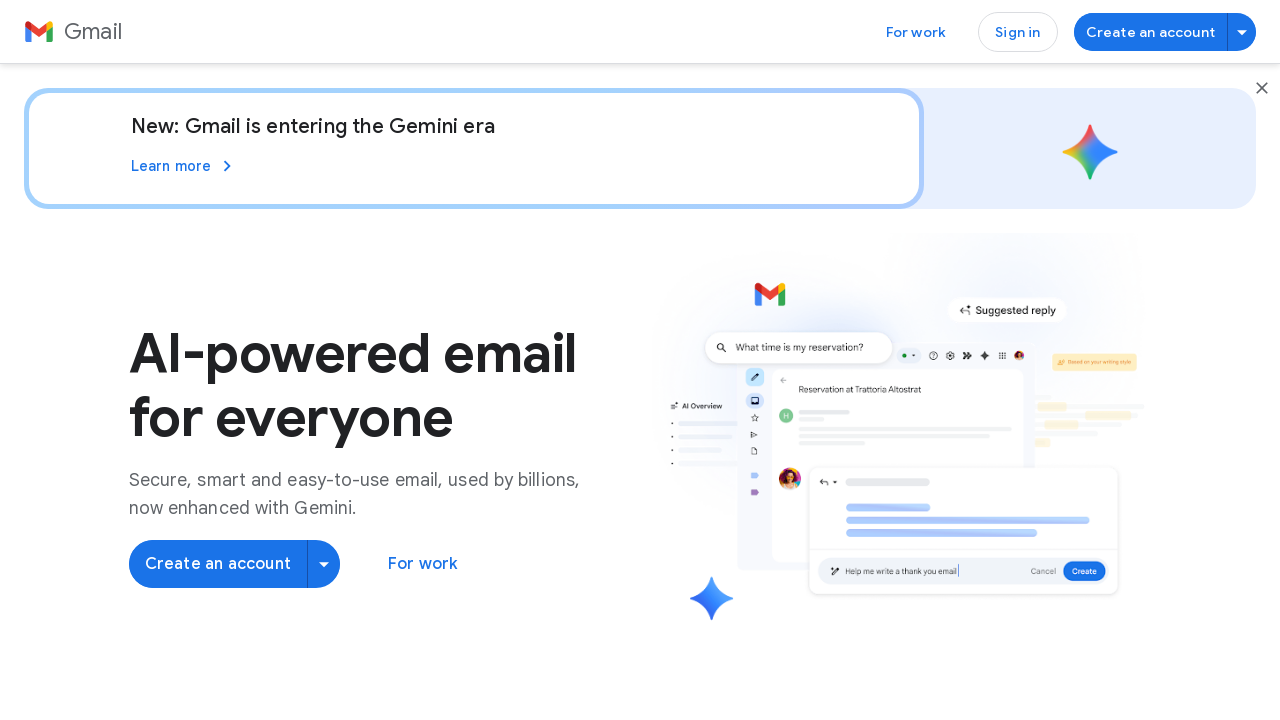

Verified link 43: /intl/en_in/gmail/
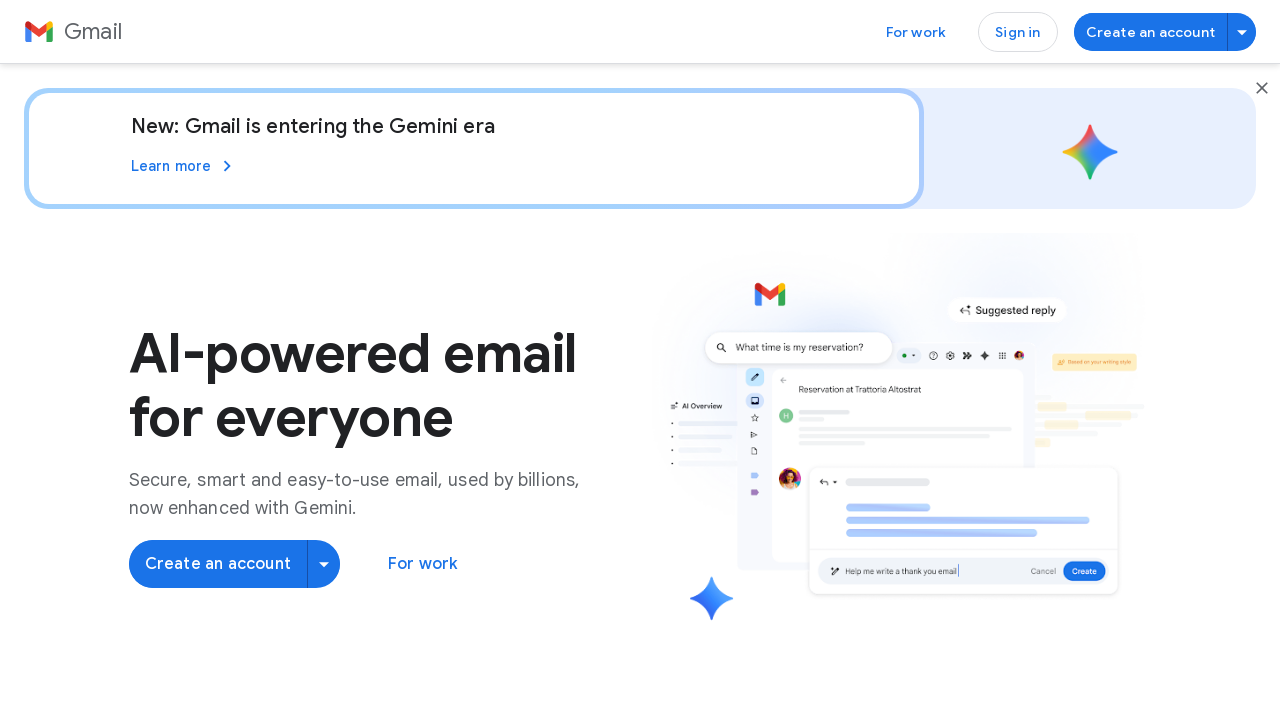

Verified link 44: /intl/en_id/gmail/
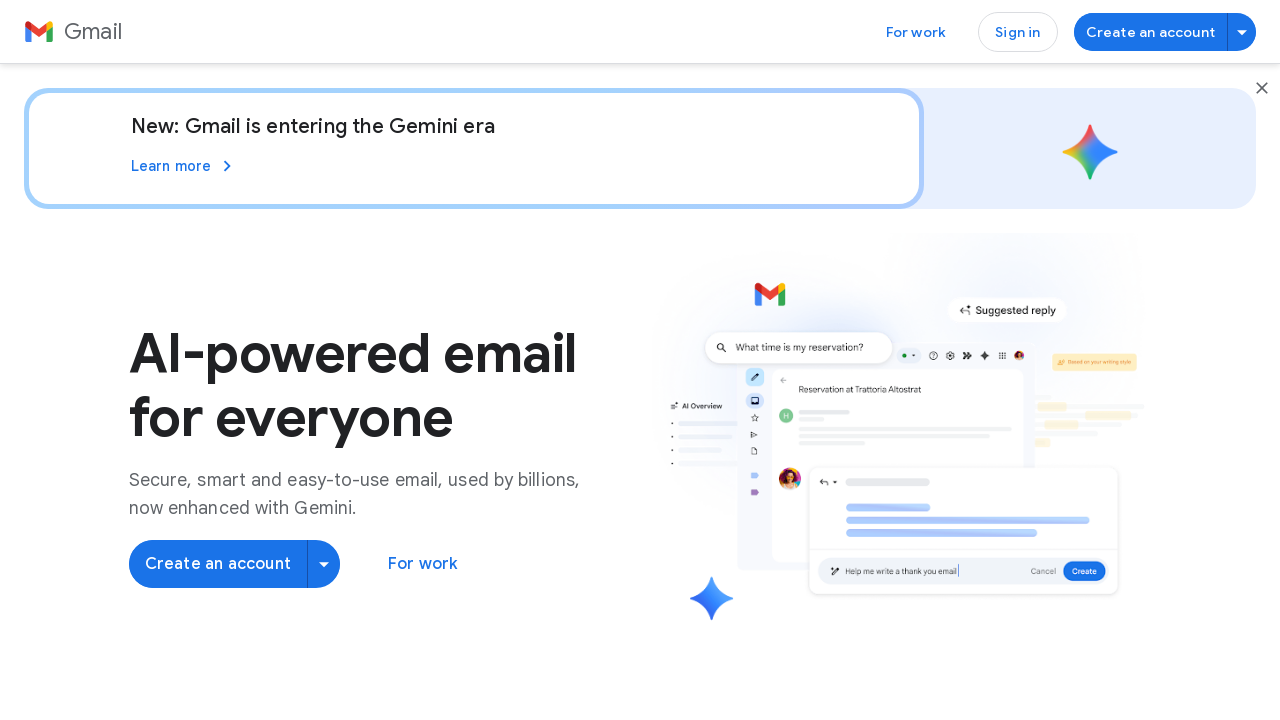

Verified link 45: /intl/en_ie/gmail/
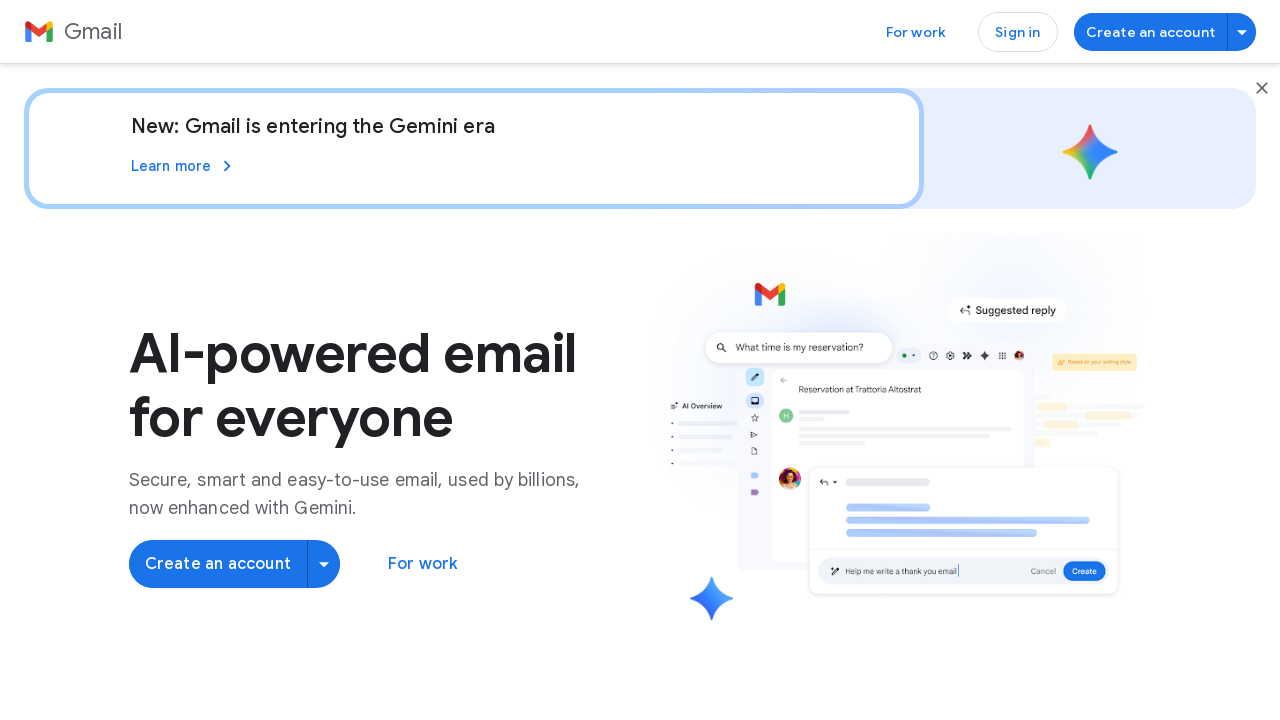

Verified link 46: /intl/en_my/gmail/
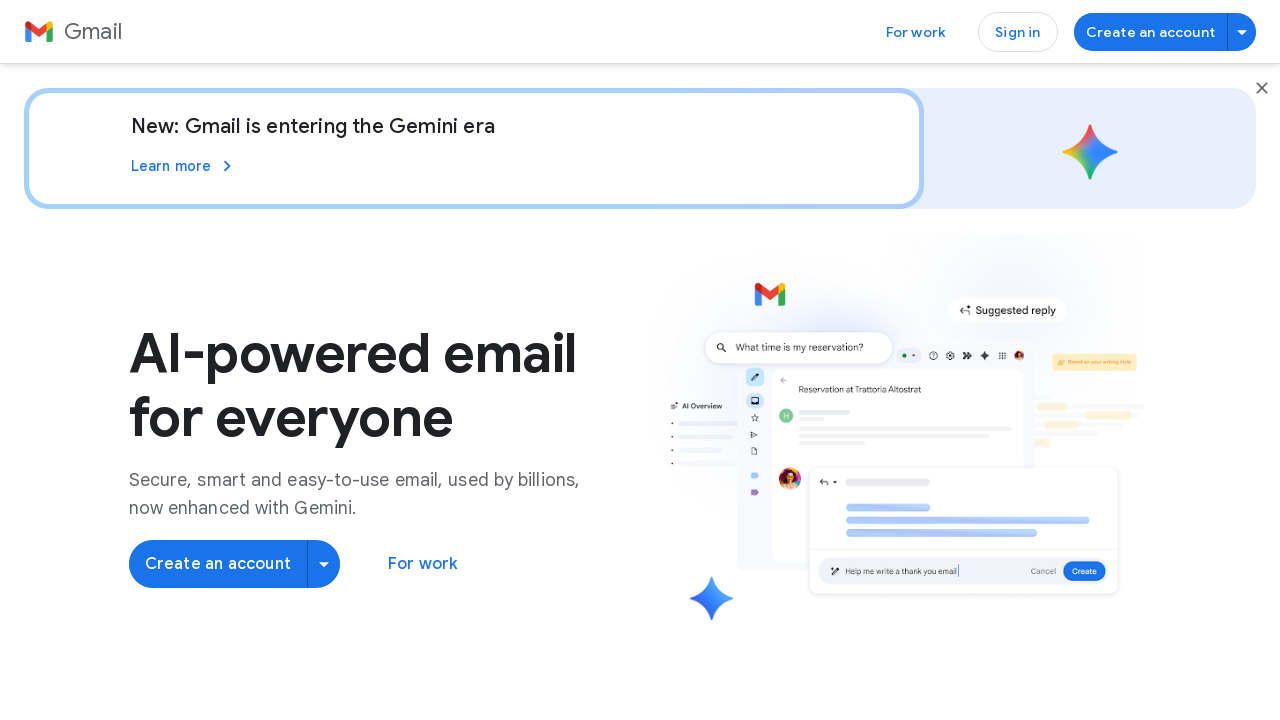

Verified link 47: /intl/en_nz/gmail/
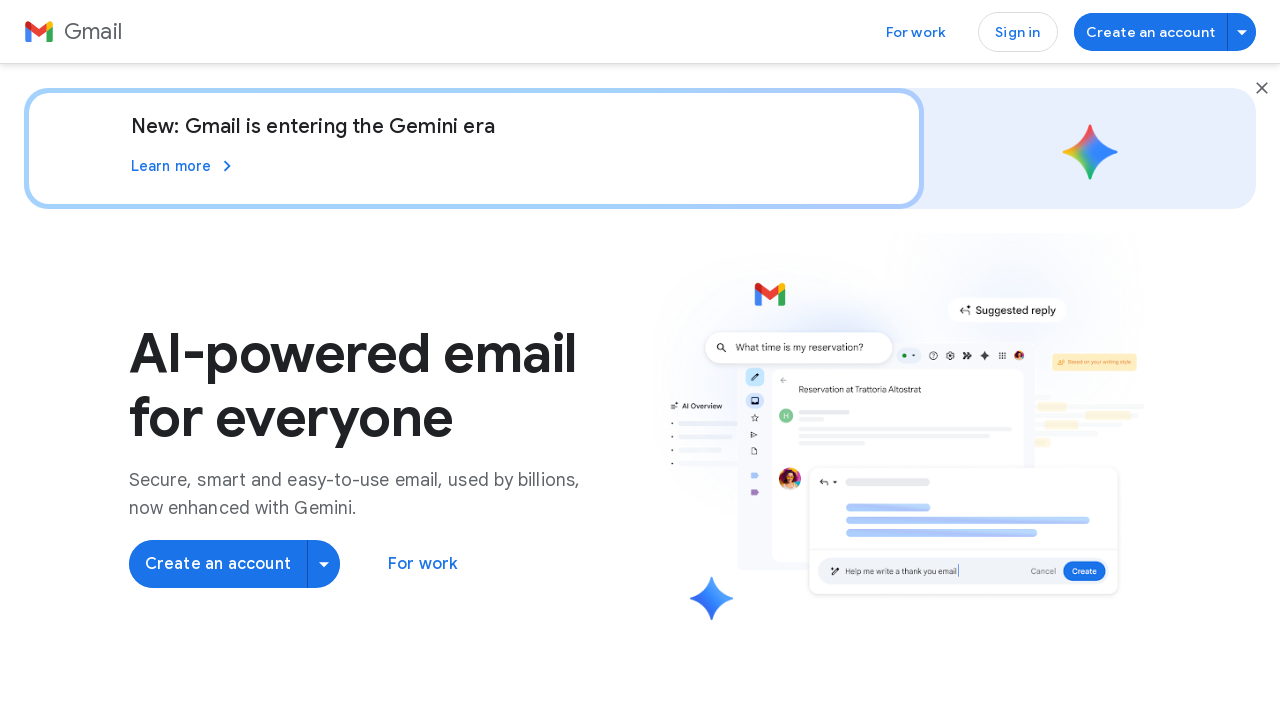

Verified link 48: /intl/en_ph/gmail/
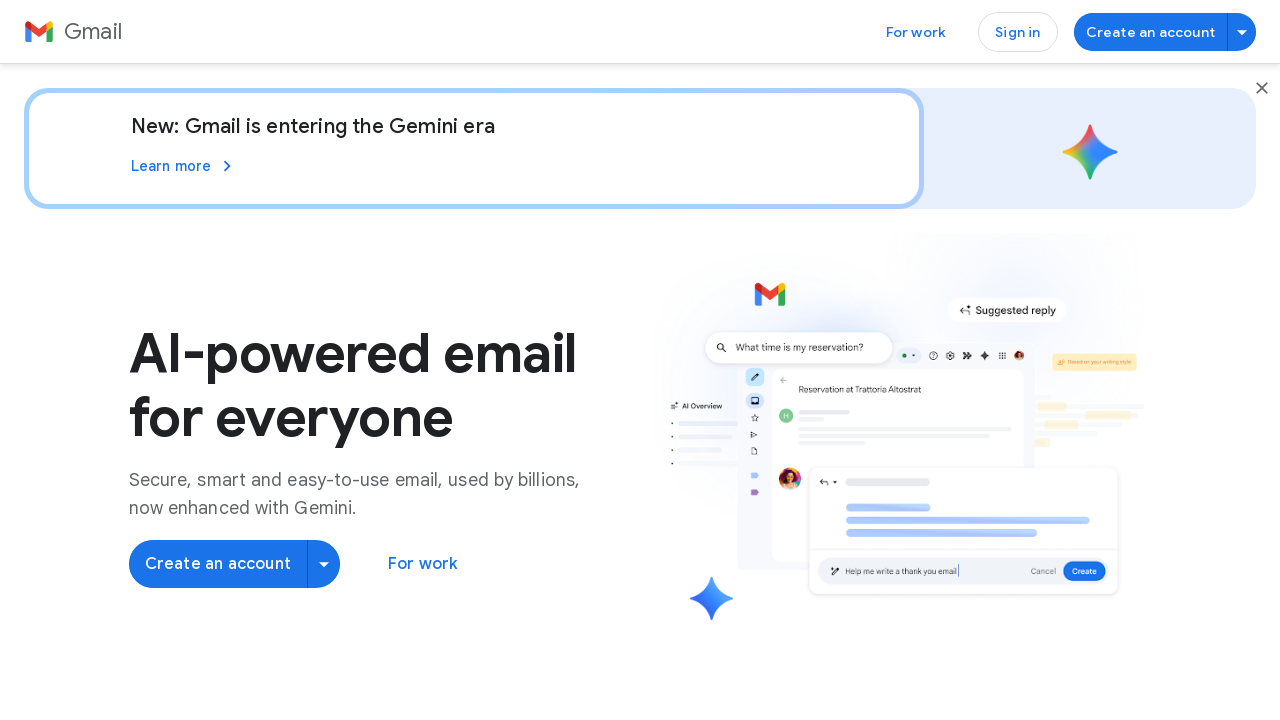

Verified link 49: /intl/en_sg/gmail/
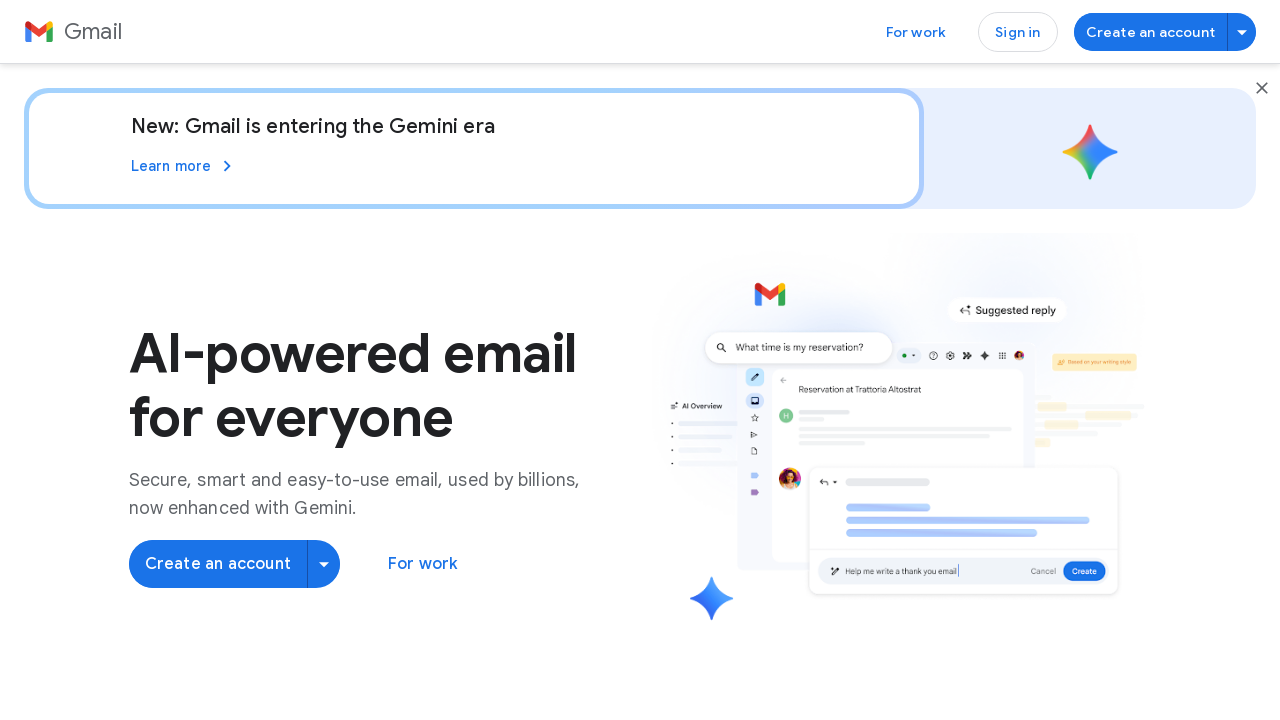

Verified link 50: /intl/en_za/gmail/
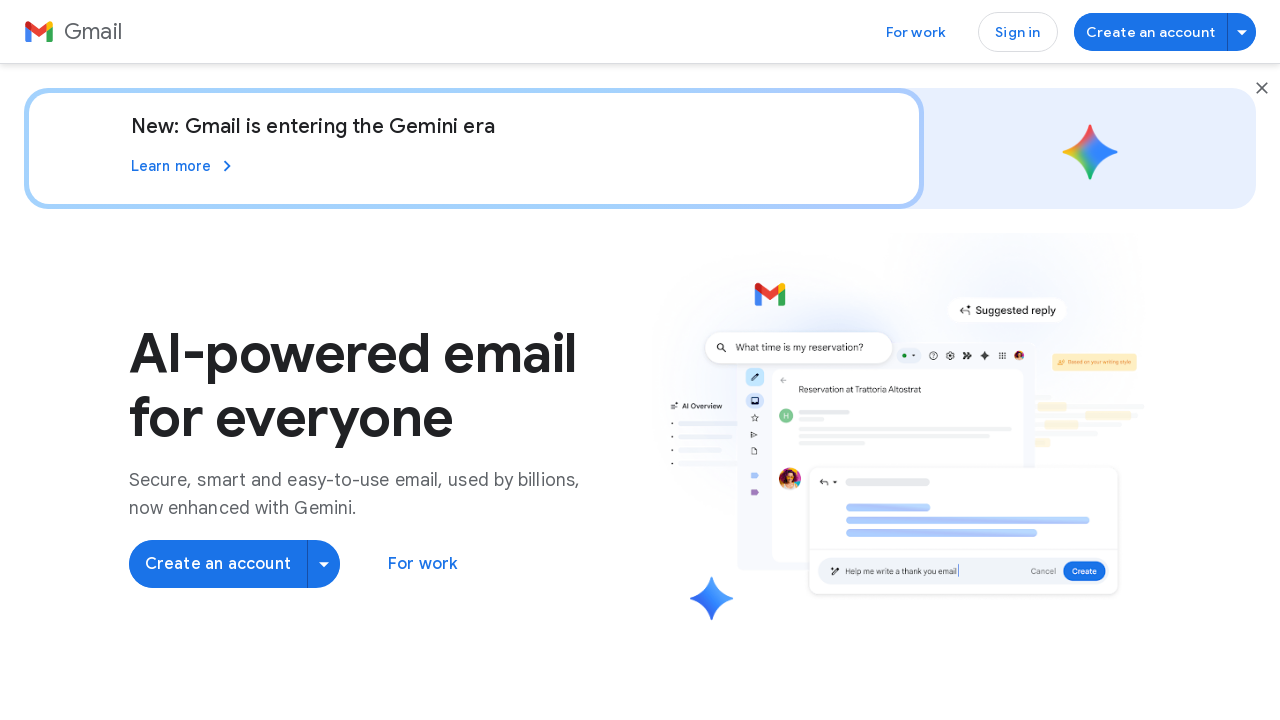

Verified link 51: /intl/en_uk/gmail/
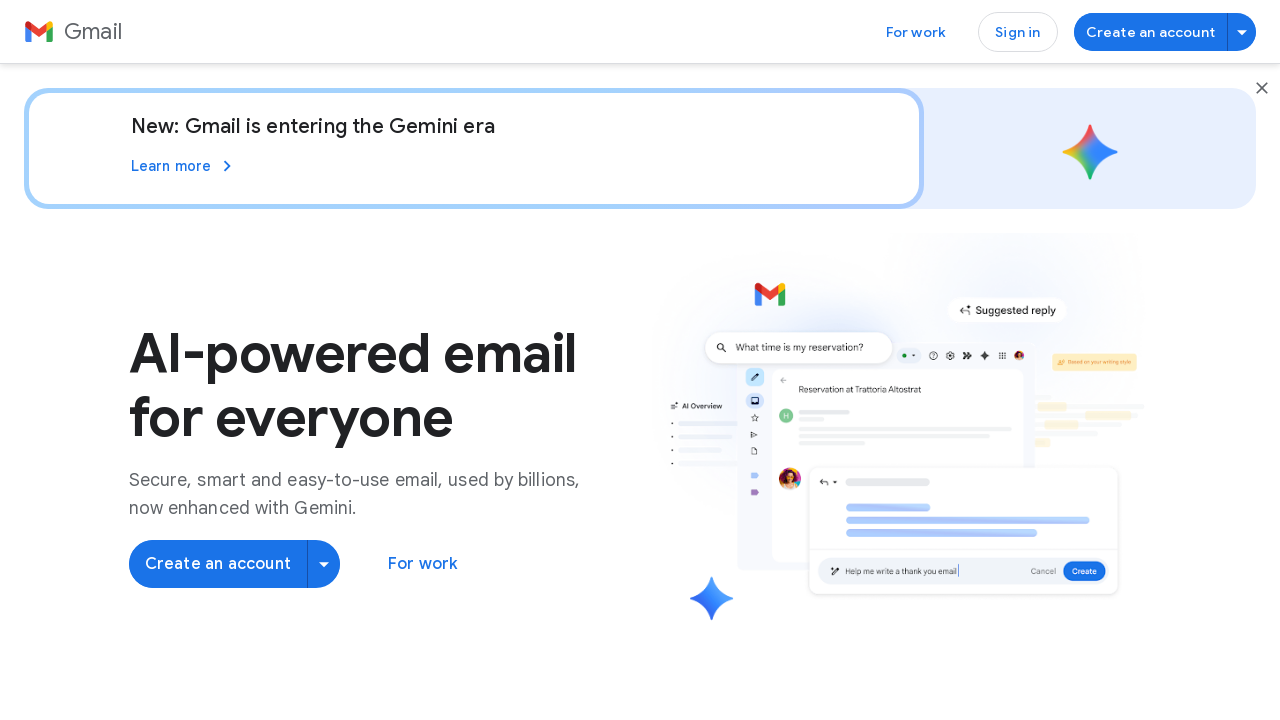

Verified link 52: /intl/es/gmail/
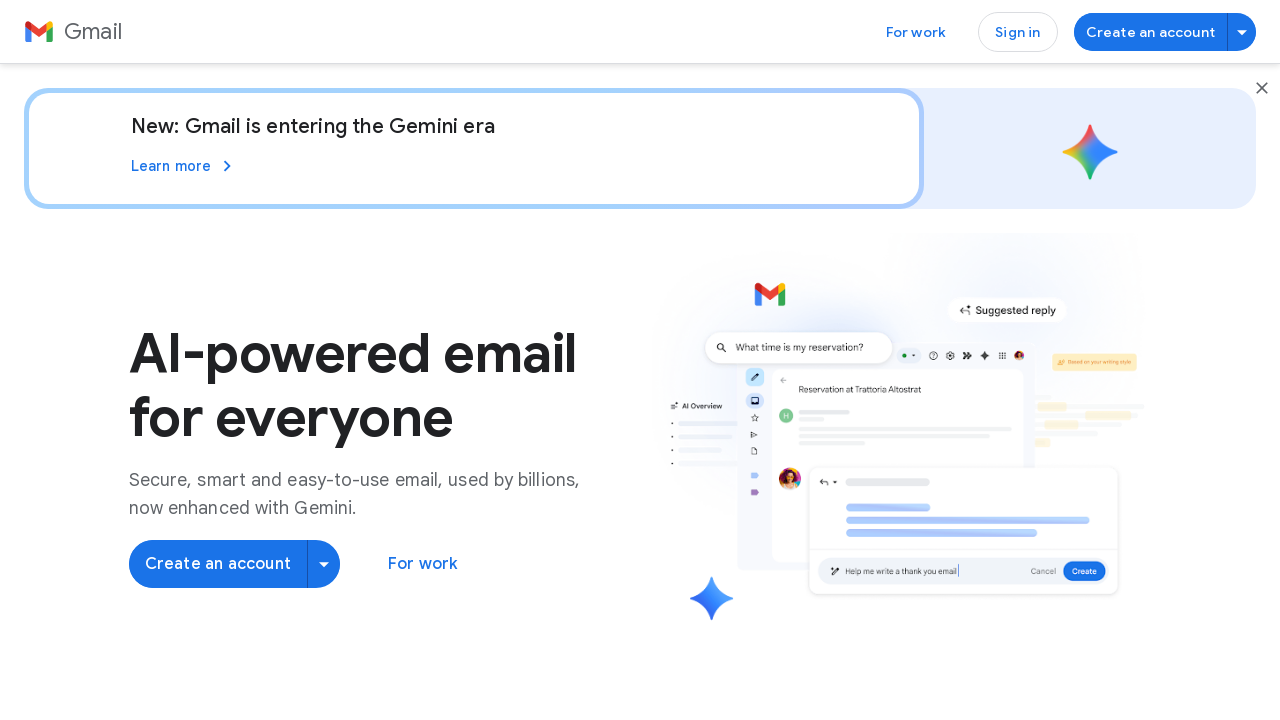

Verified link 53: /intl/es-419/gmail/
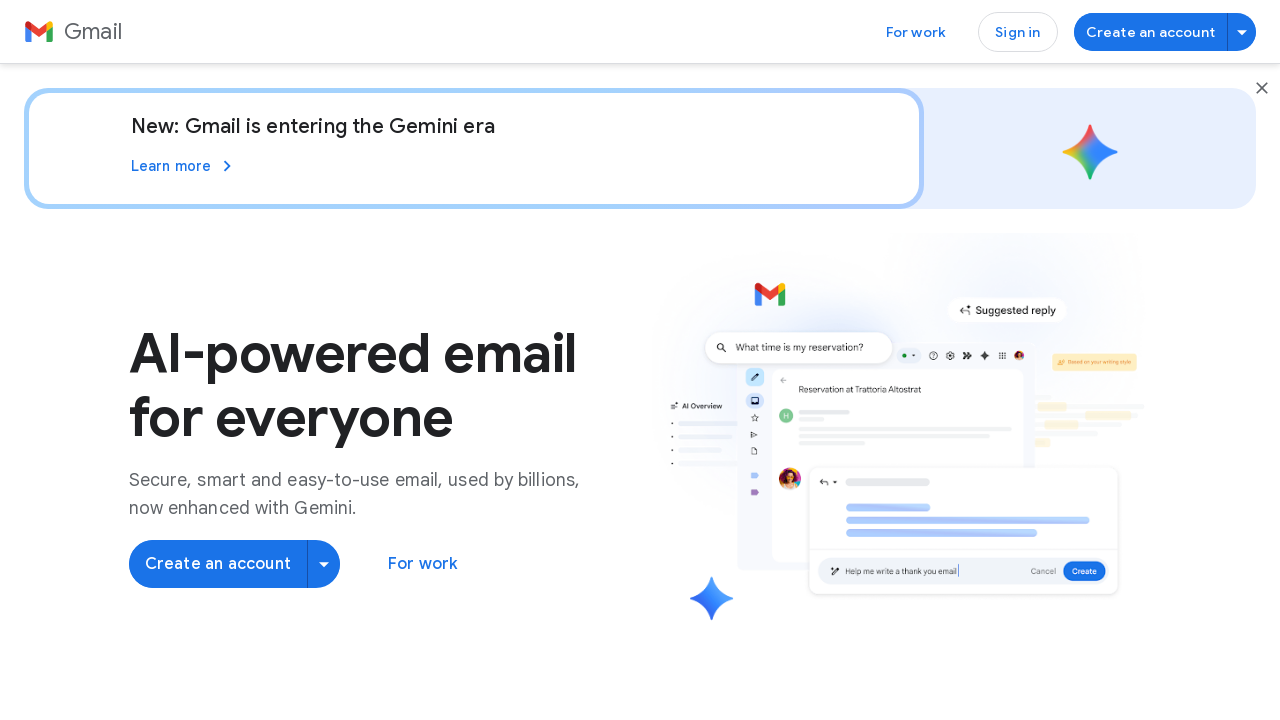

Verified link 54: /intl/es-419_ar/gmail/
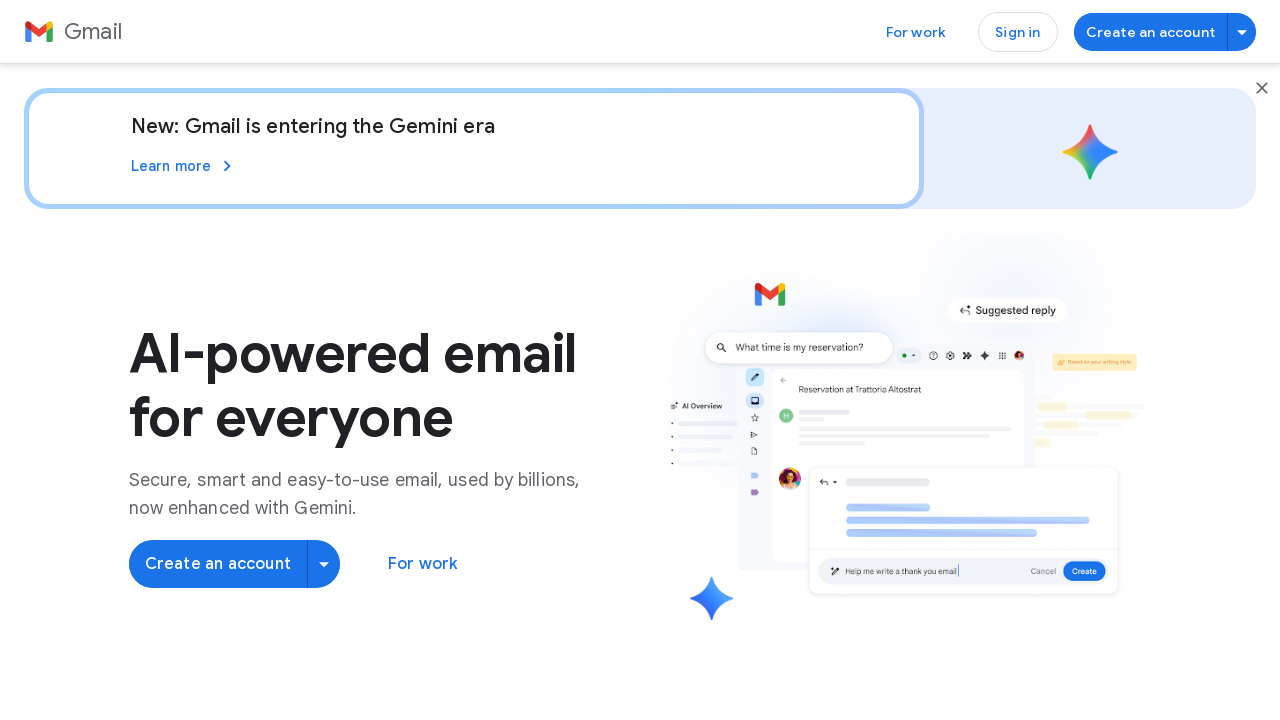

Verified link 55: /intl/es-419_us/gmail/
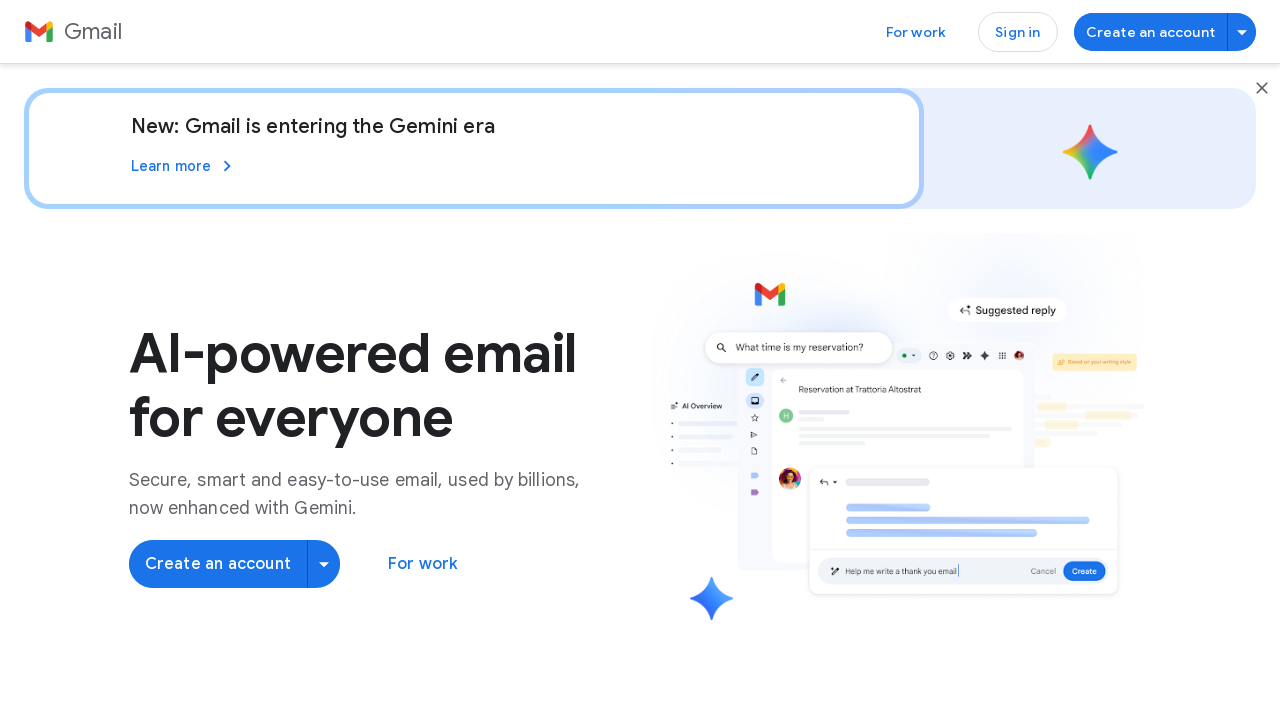

Verified link 56: /intl/es-419_mx/gmail/
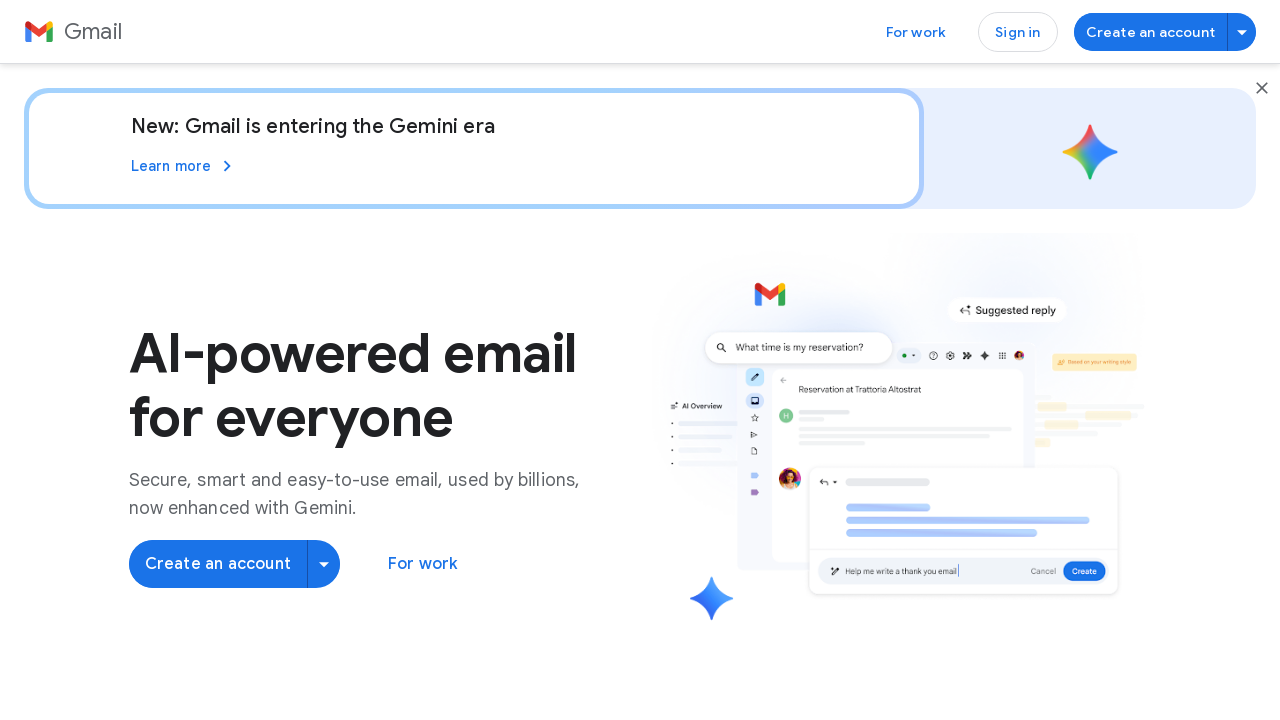

Verified link 57: /intl/fr/gmail/
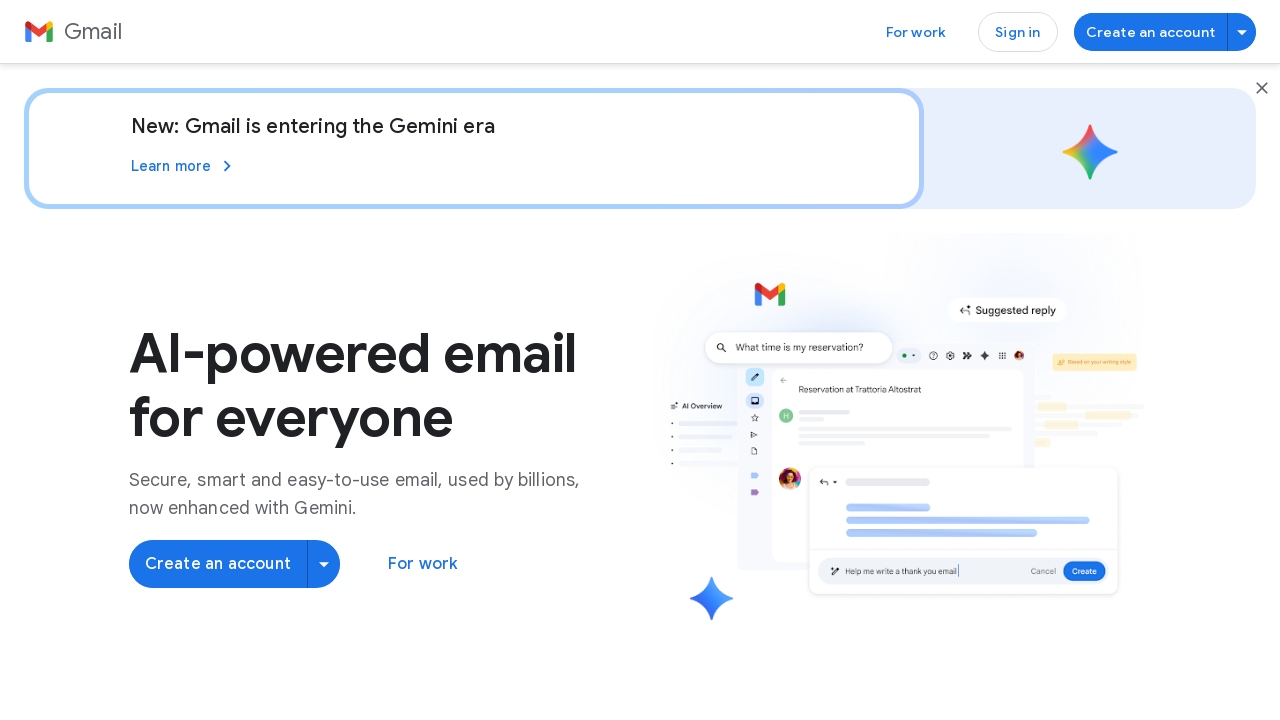

Verified link 58: /intl/fr_ca/gmail/
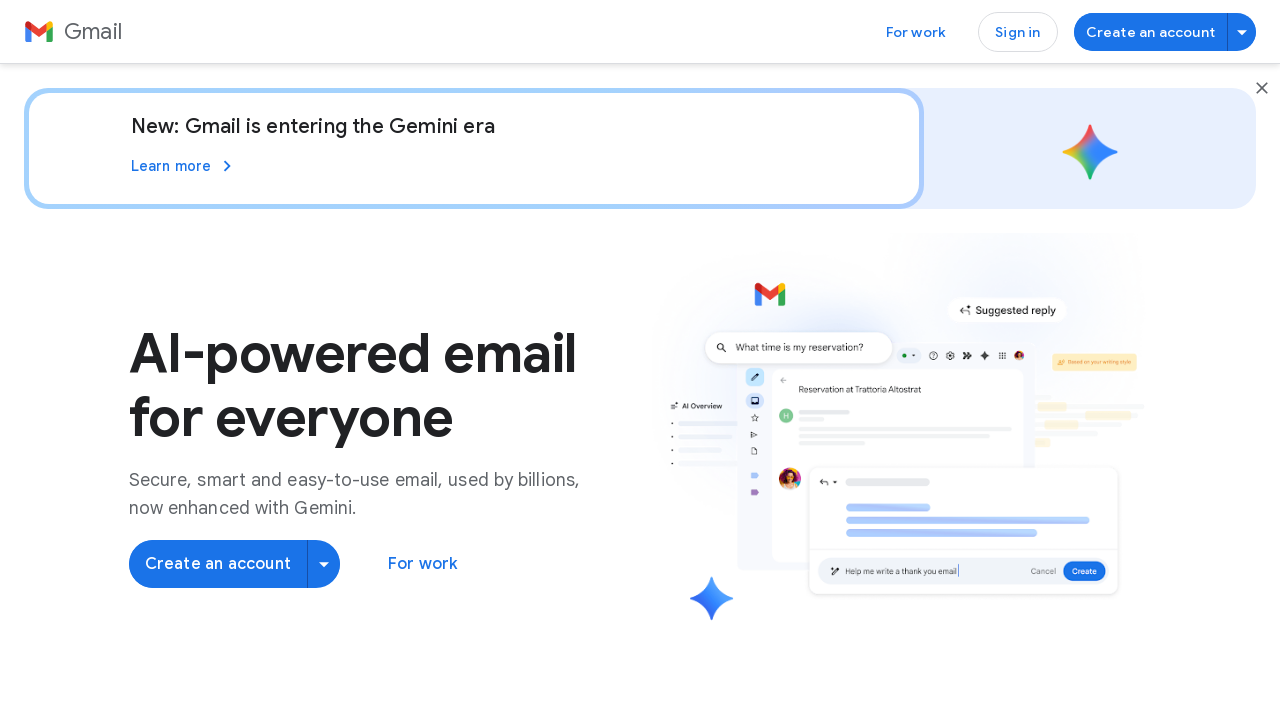

Verified link 59: /intl/fr_ch/gmail/
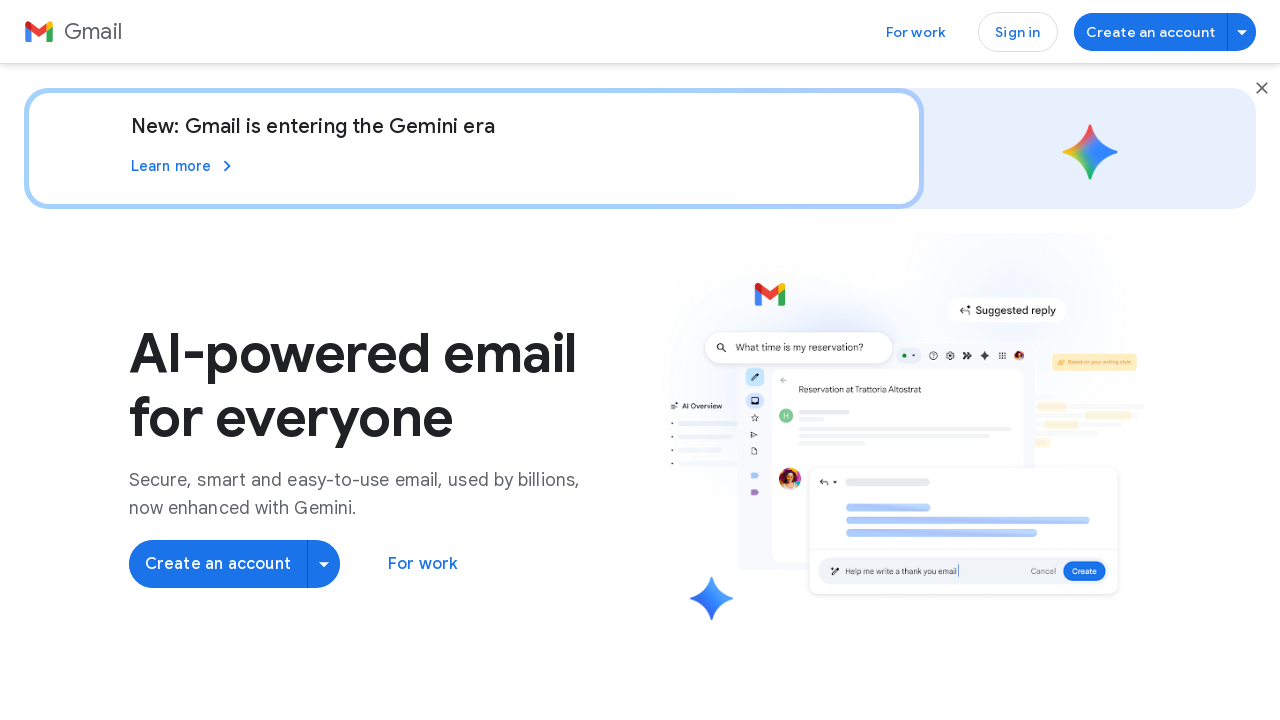

Verified link 60: /intl/it/gmail/
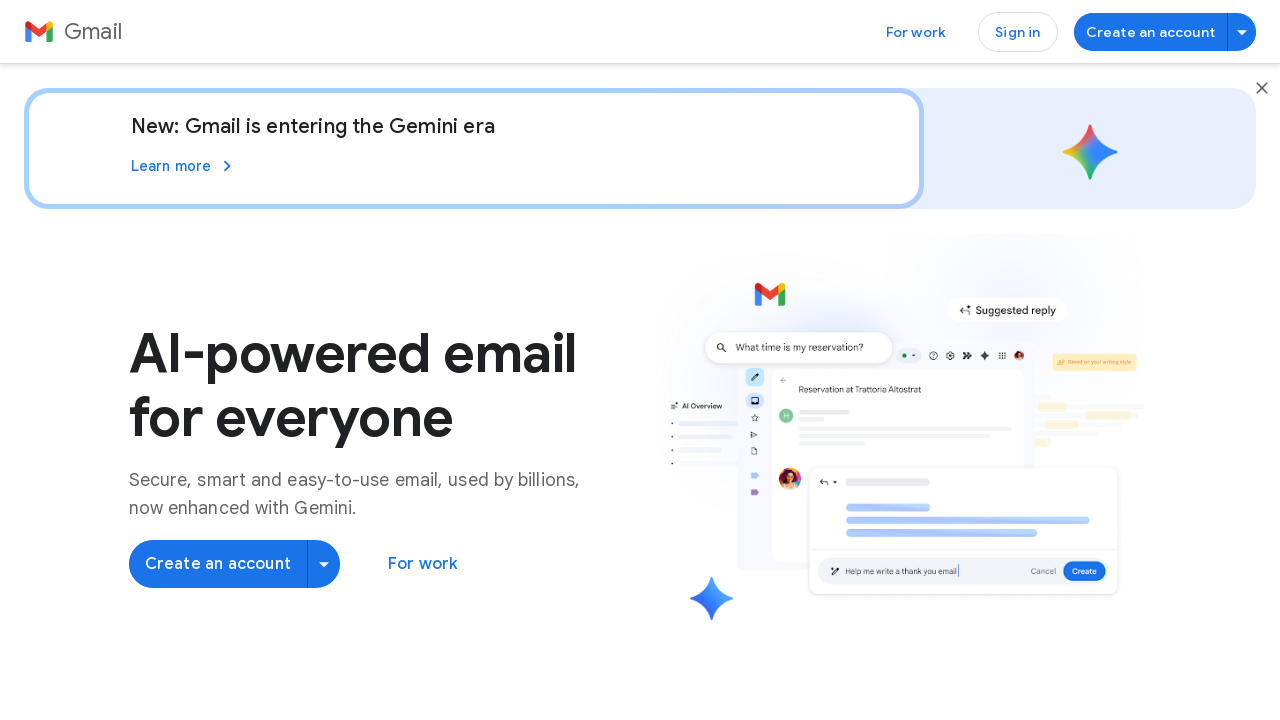

Verified link 61: /intl/hu/gmail/
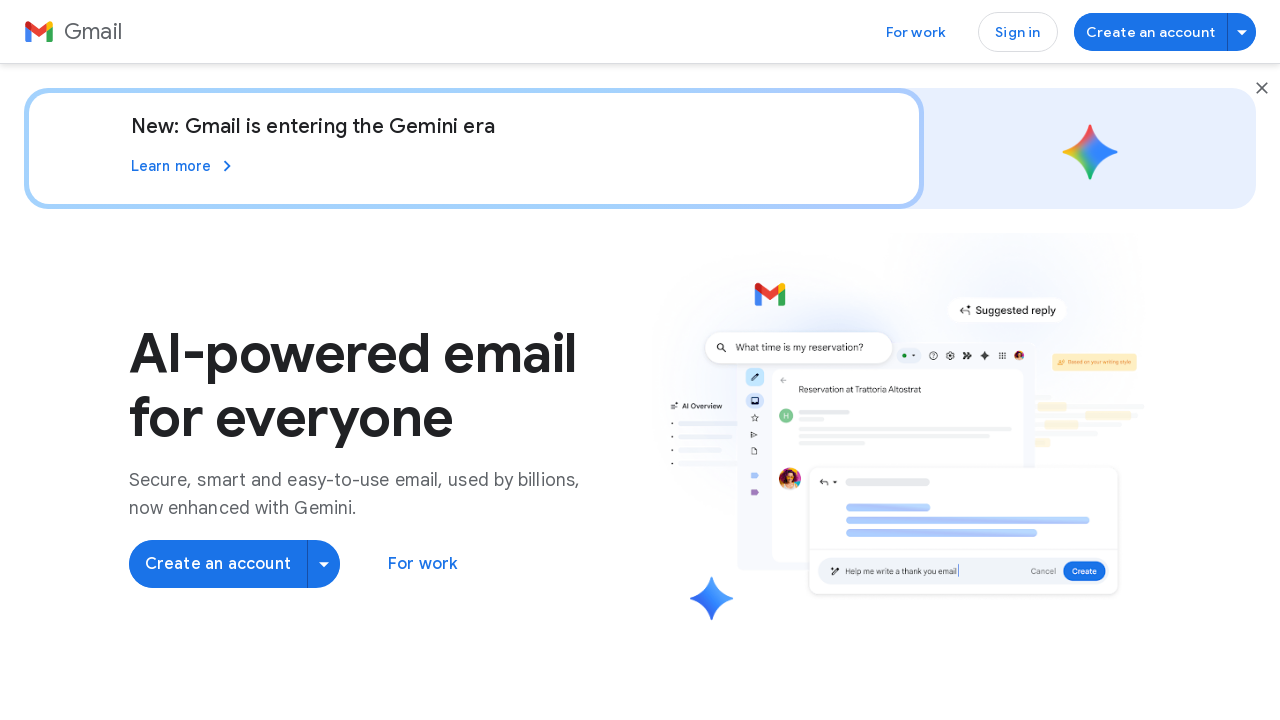

Verified link 62: /intl/nl/gmail/
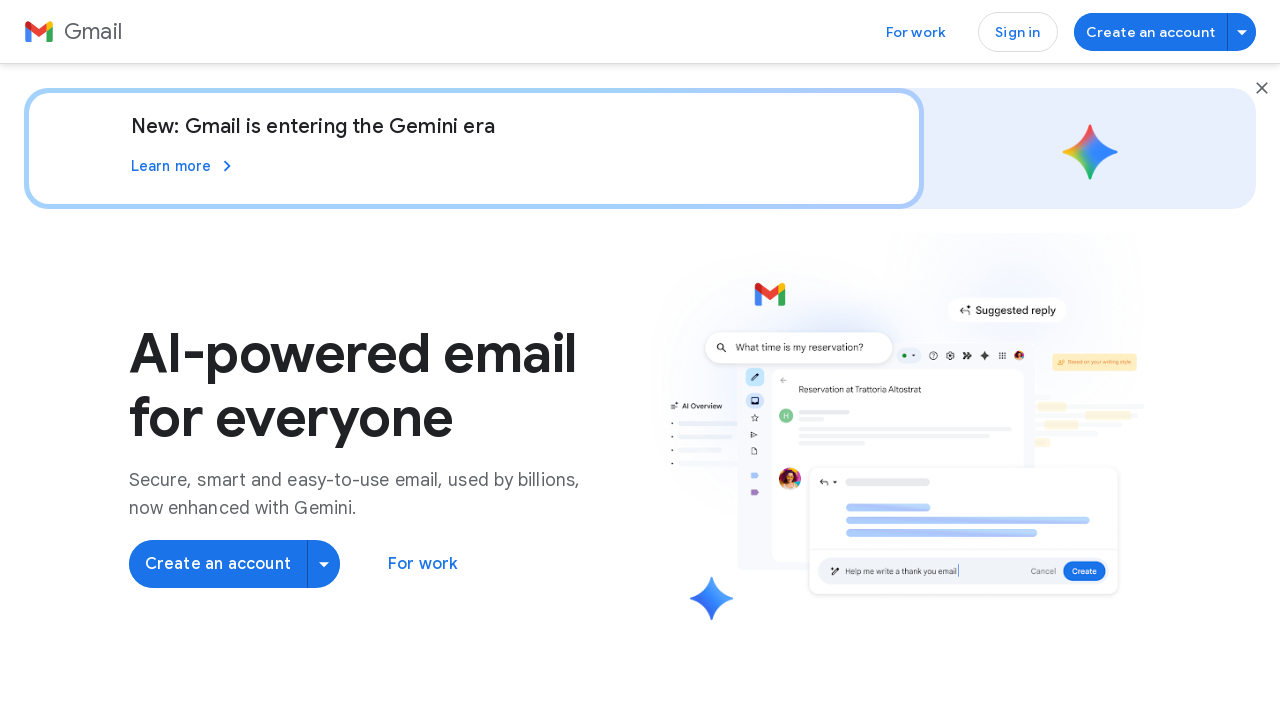

Verified link 63: /intl/no/gmail/
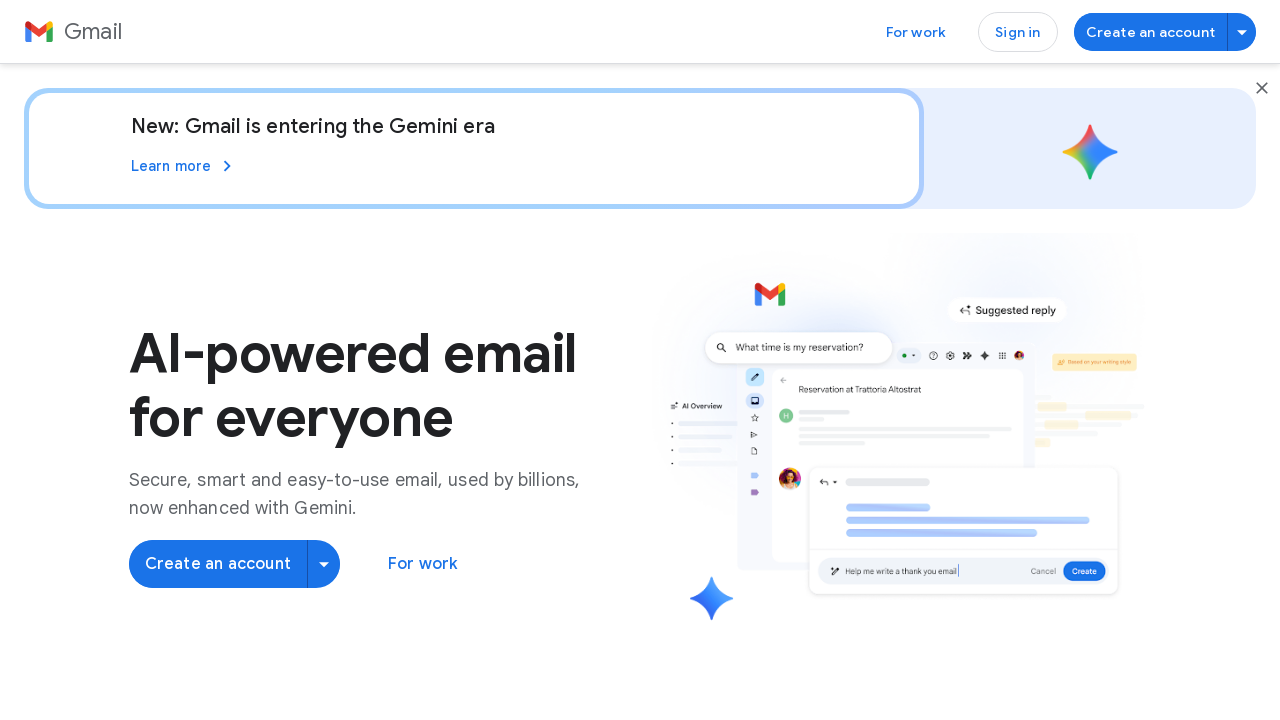

Verified link 64: /intl/pl/gmail/
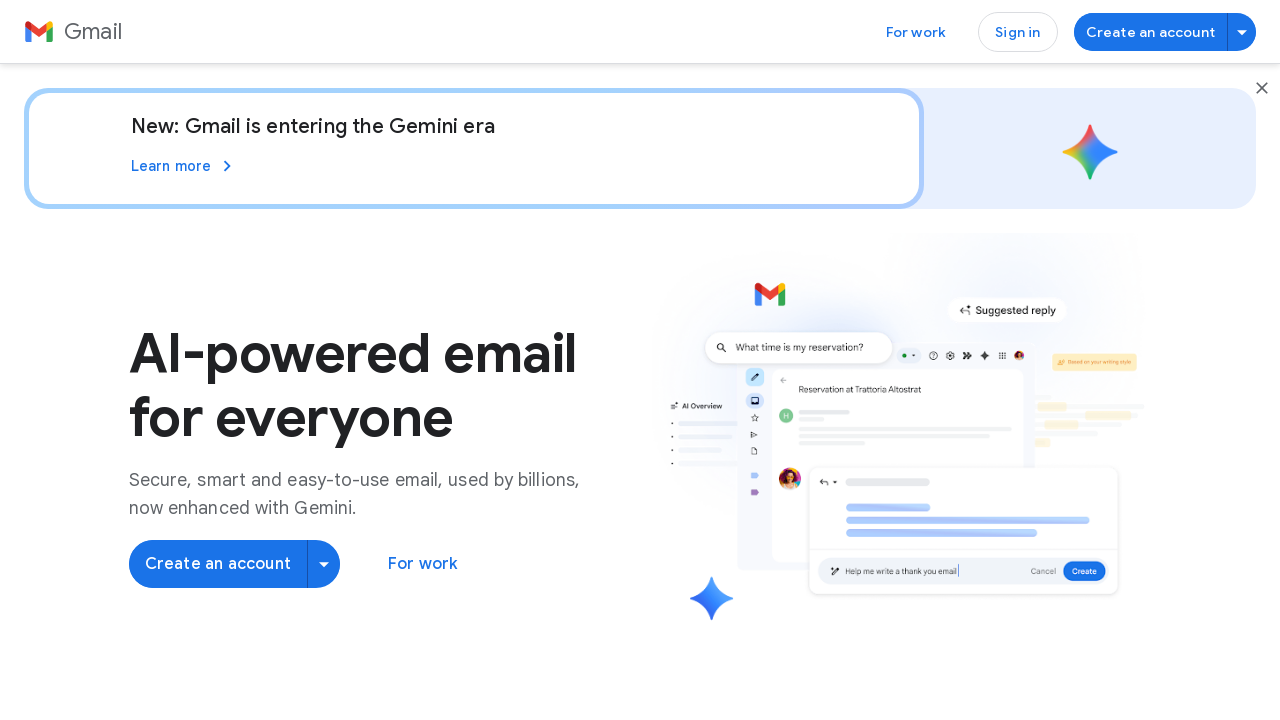

Verified link 65: /intl/pt-BR/gmail/
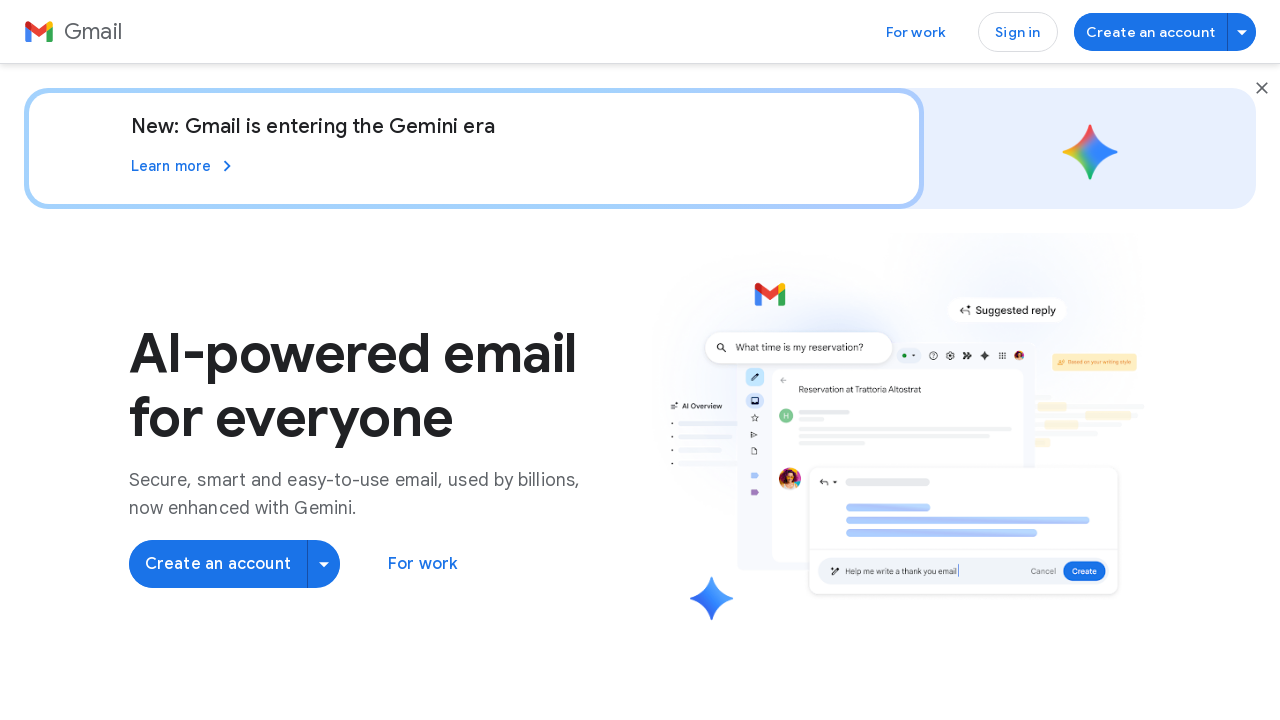

Verified link 66: /intl/pt-PT/gmail/
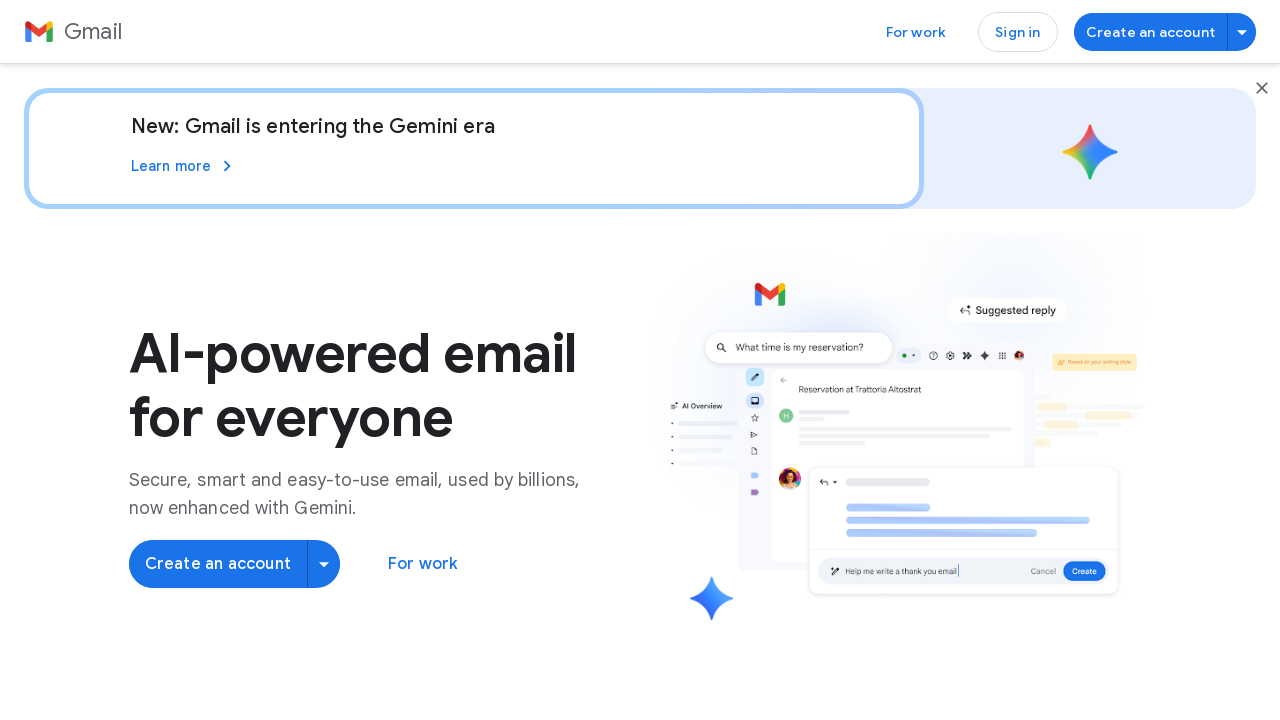

Verified link 67: /intl/fi/gmail/
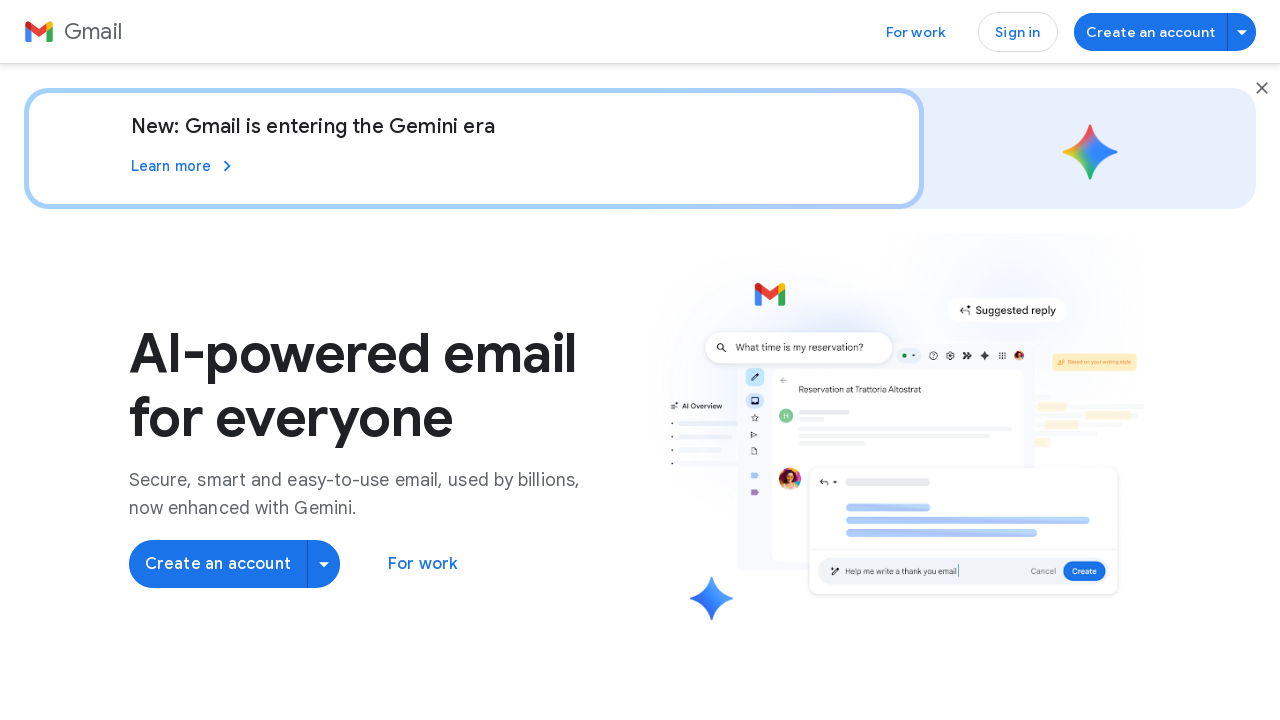

Verified link 68: /intl/sv/gmail/
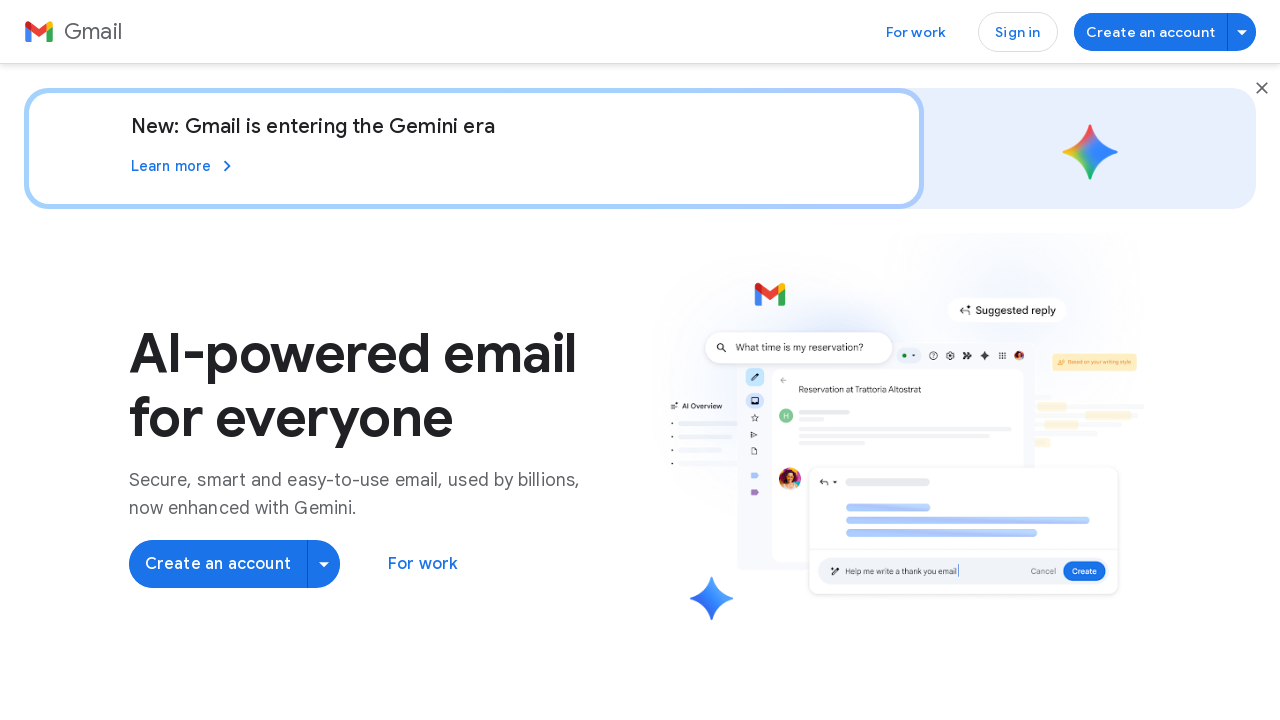

Verified link 69: /intl/vi/gmail/
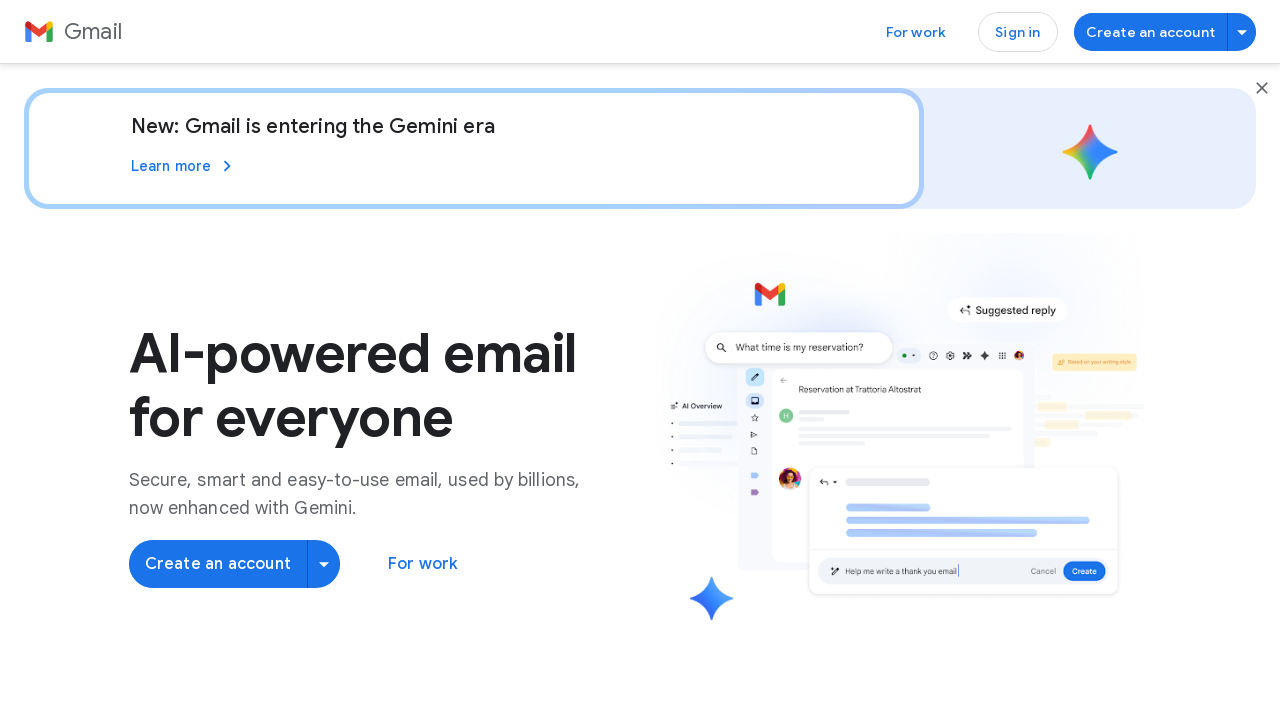

Verified link 70: /intl/tr/gmail/
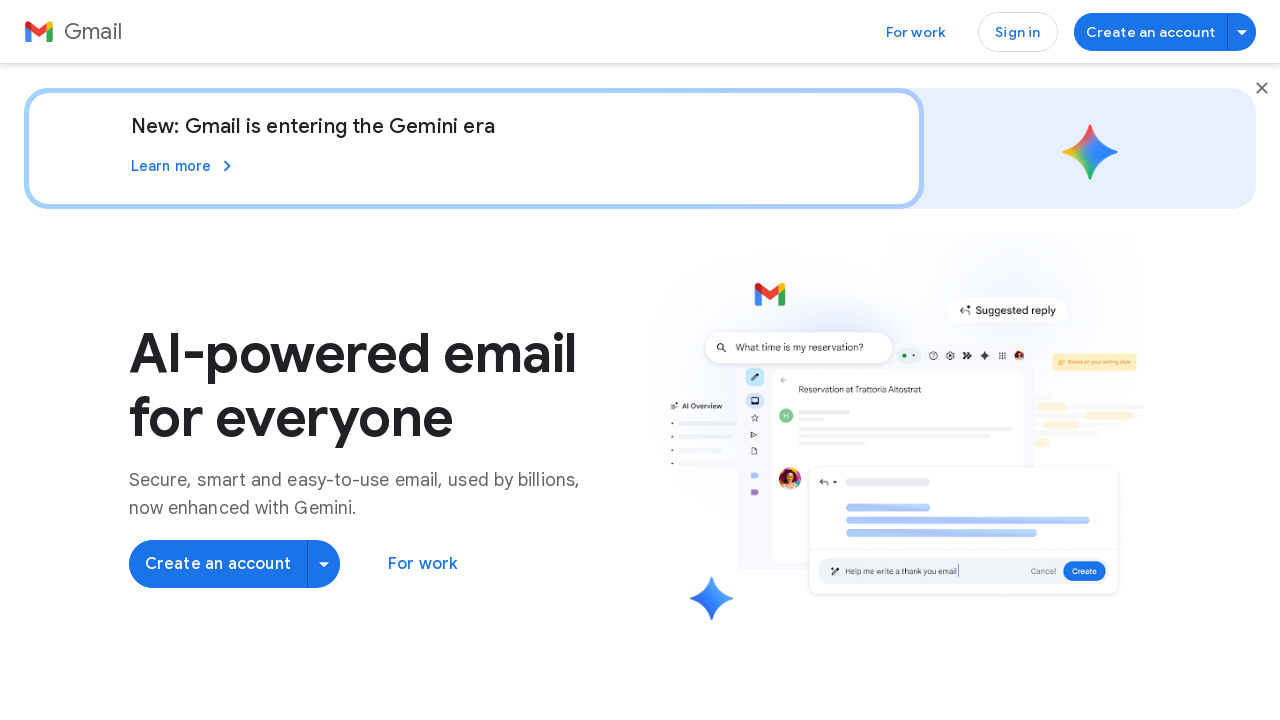

Verified link 71: /intl/ru/gmail/
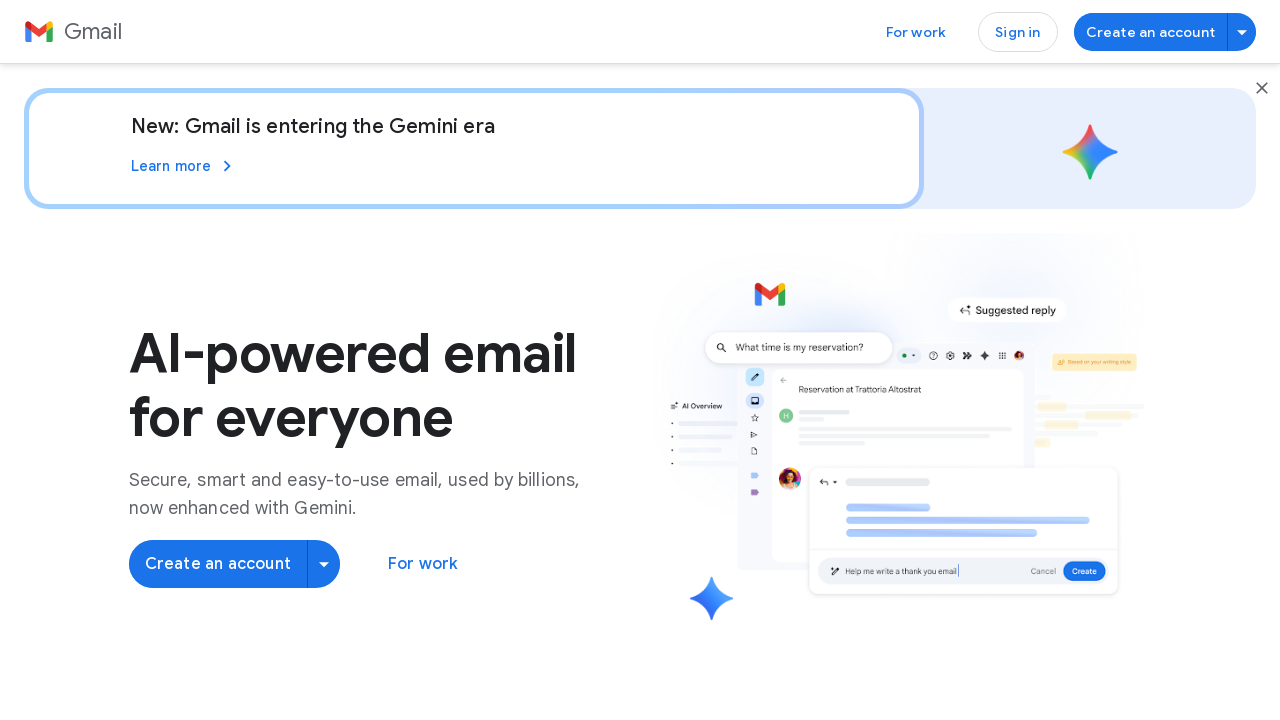

Verified link 72: /intl/uk/gmail/
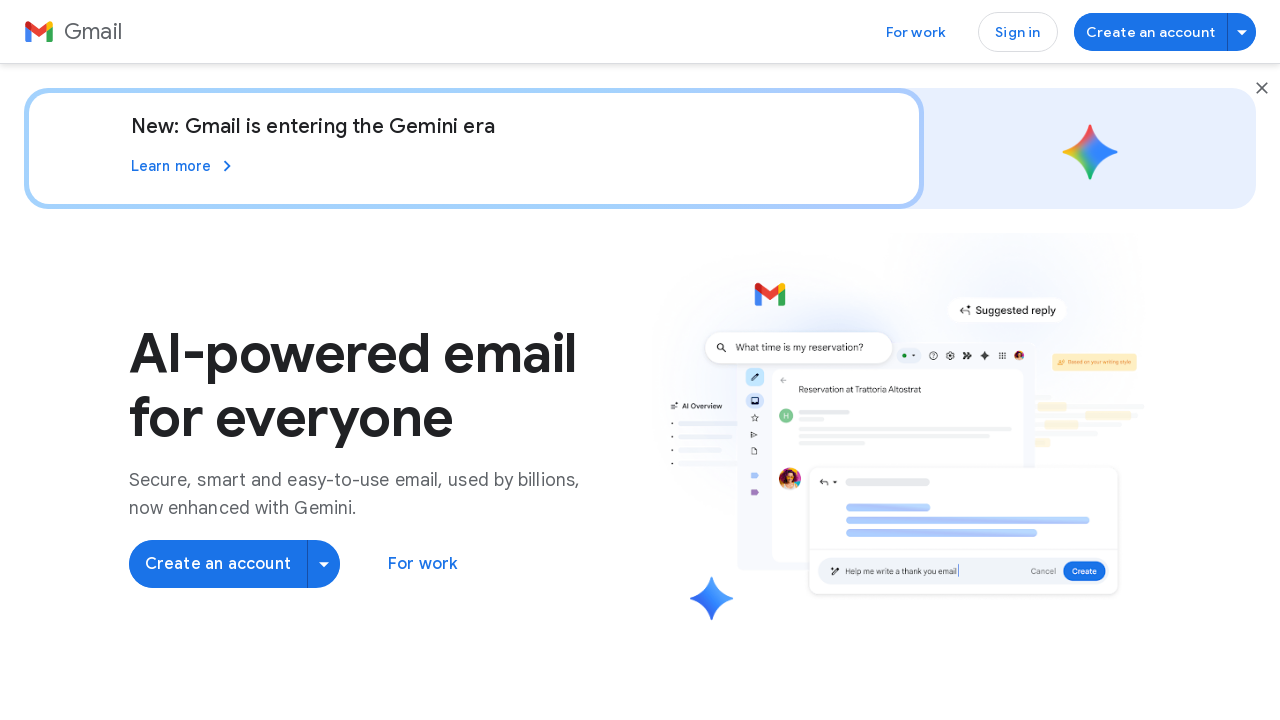

Verified link 73: /intl/iw/gmail/
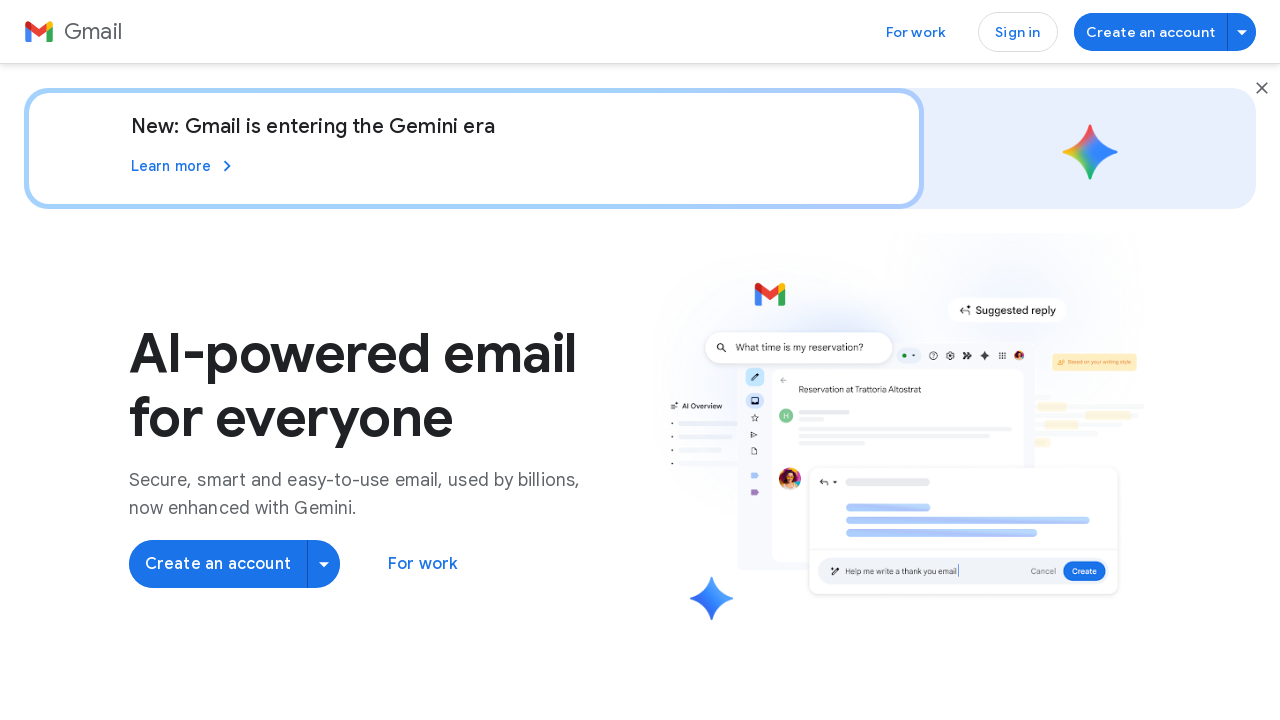

Verified link 74: /intl/ar/gmail/
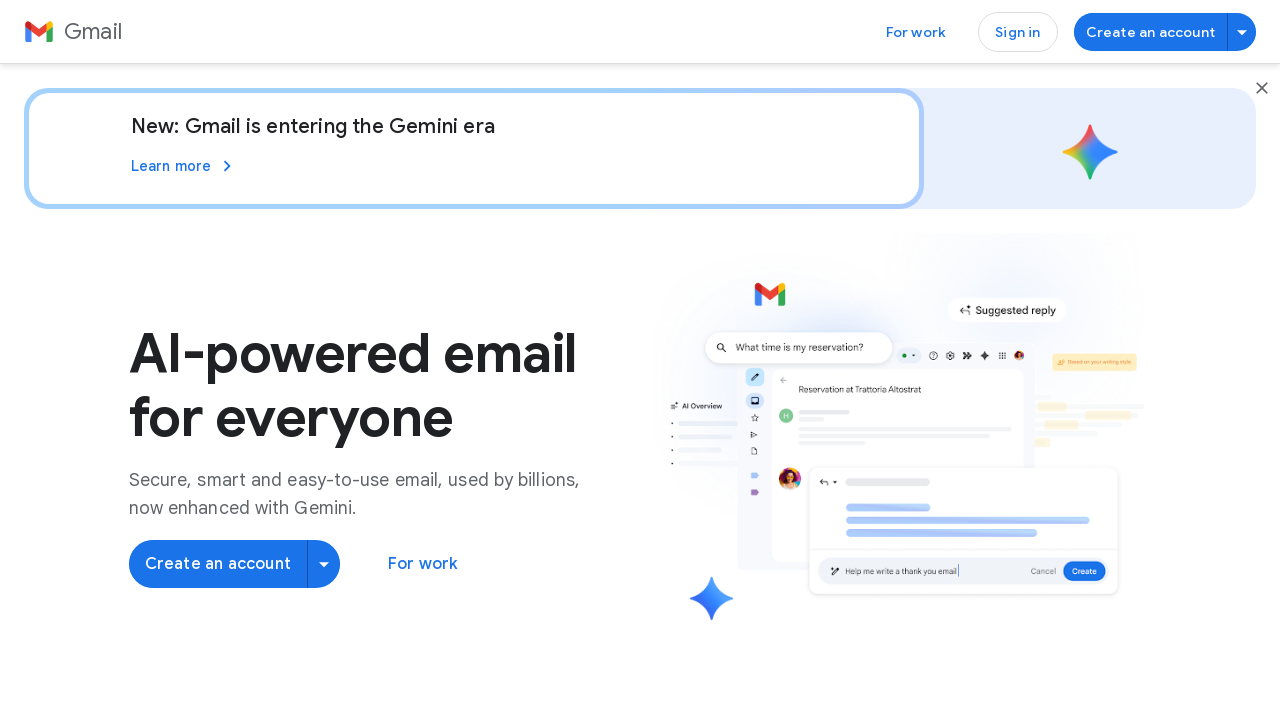

Verified link 75: /intl/ar_eg/gmail/
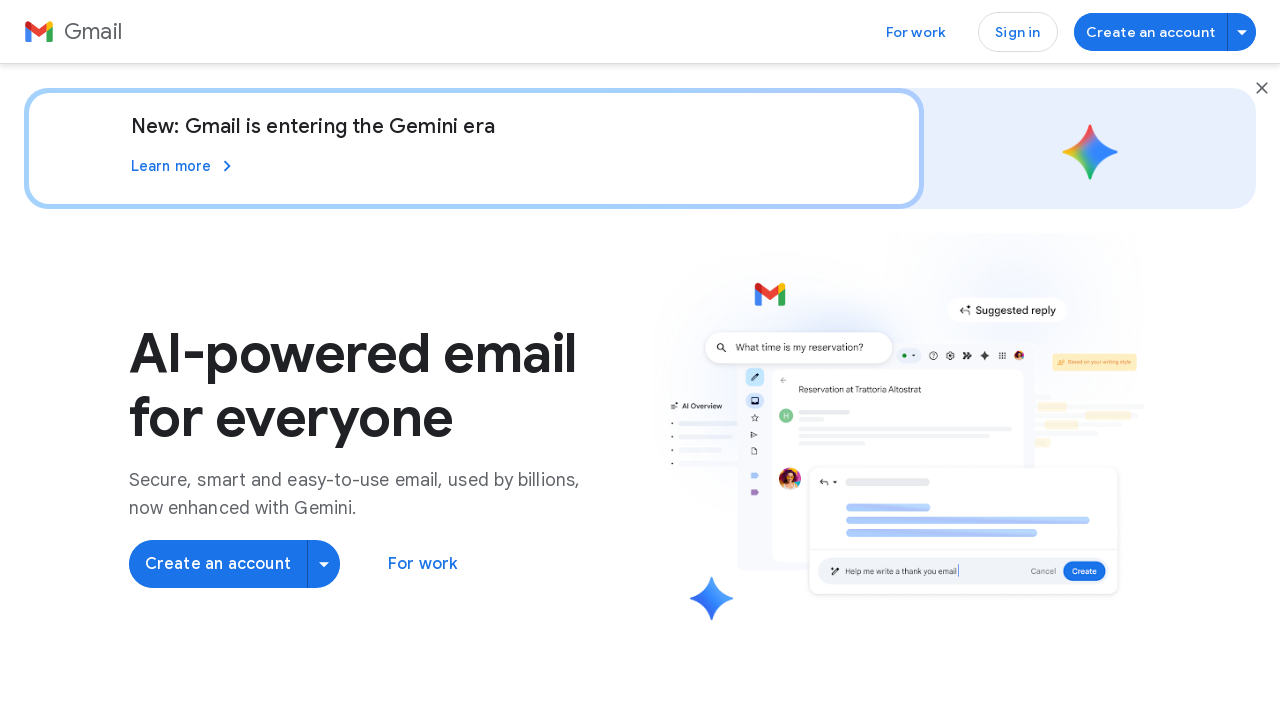

Verified link 76: /intl/fa/gmail/
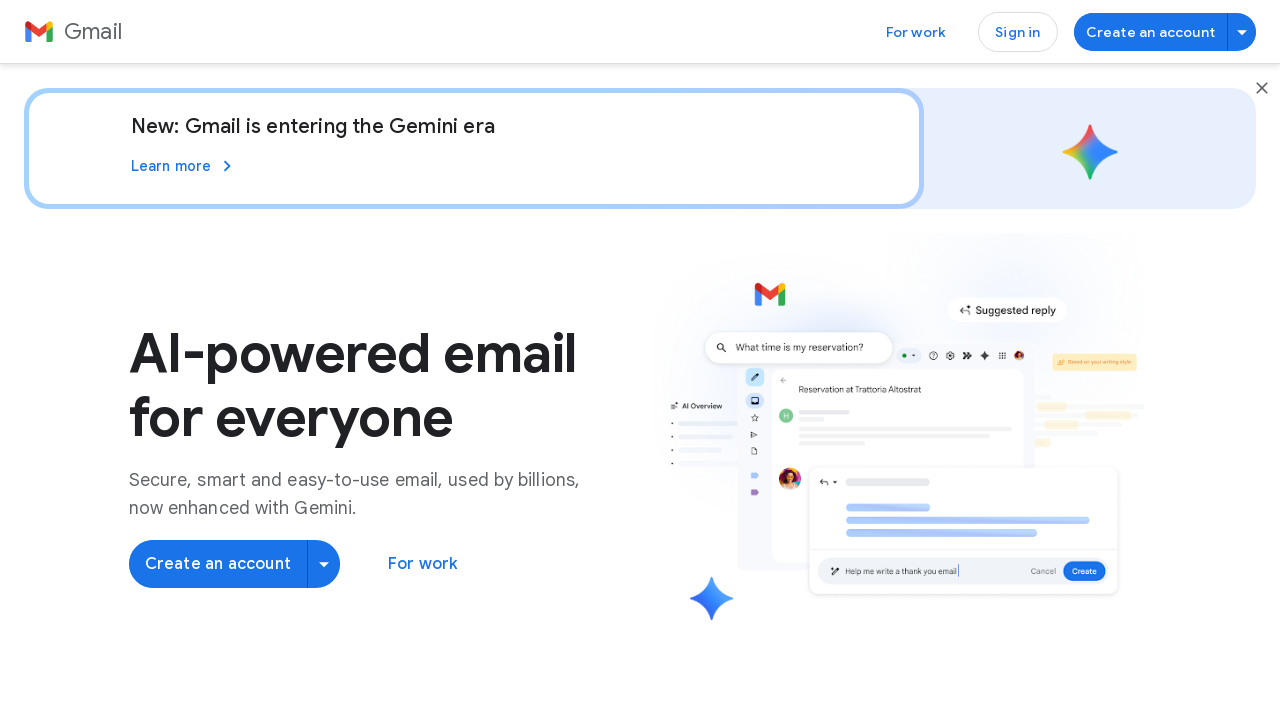

Verified link 77: /intl/th/gmail/
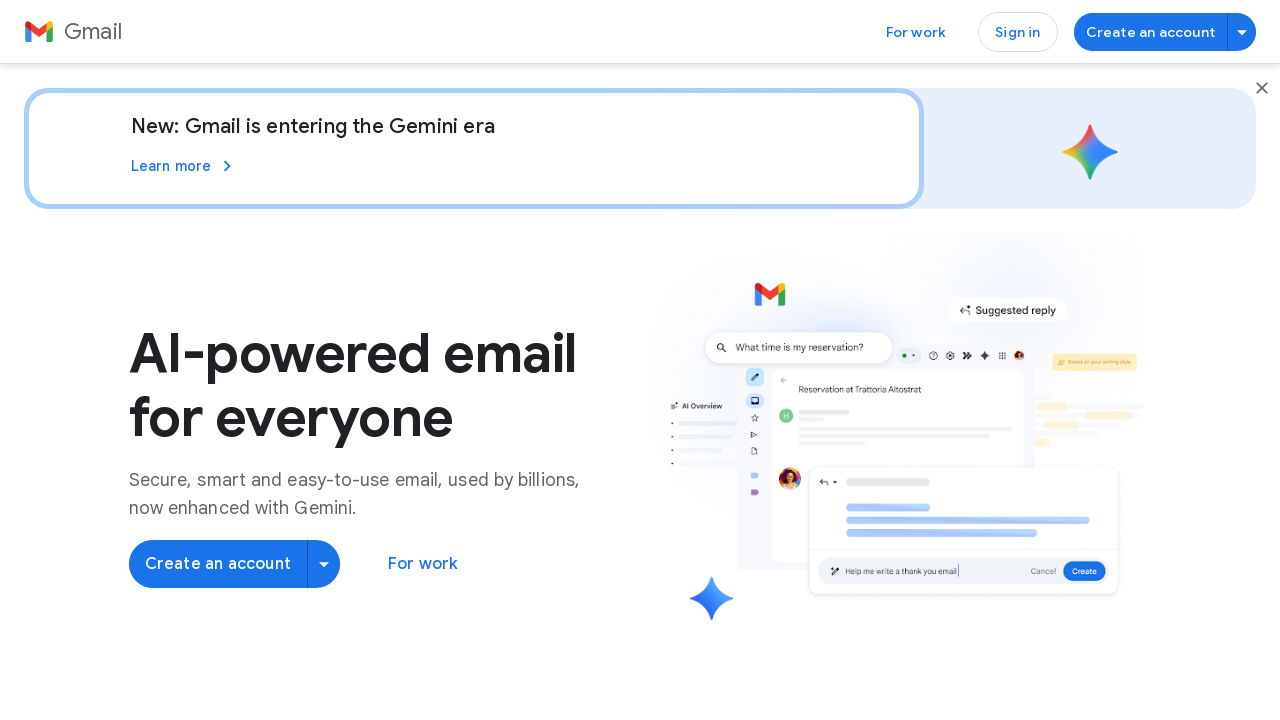

Verified link 78: /intl/ko/gmail/
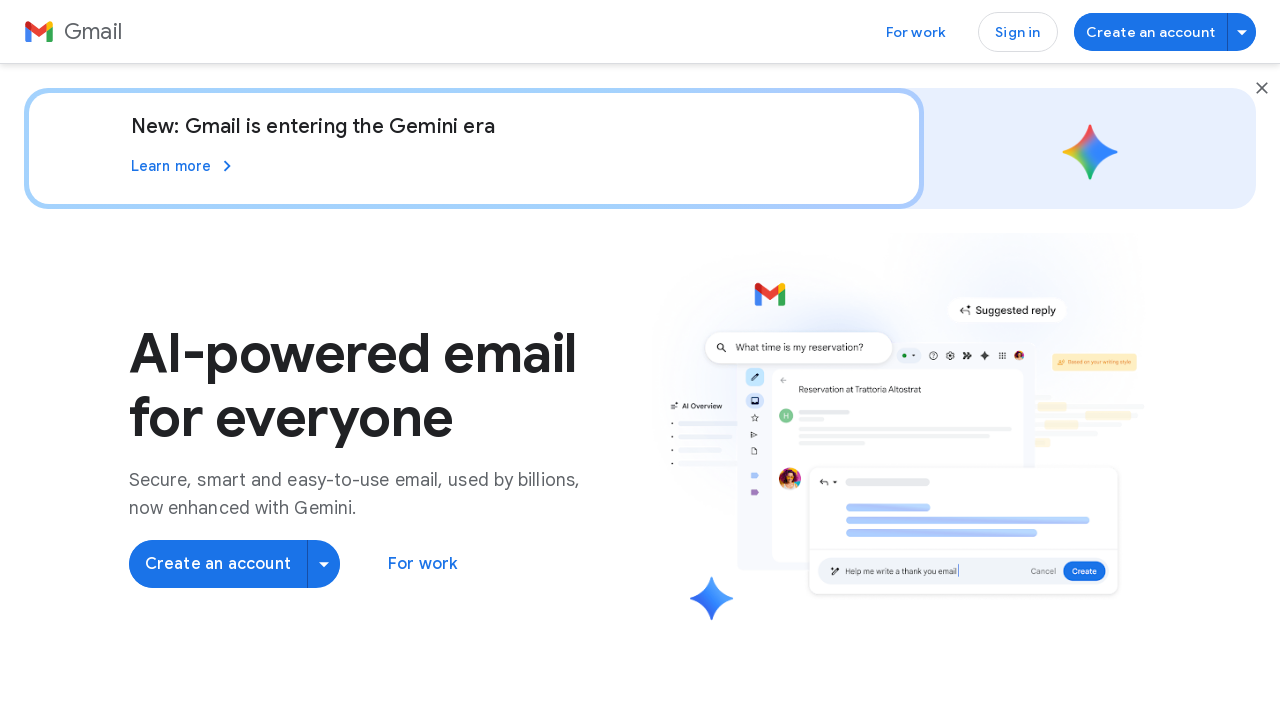

Verified link 79: /intl/zh-HK/gmail/
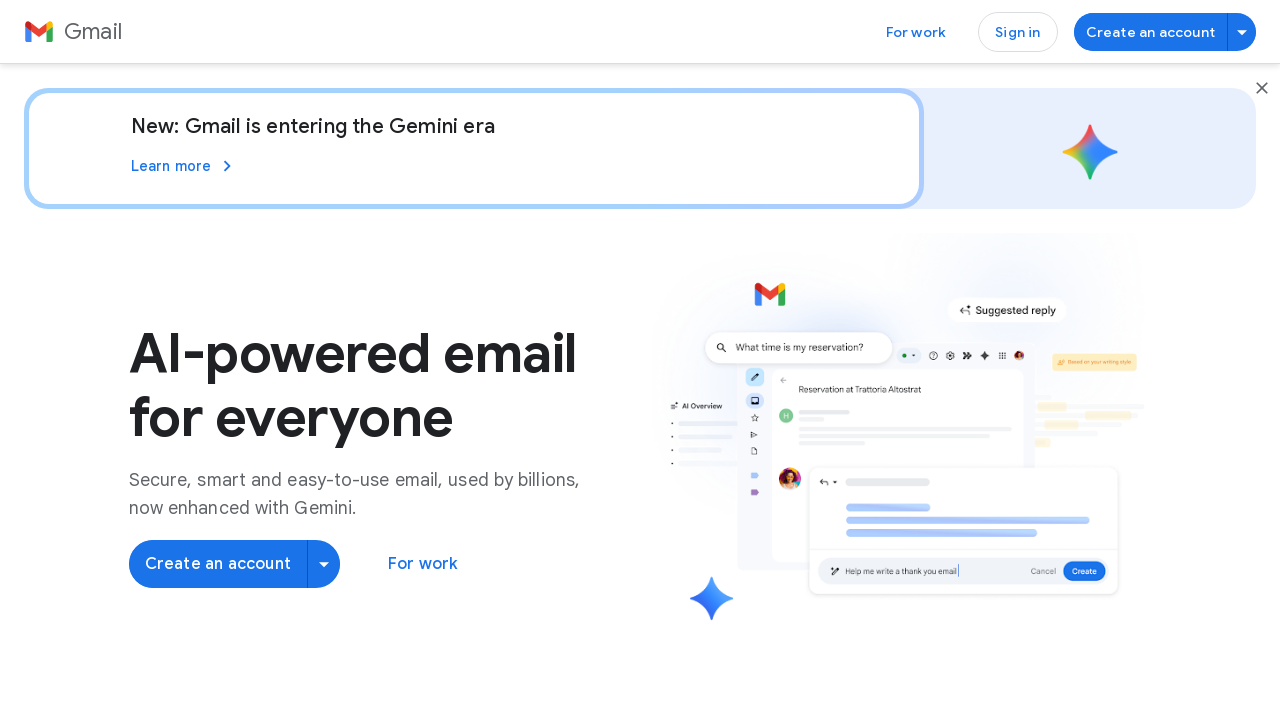

Verified link 80: /intl/zh-CN/gmail/
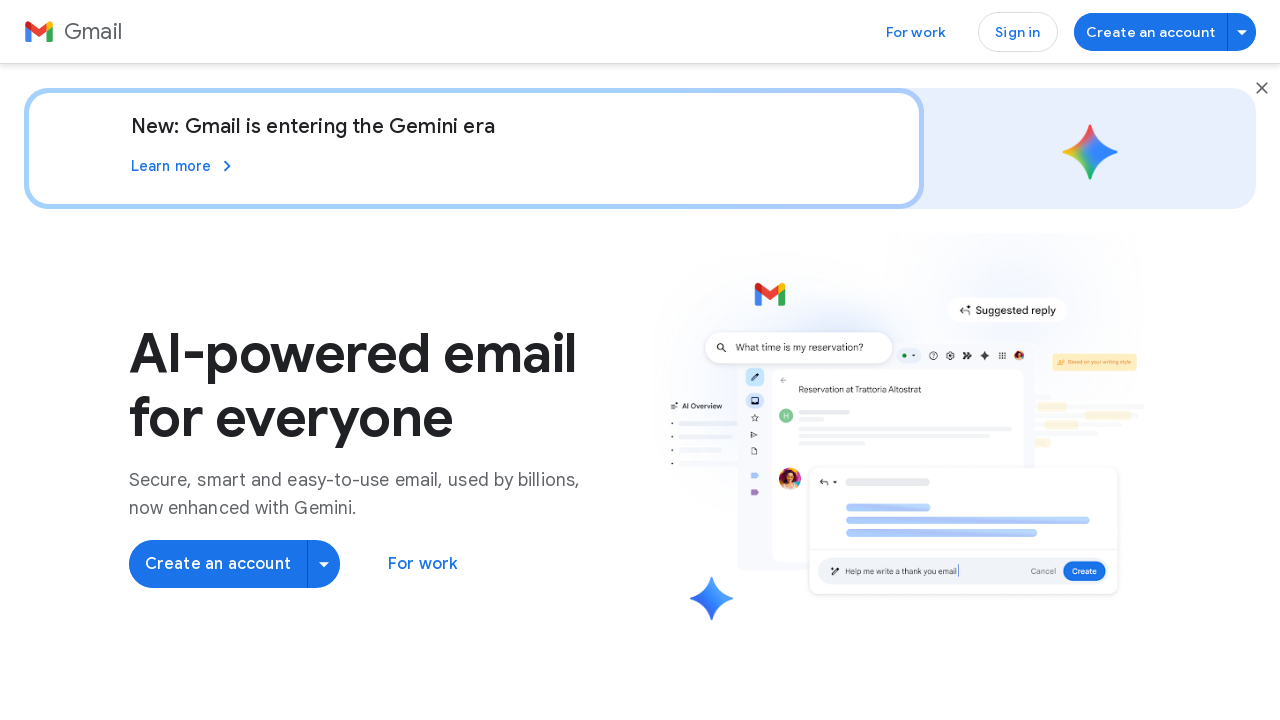

Verified link 81: /intl/zh-TW/gmail/
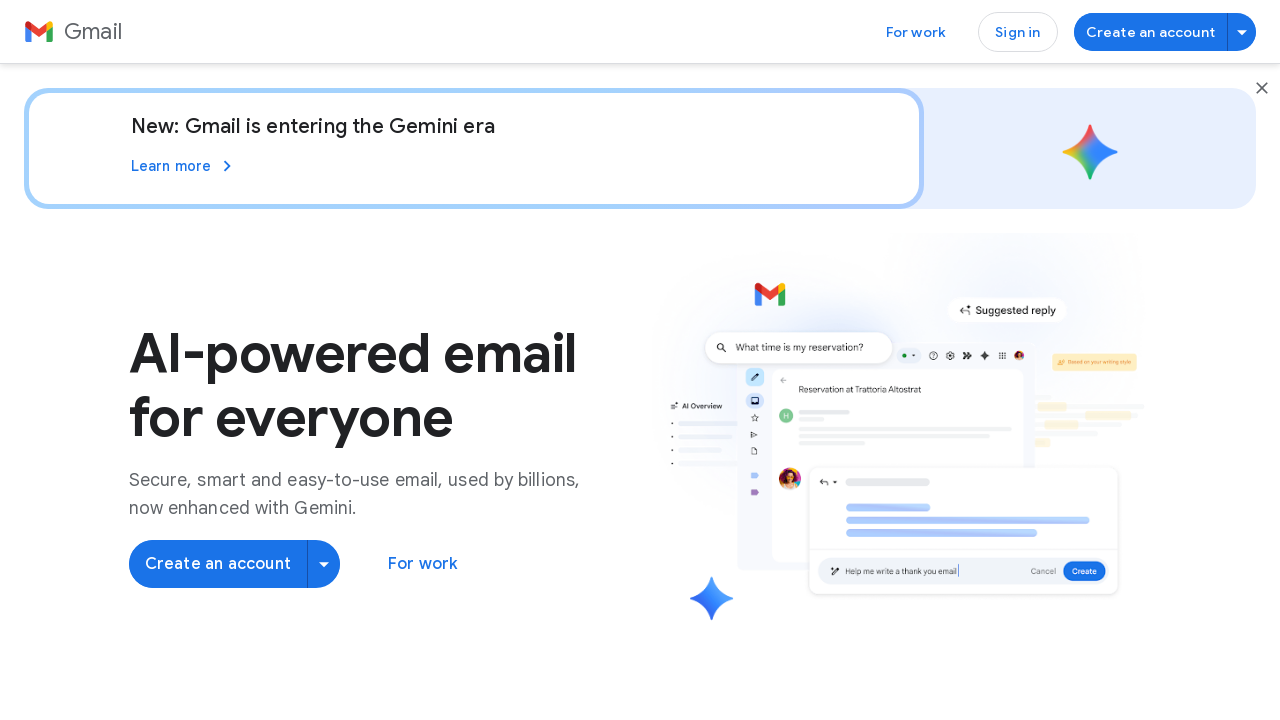

Verified link 82: /intl/ja/gmail/
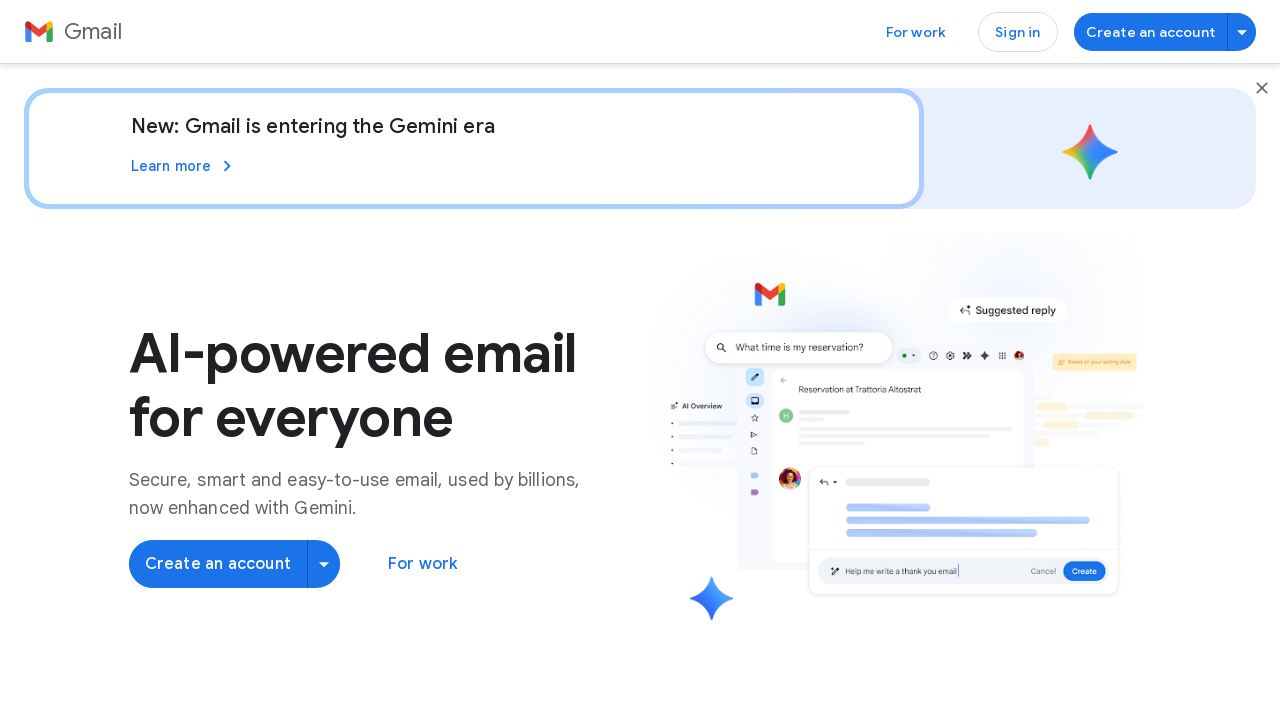

Verified link 83: https://blog.google/products-and-platforms/products/gmail/gmail-gemini
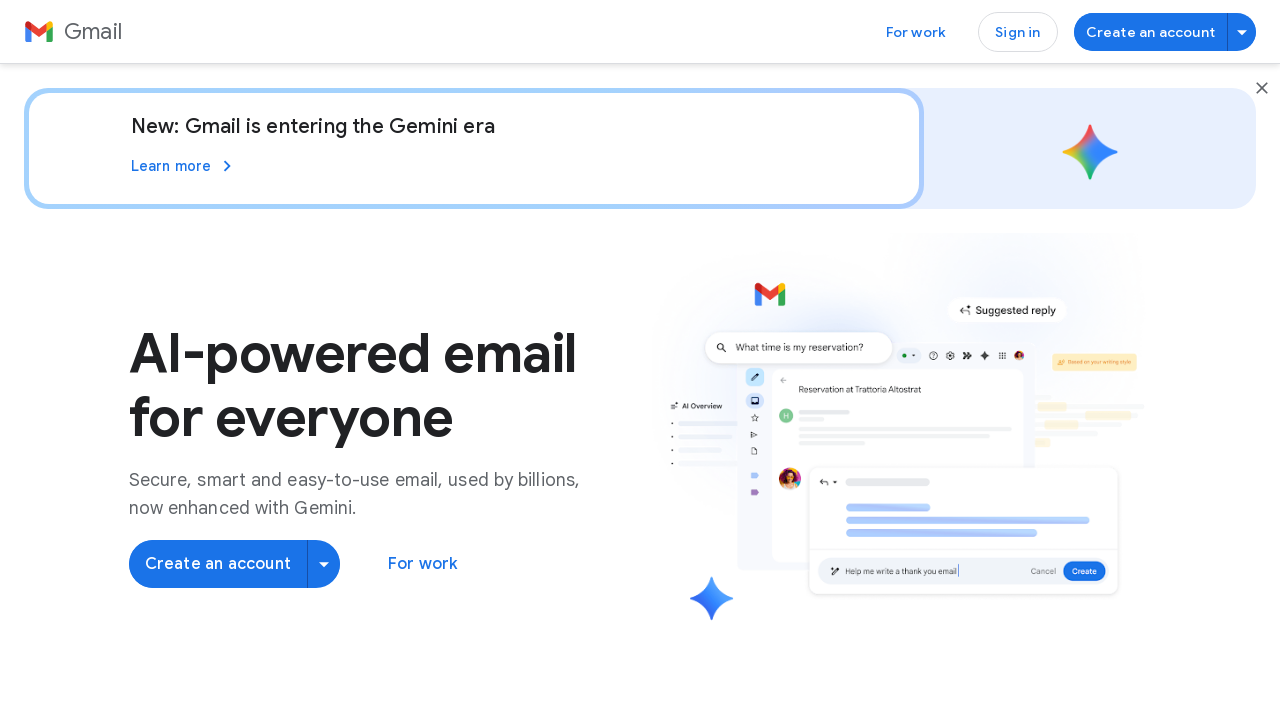

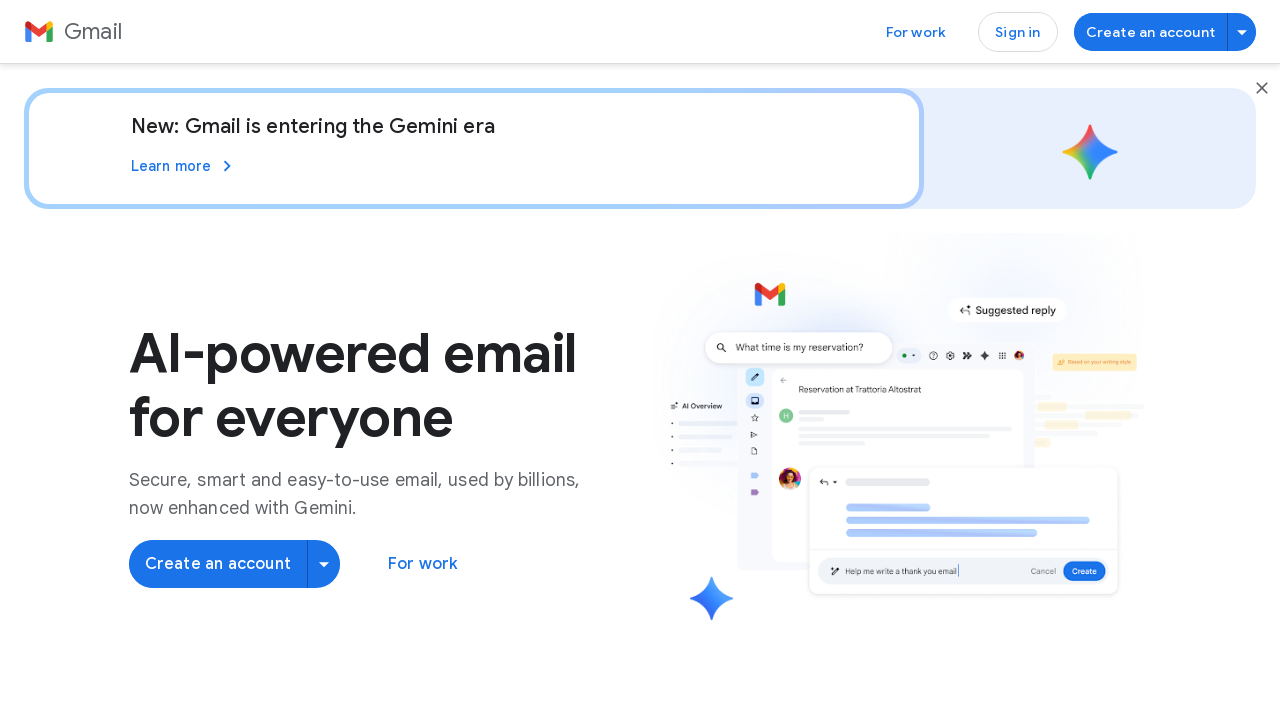